Tests filling out a large form by entering text into all input fields and submitting the form

Starting URL: http://suninjuly.github.io/huge_form.html

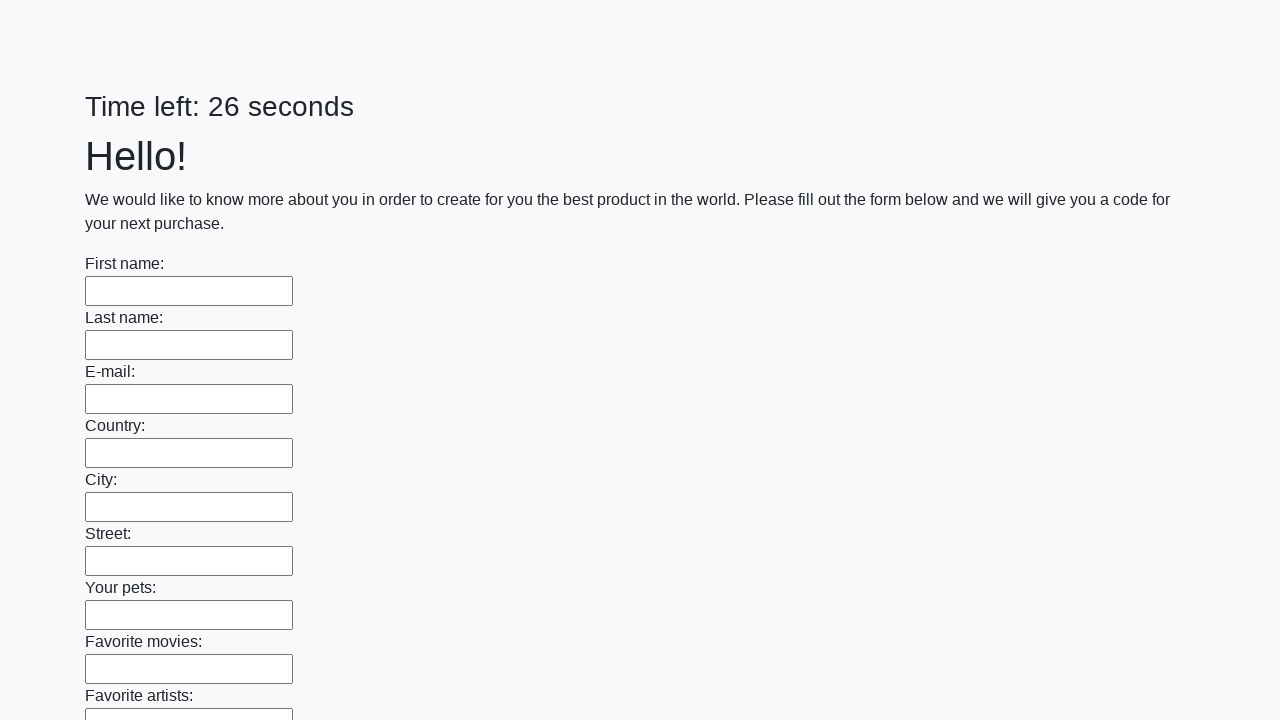

Navigated to huge form page
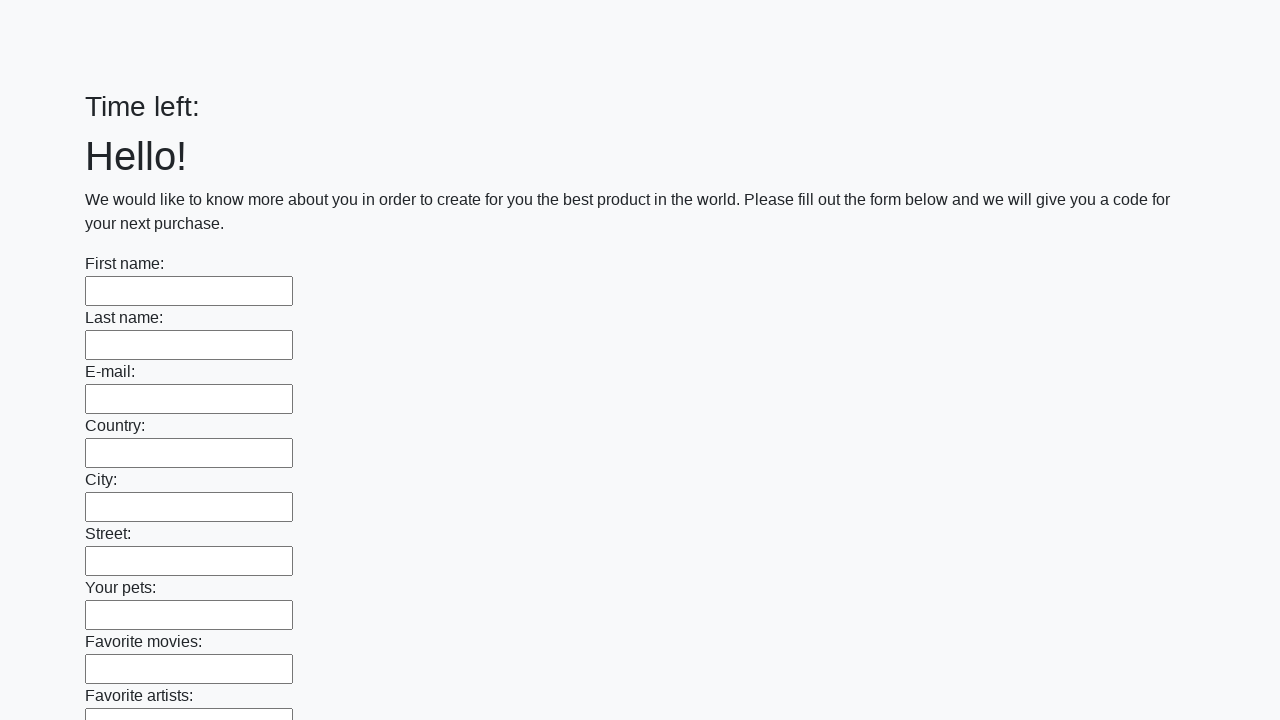

Filled input field with test data on input >> nth=0
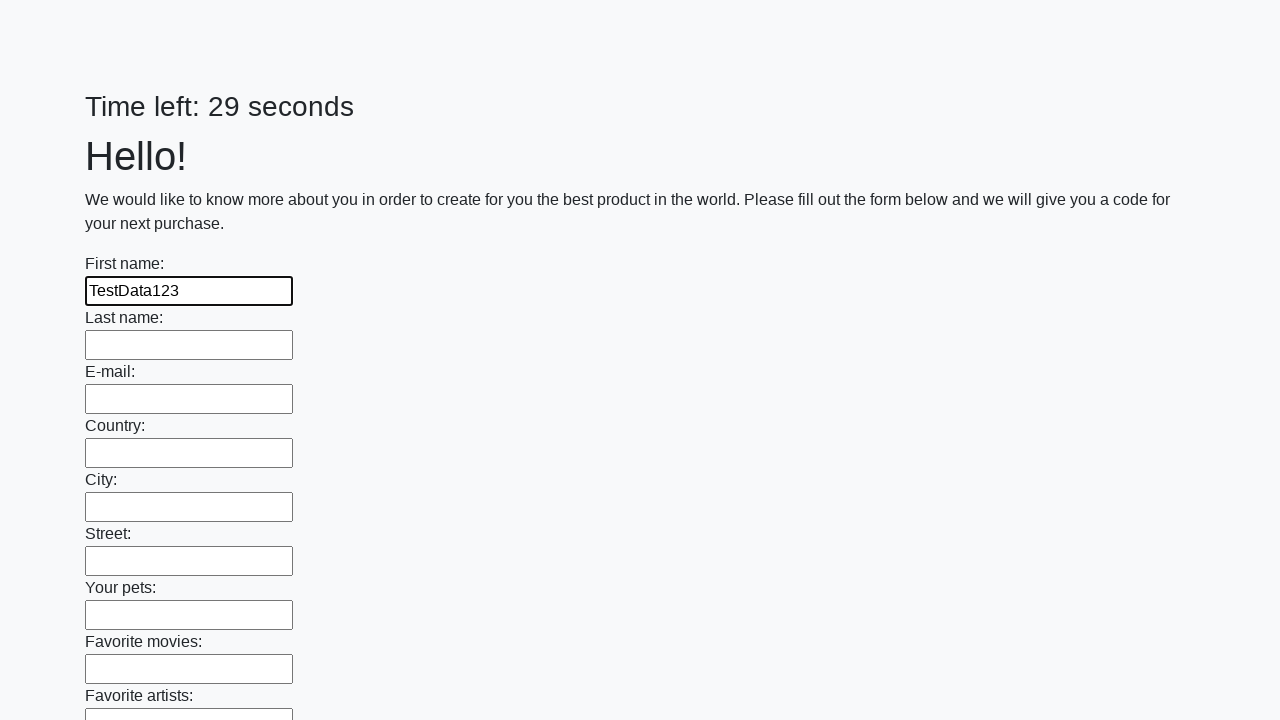

Filled input field with test data on input >> nth=1
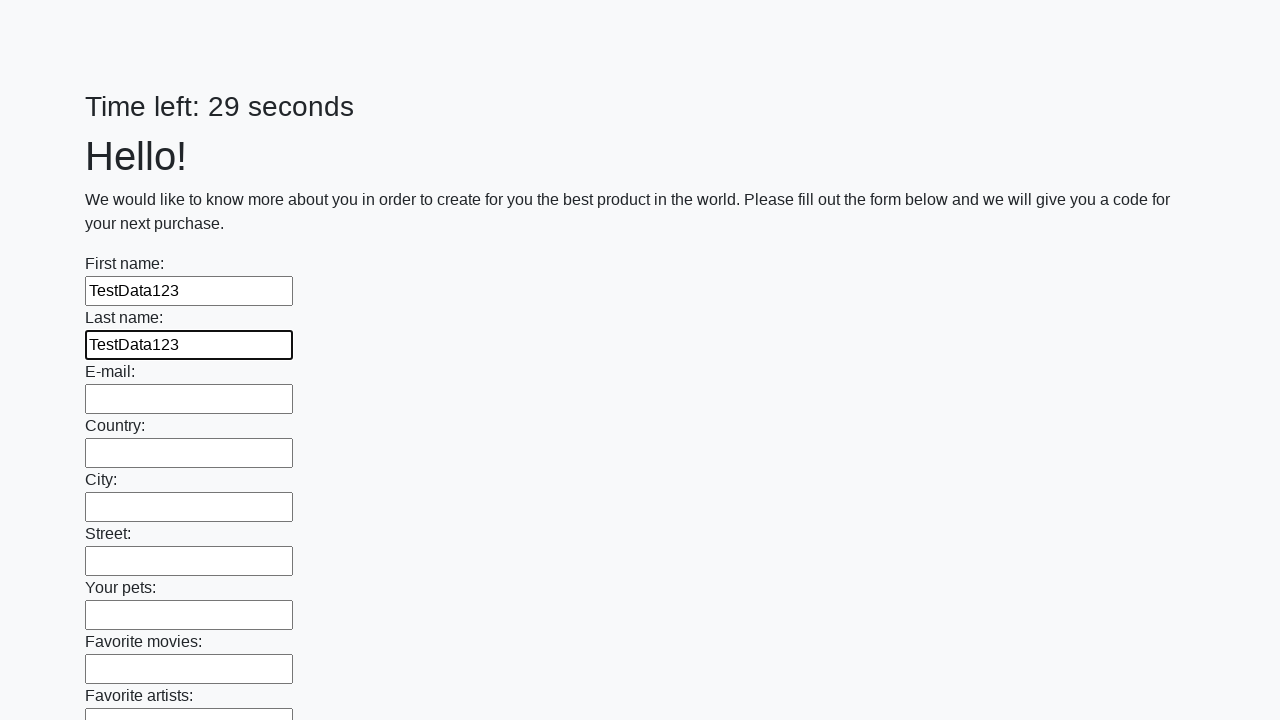

Filled input field with test data on input >> nth=2
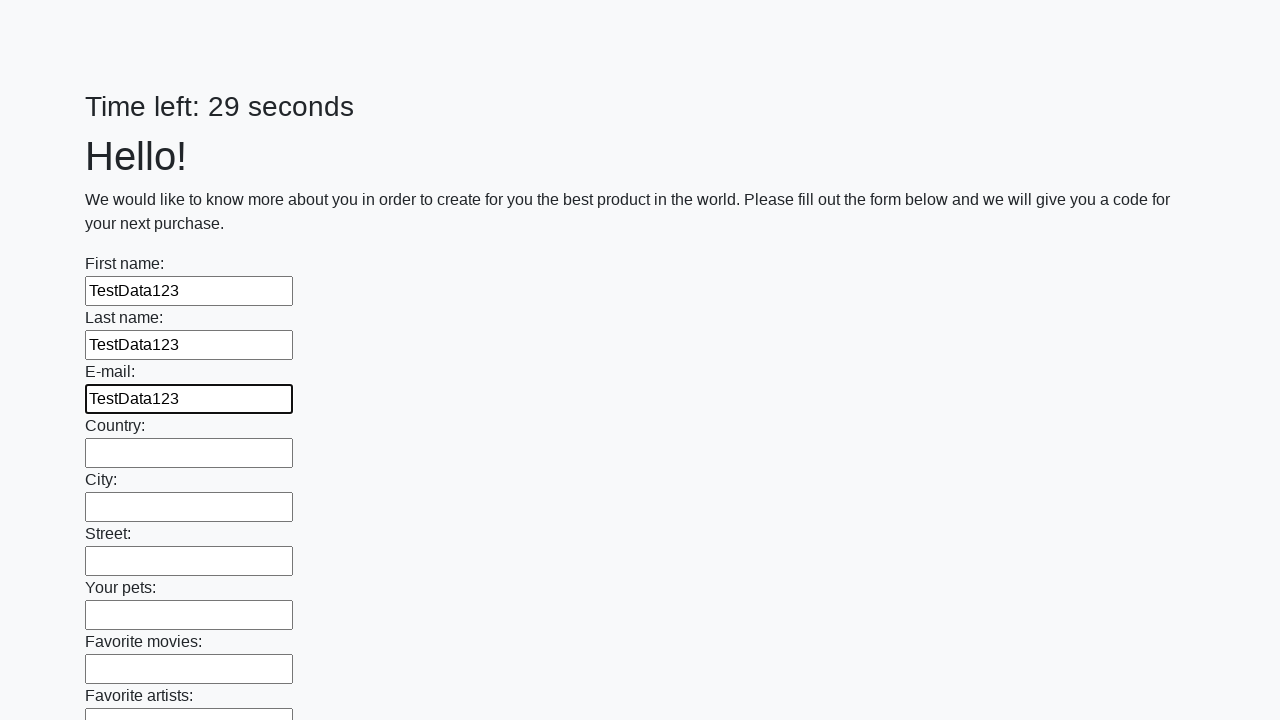

Filled input field with test data on input >> nth=3
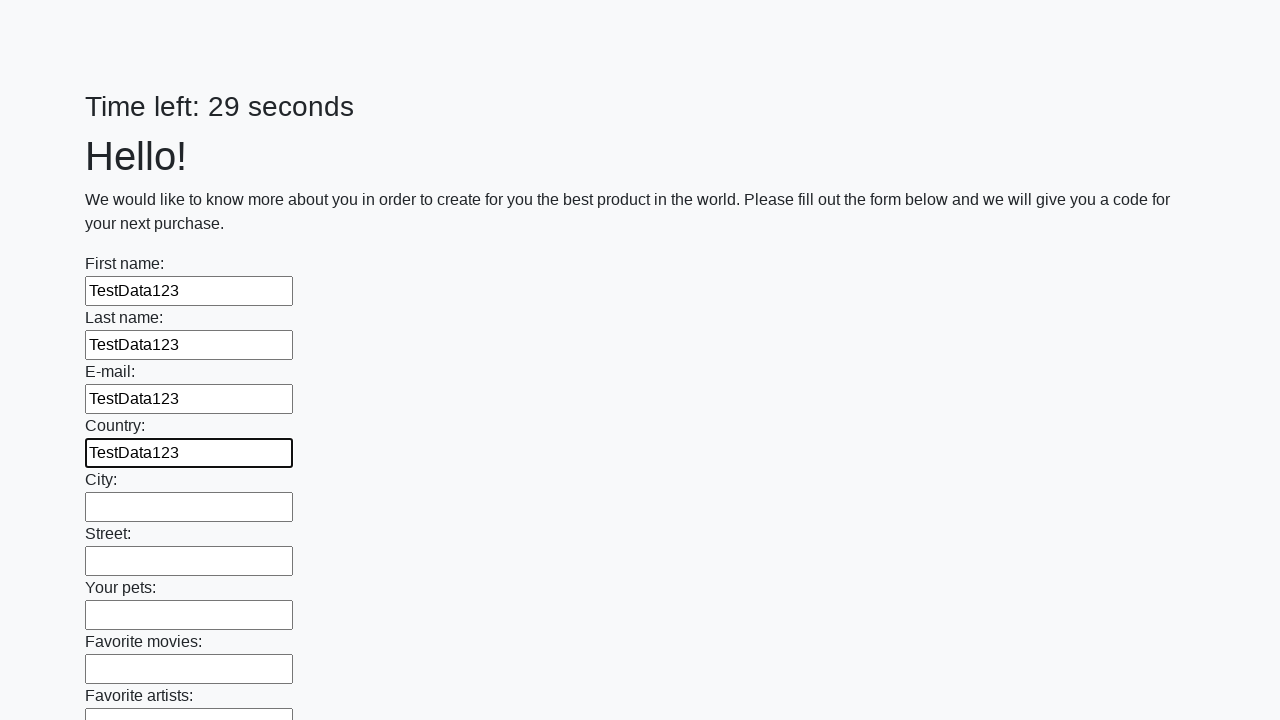

Filled input field with test data on input >> nth=4
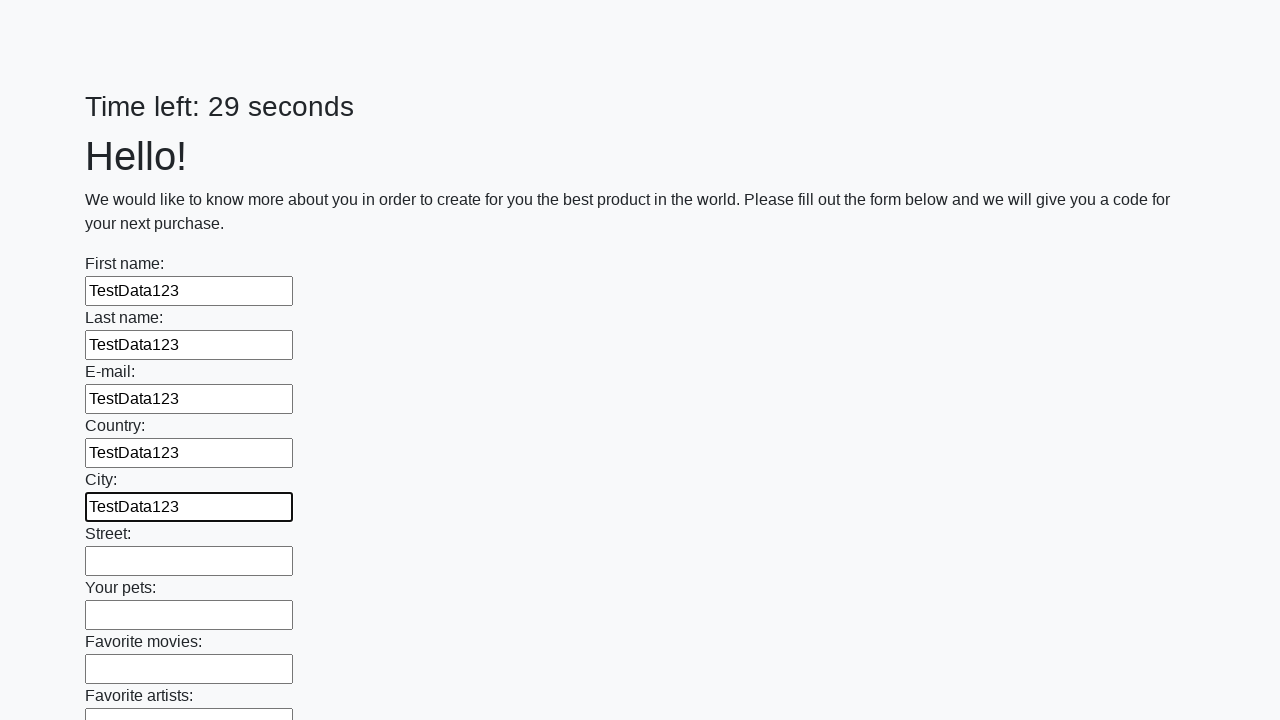

Filled input field with test data on input >> nth=5
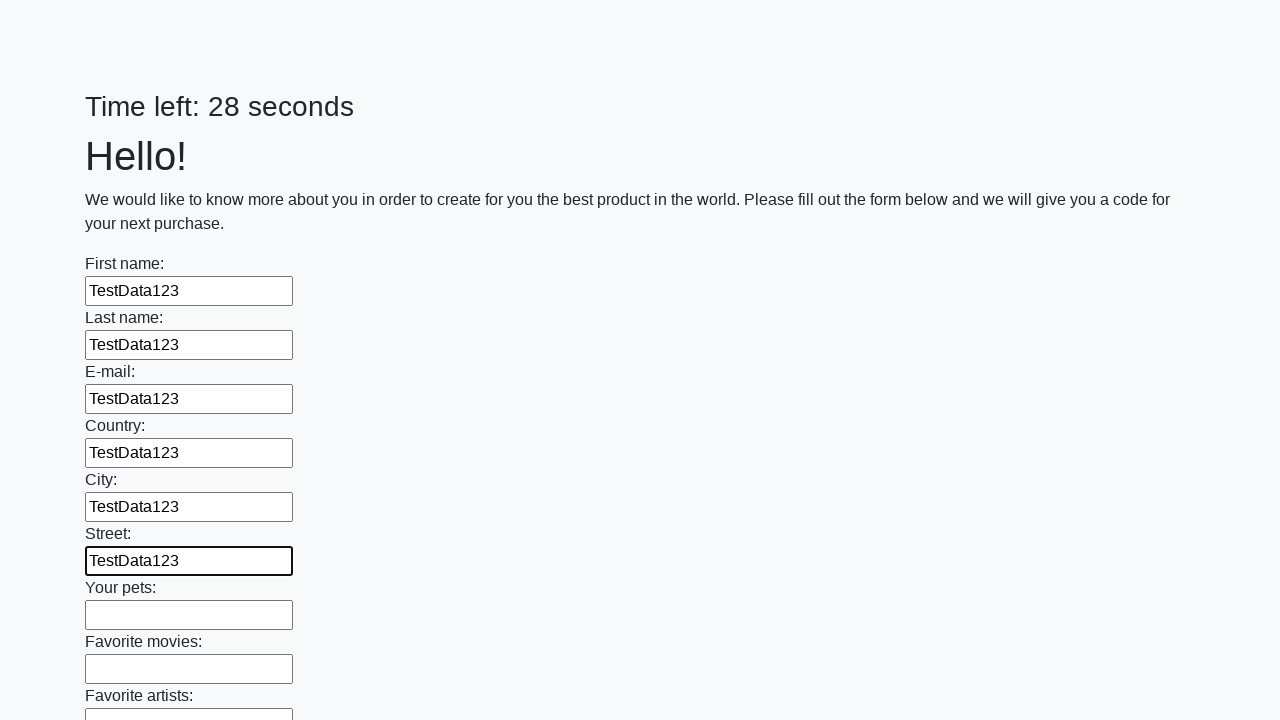

Filled input field with test data on input >> nth=6
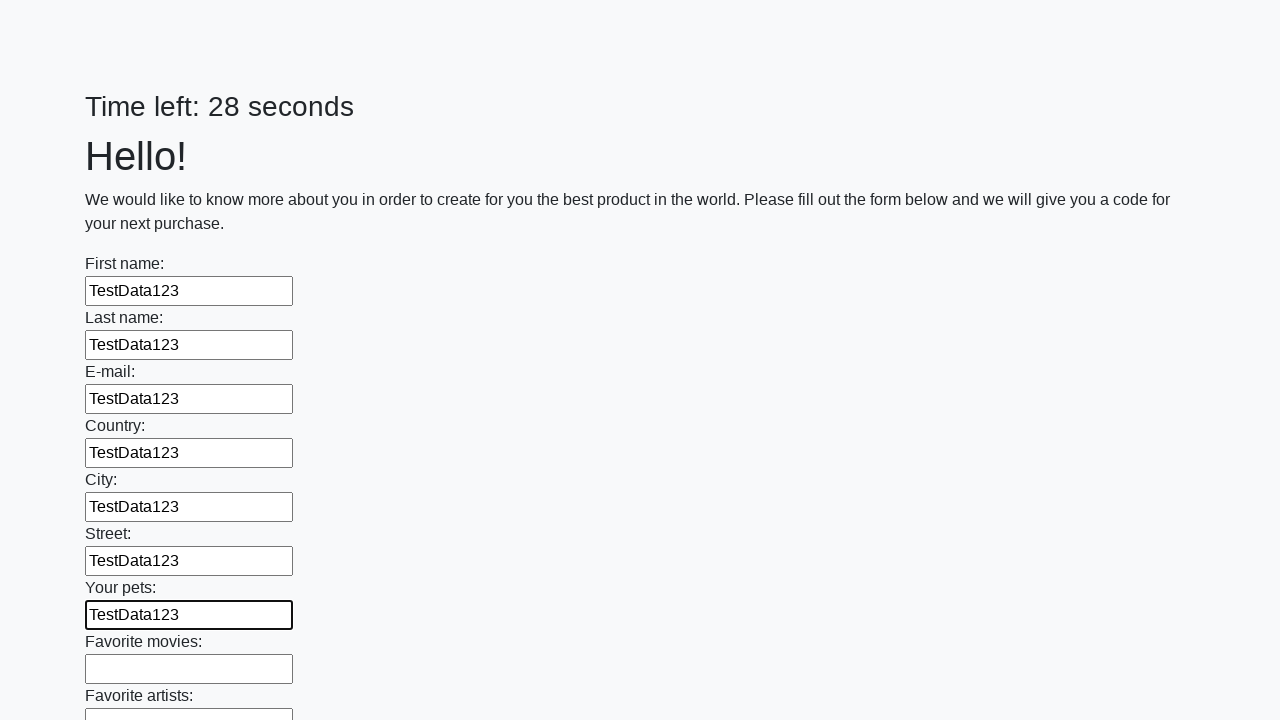

Filled input field with test data on input >> nth=7
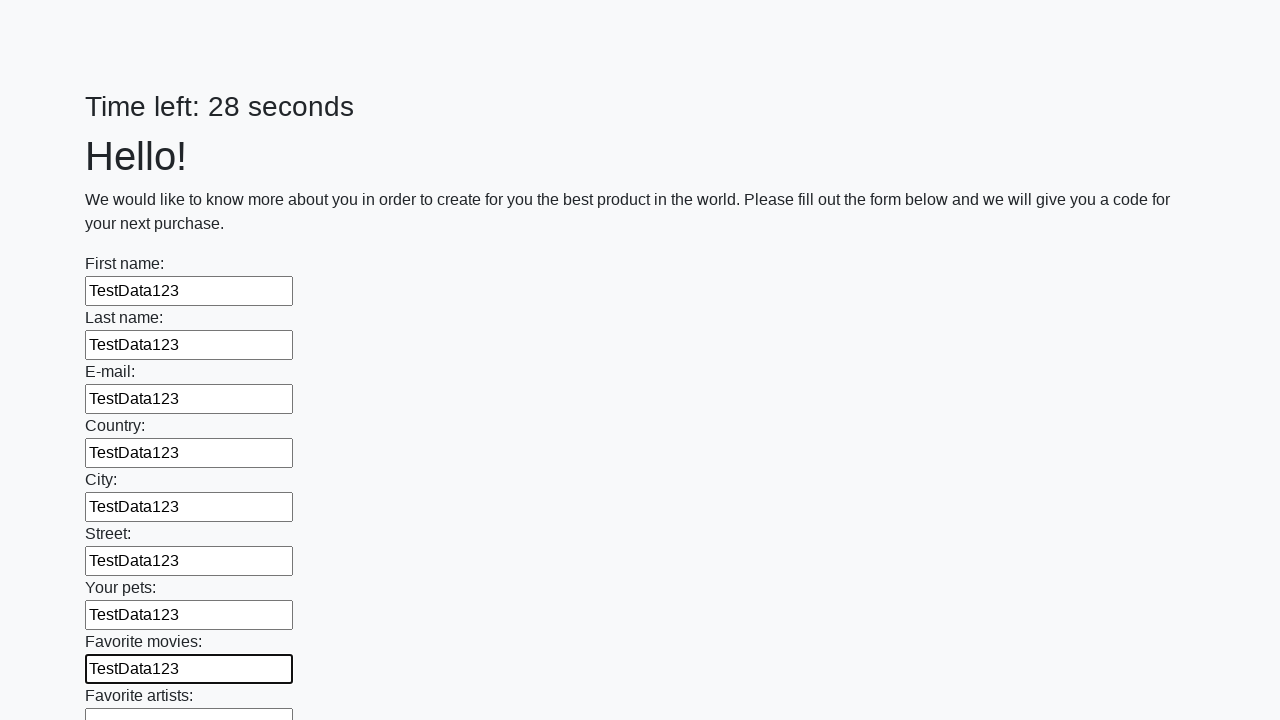

Filled input field with test data on input >> nth=8
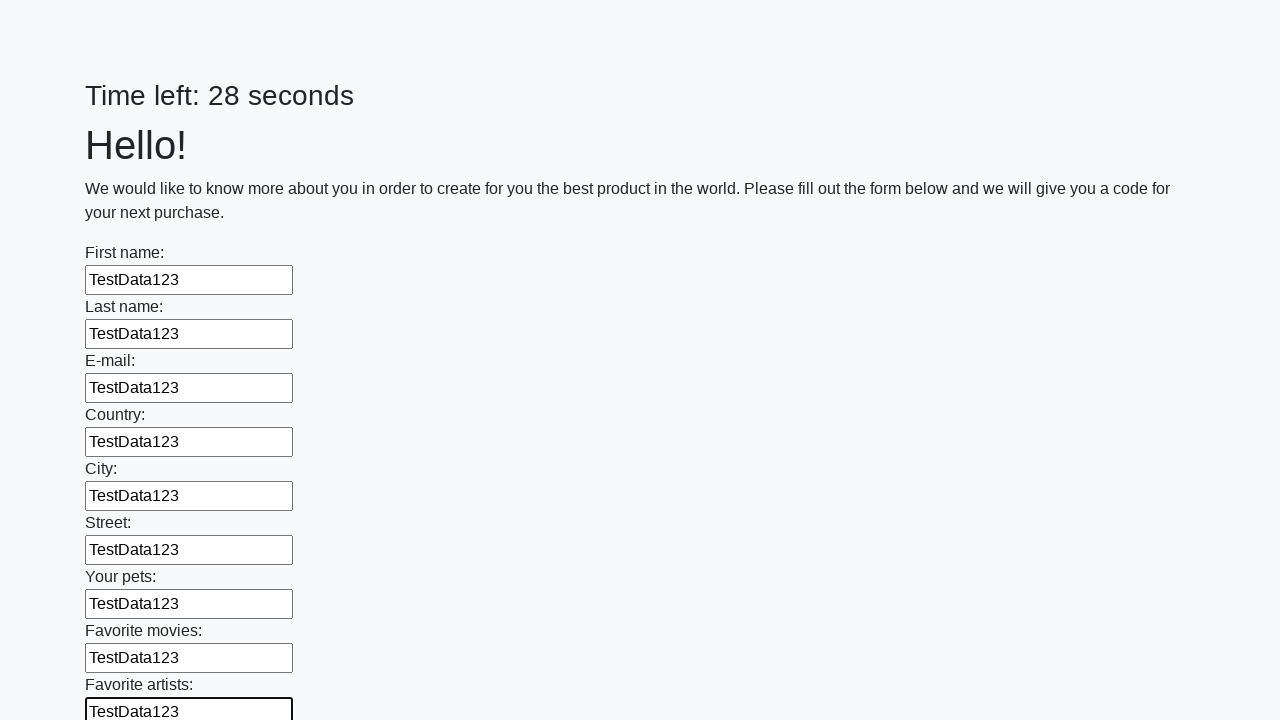

Filled input field with test data on input >> nth=9
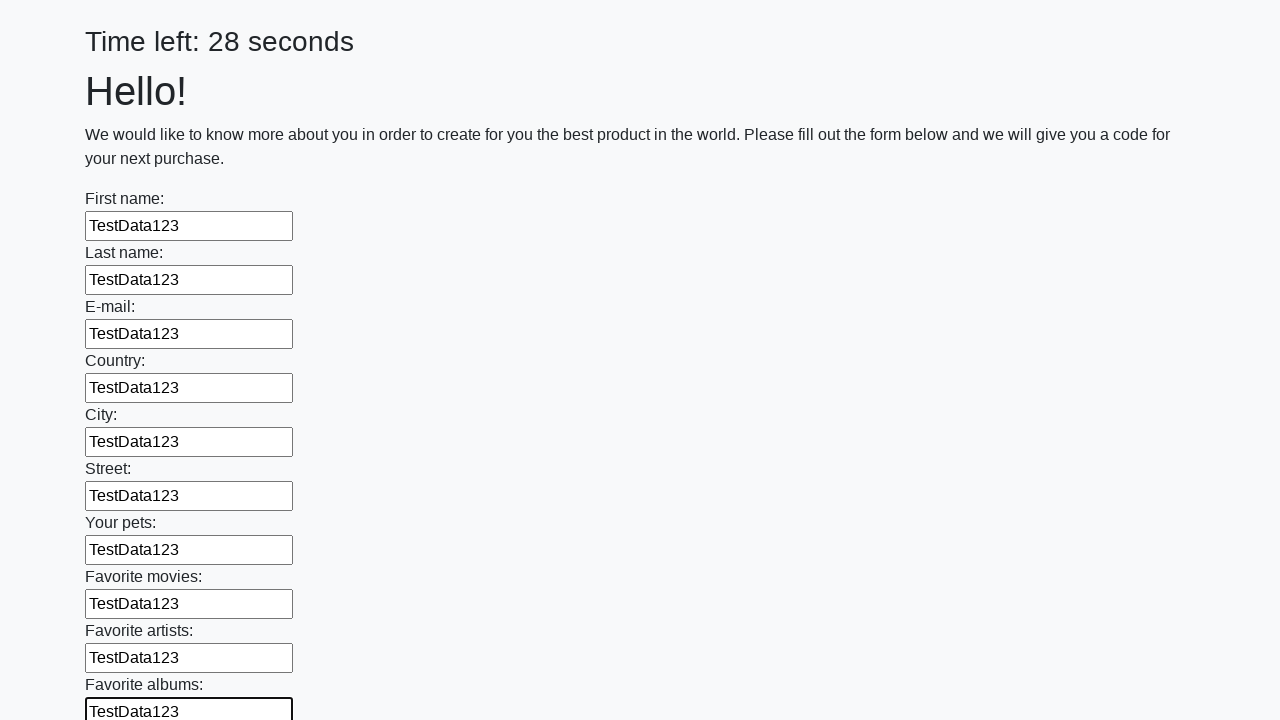

Filled input field with test data on input >> nth=10
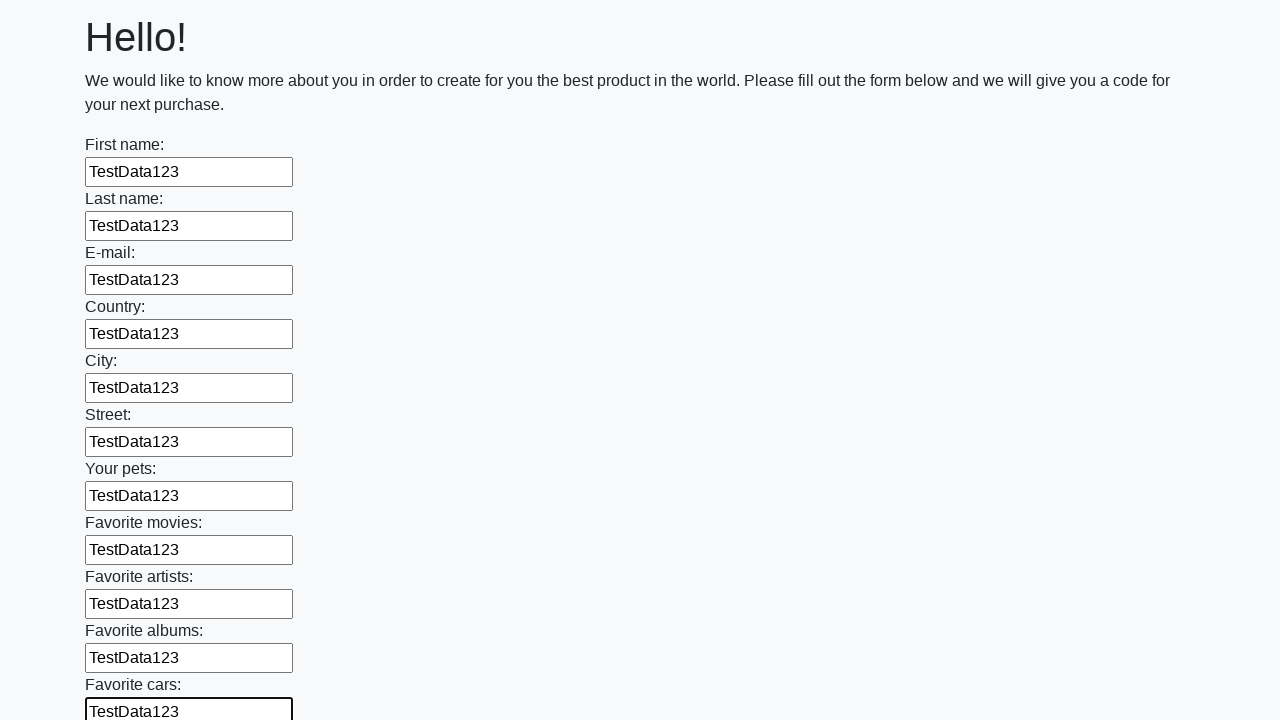

Filled input field with test data on input >> nth=11
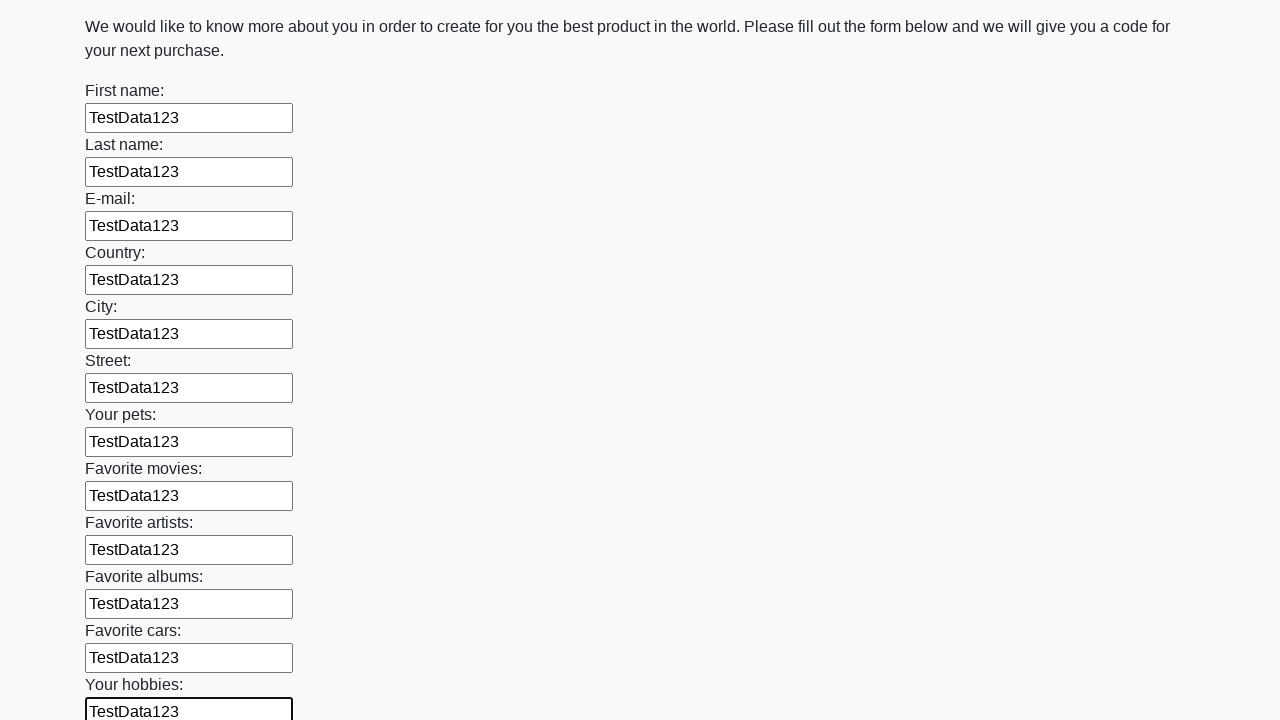

Filled input field with test data on input >> nth=12
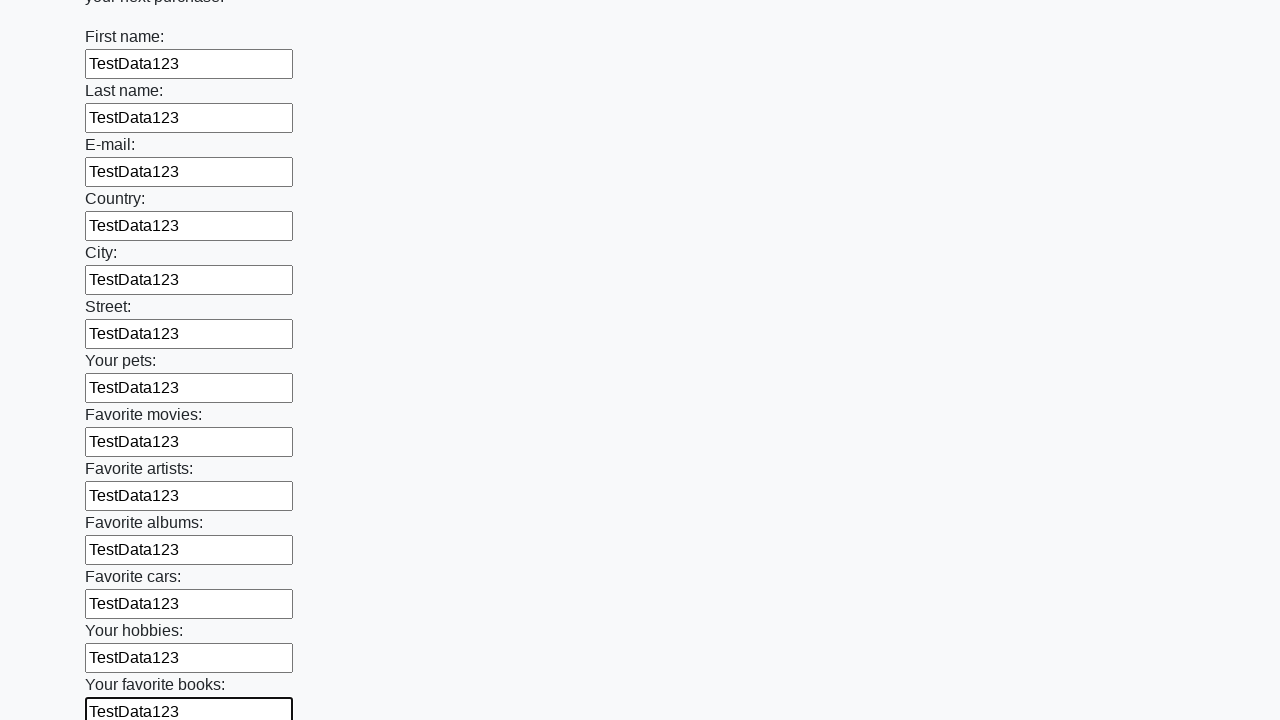

Filled input field with test data on input >> nth=13
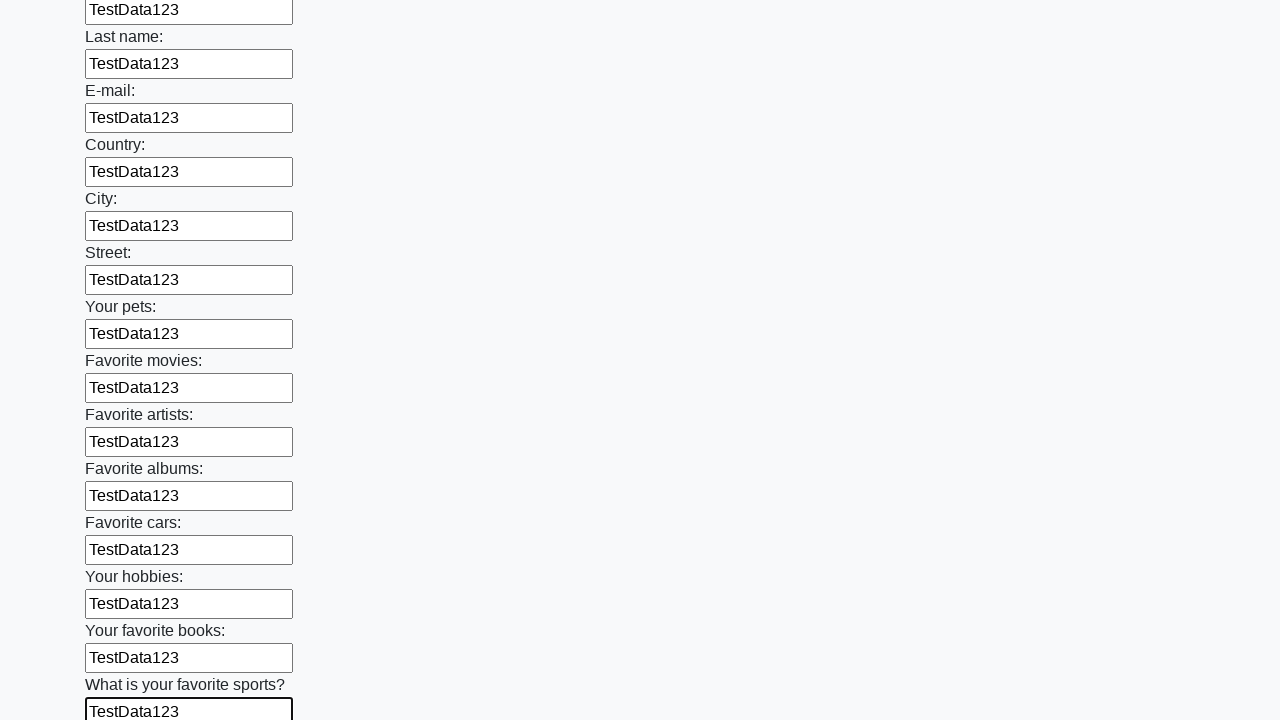

Filled input field with test data on input >> nth=14
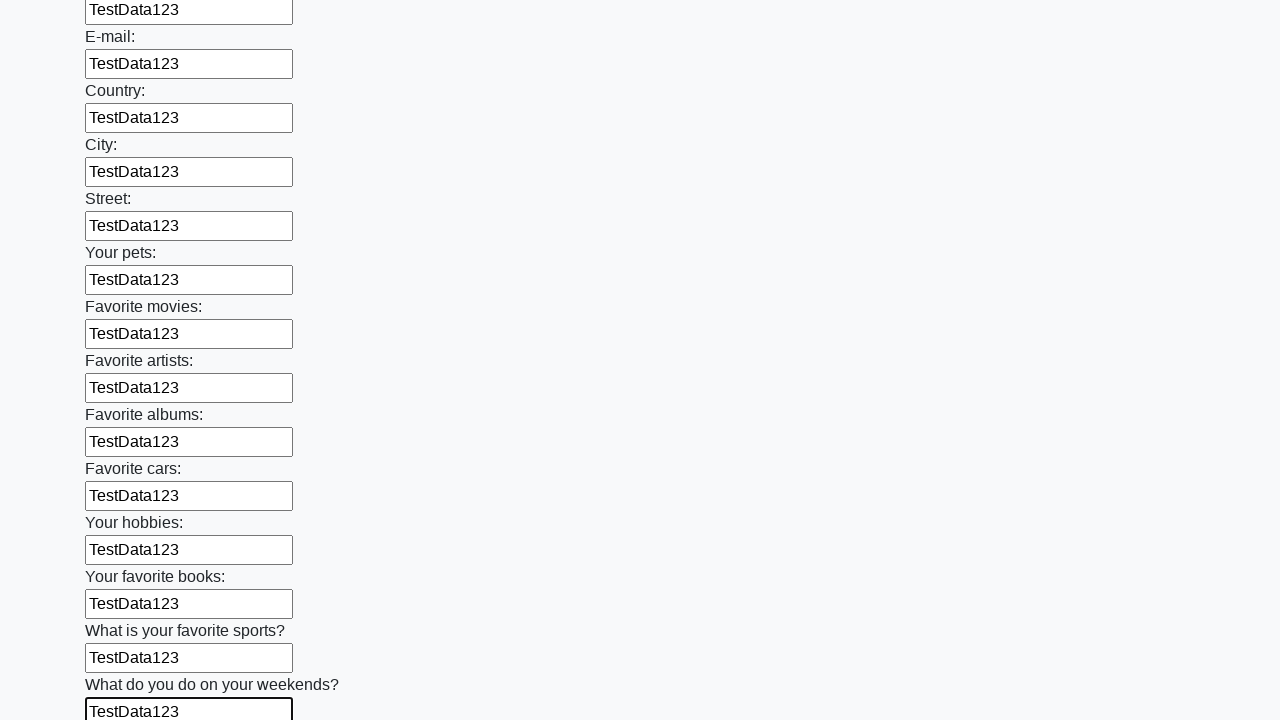

Filled input field with test data on input >> nth=15
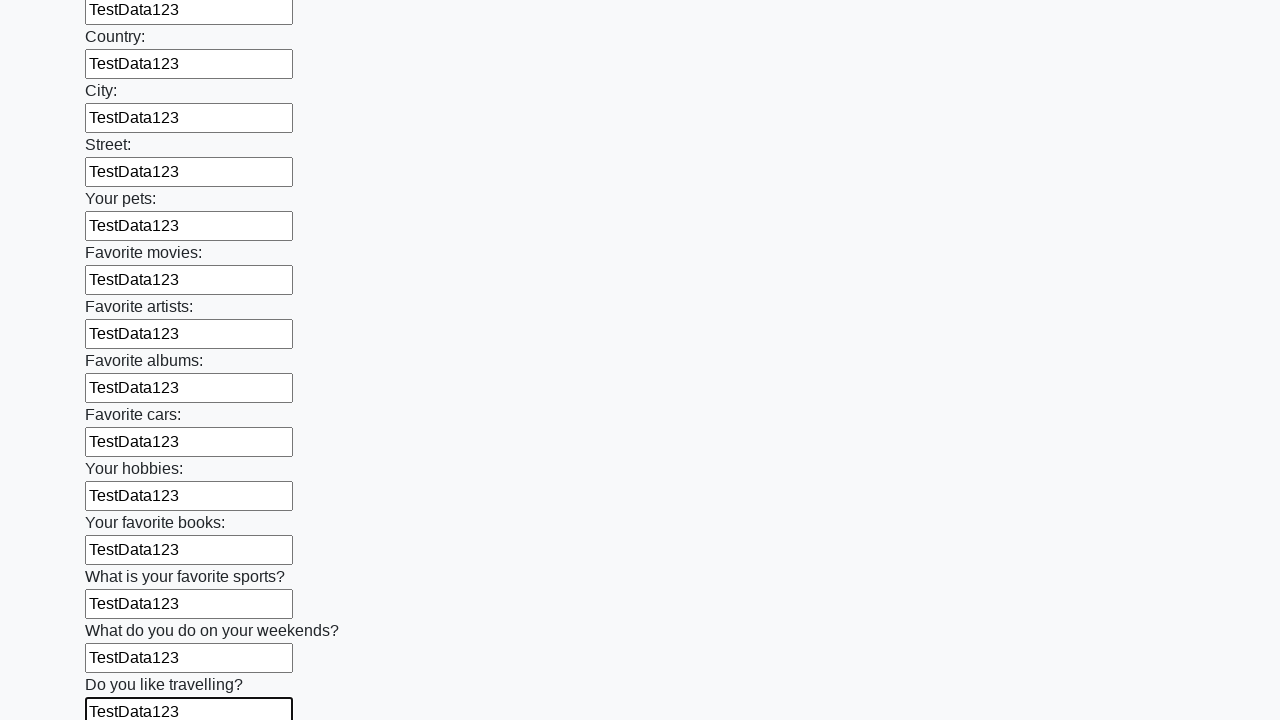

Filled input field with test data on input >> nth=16
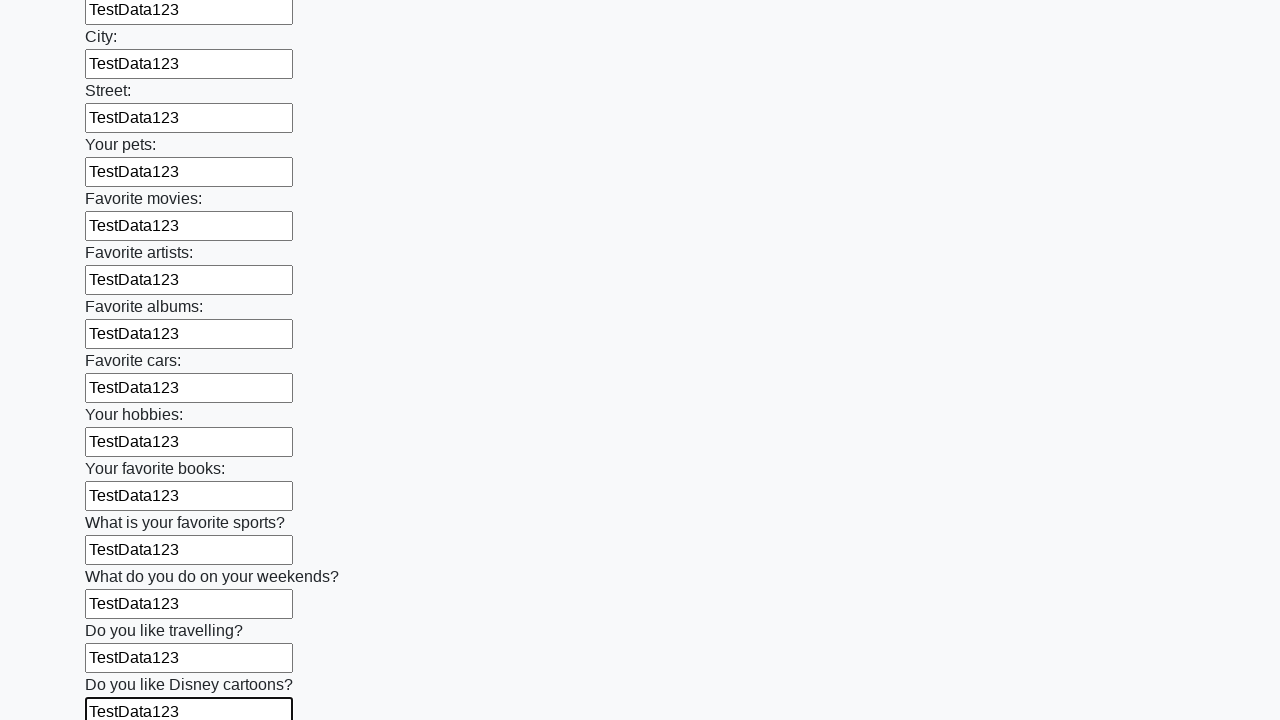

Filled input field with test data on input >> nth=17
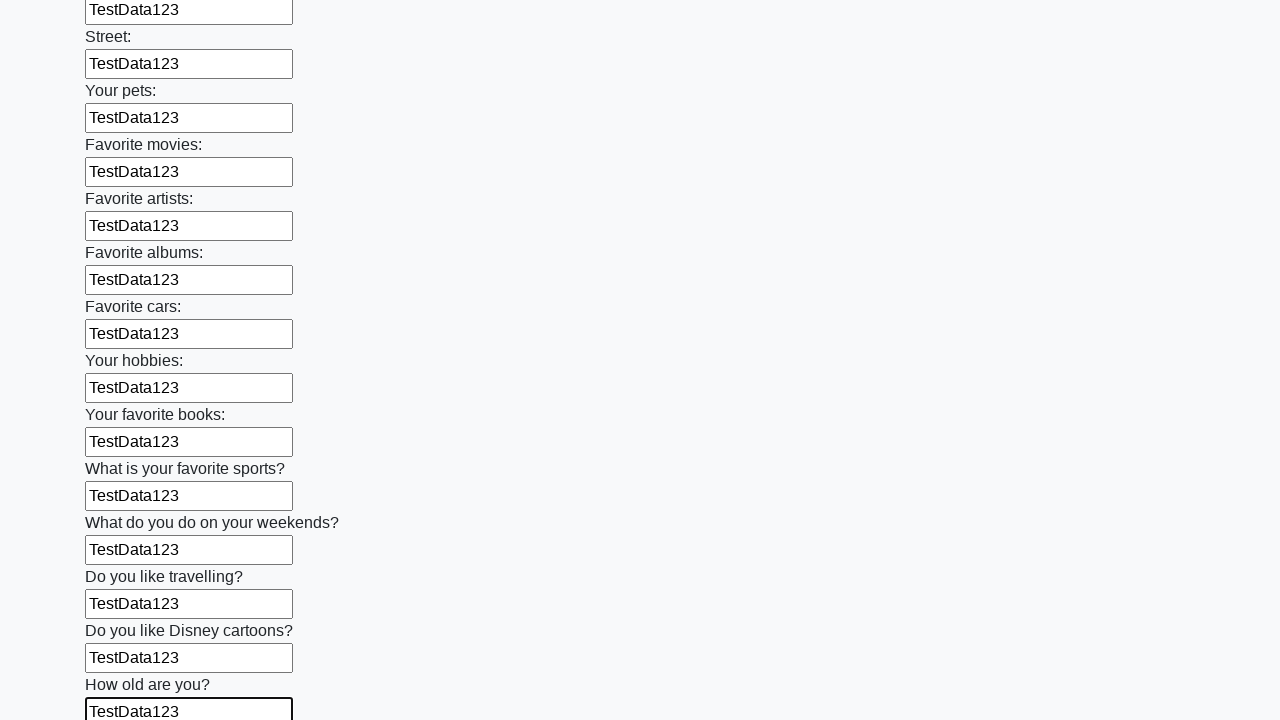

Filled input field with test data on input >> nth=18
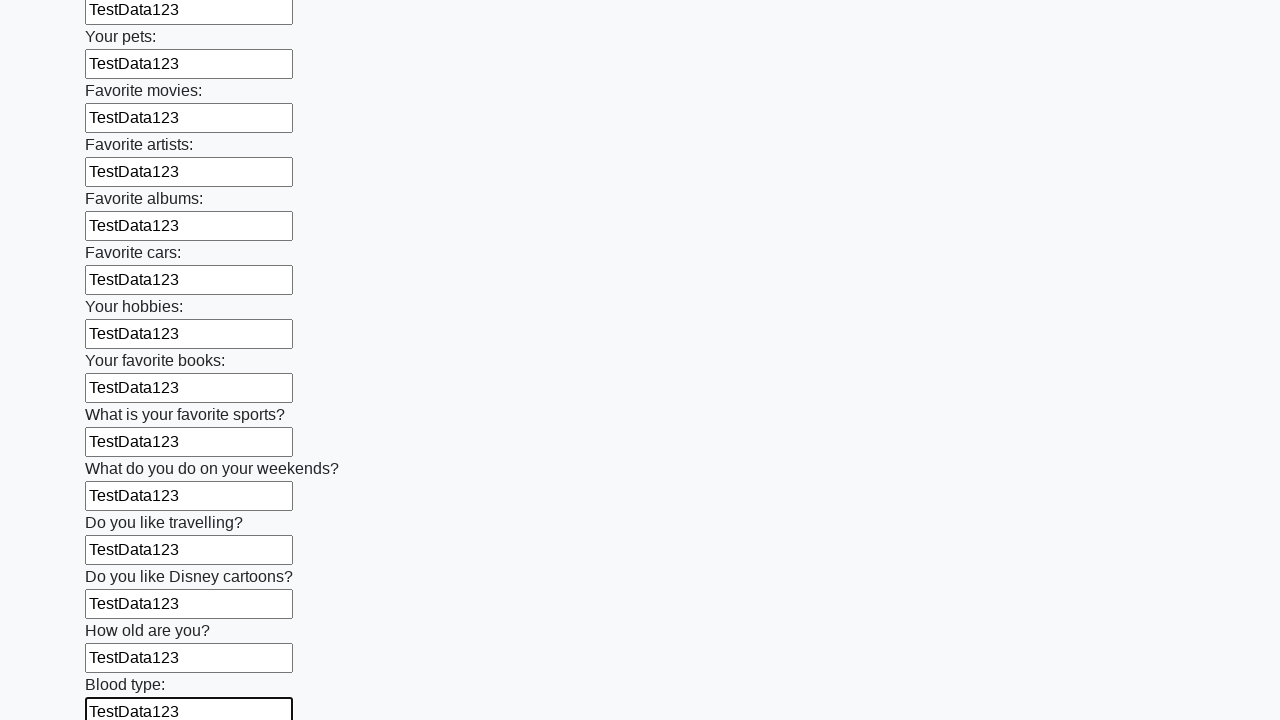

Filled input field with test data on input >> nth=19
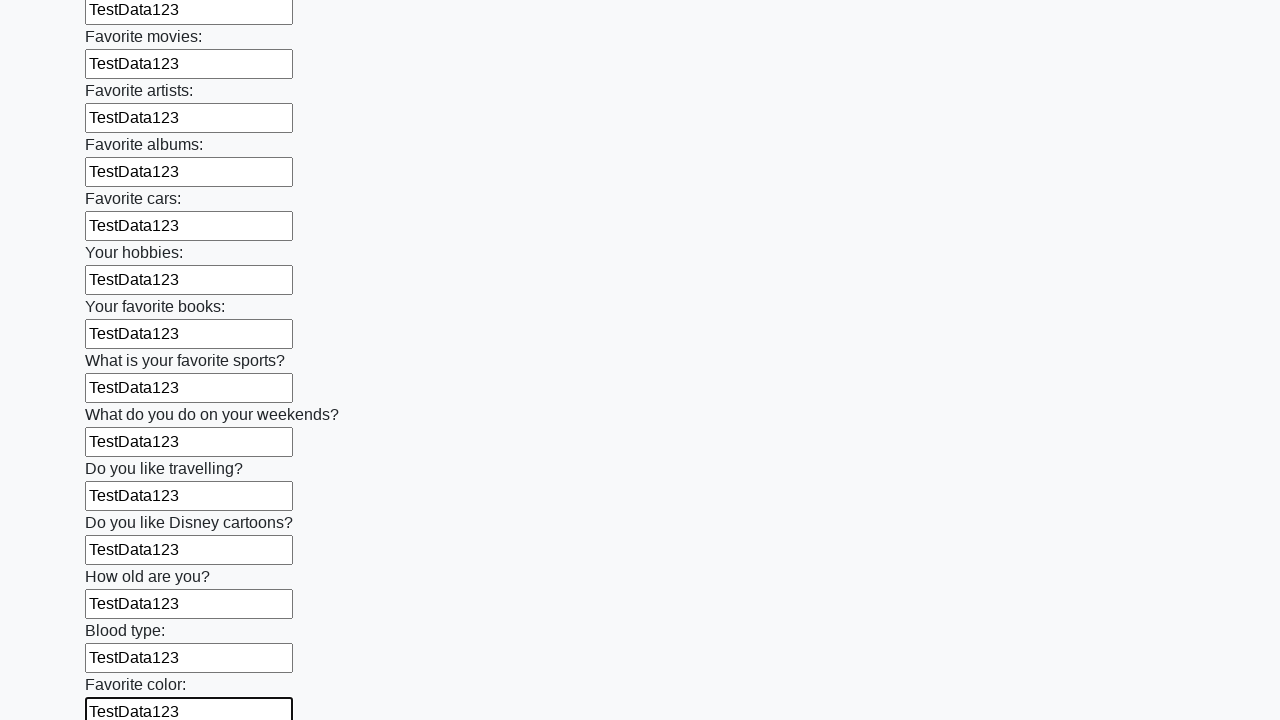

Filled input field with test data on input >> nth=20
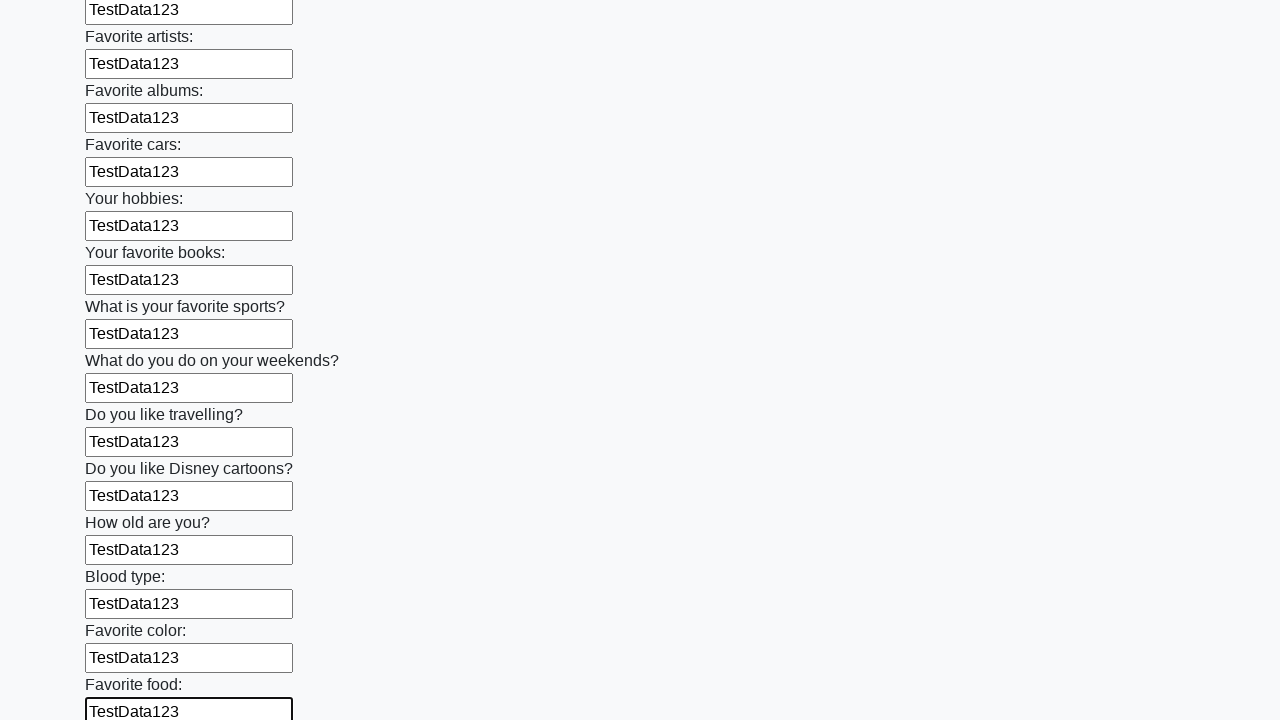

Filled input field with test data on input >> nth=21
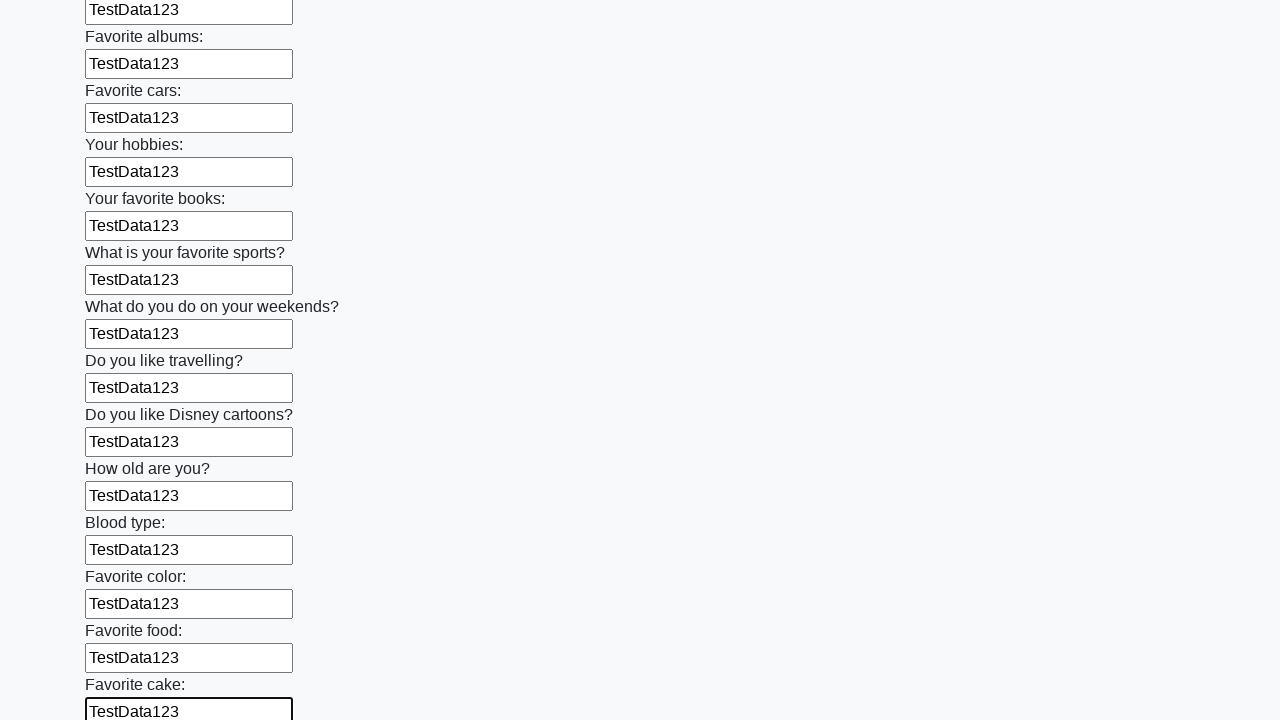

Filled input field with test data on input >> nth=22
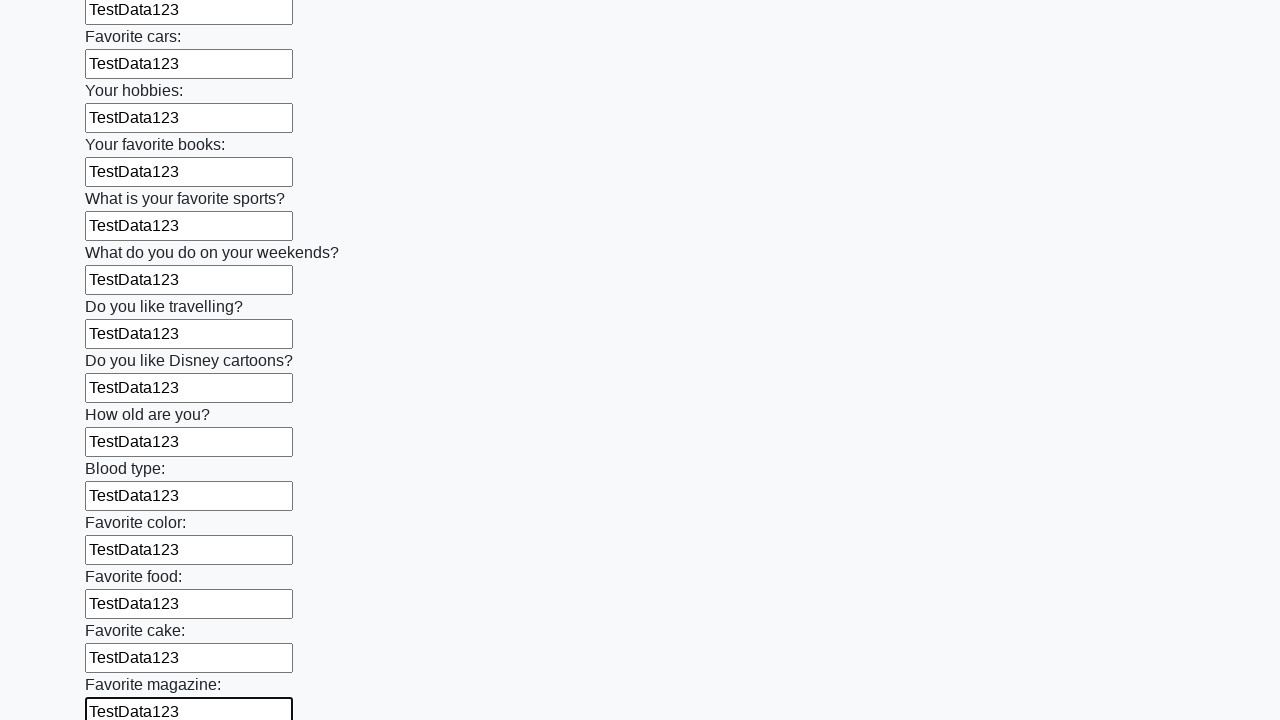

Filled input field with test data on input >> nth=23
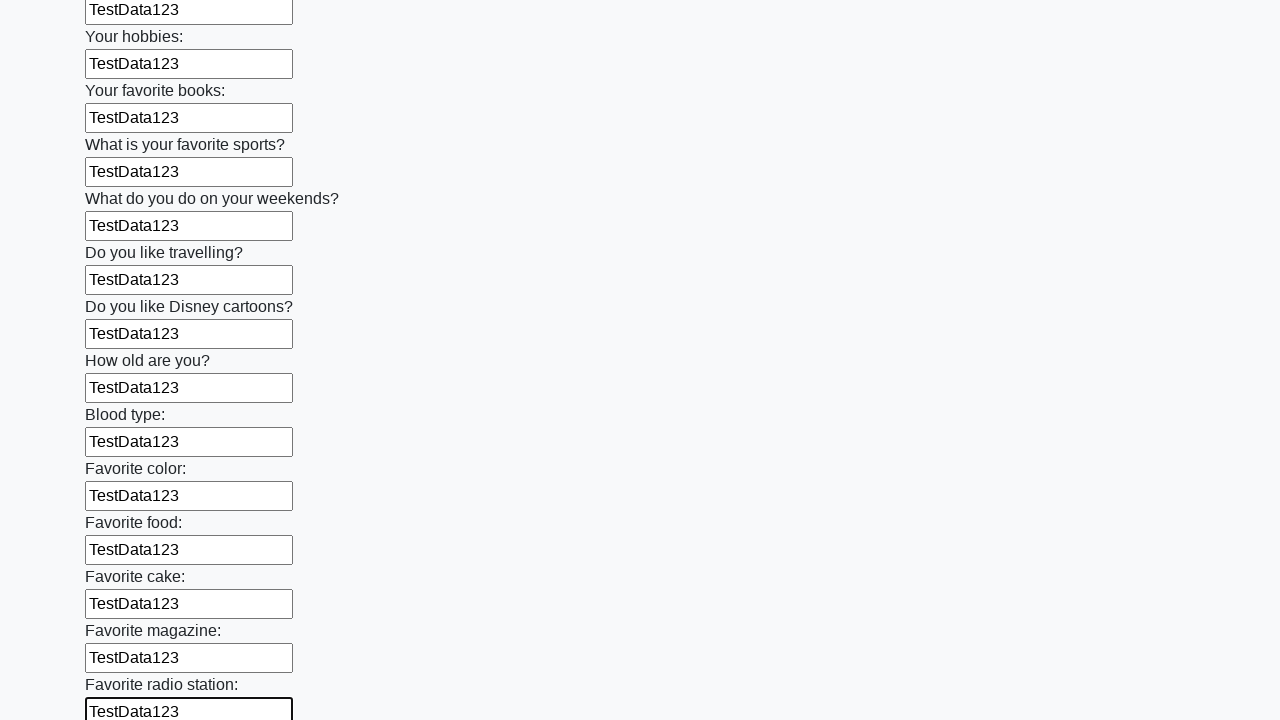

Filled input field with test data on input >> nth=24
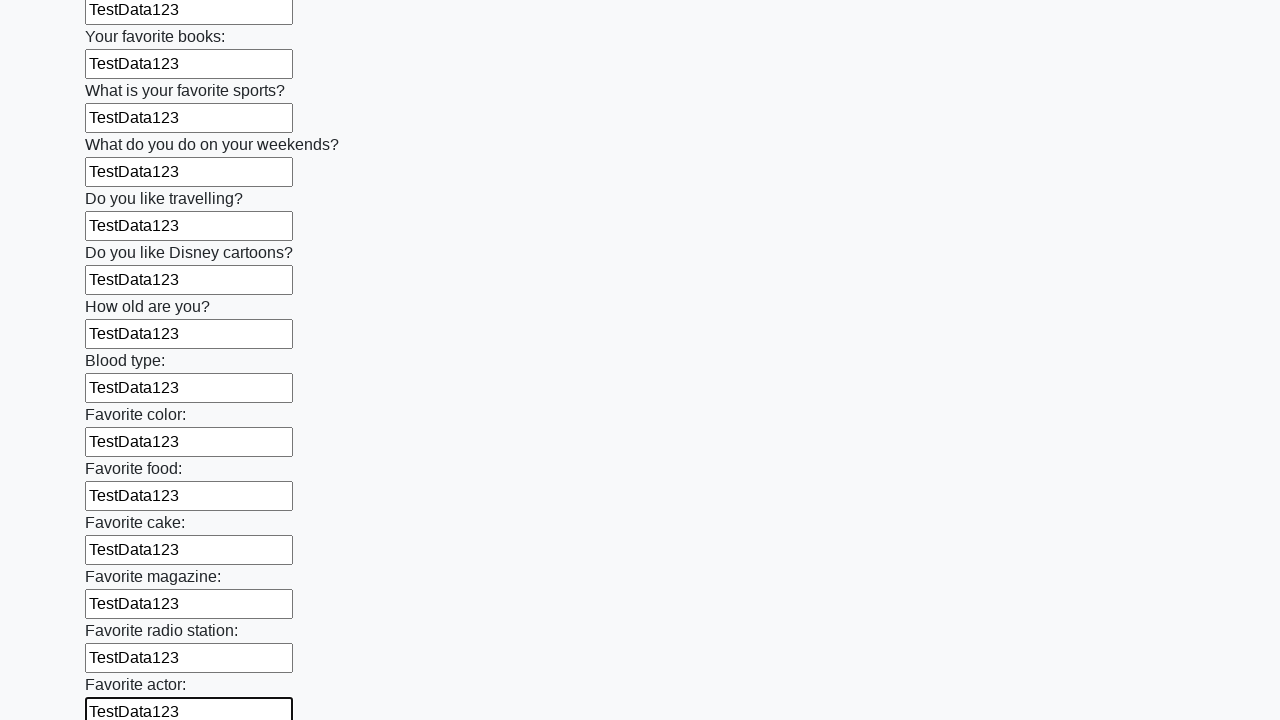

Filled input field with test data on input >> nth=25
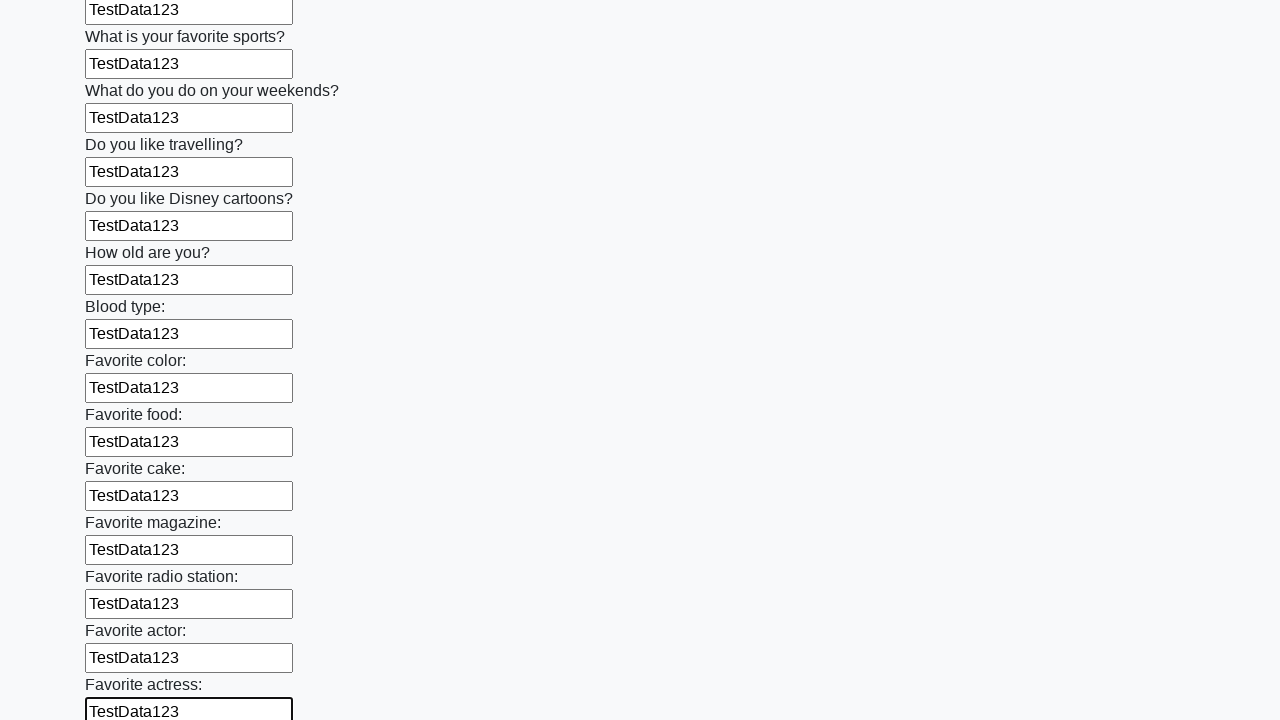

Filled input field with test data on input >> nth=26
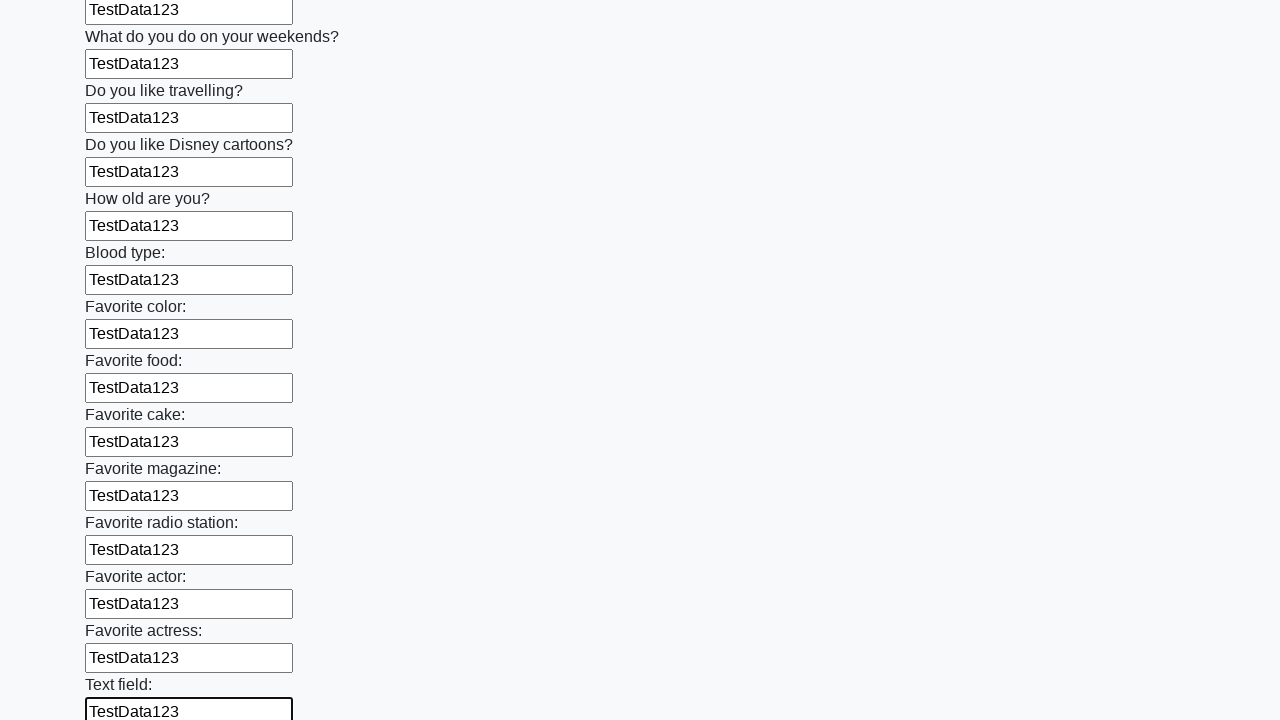

Filled input field with test data on input >> nth=27
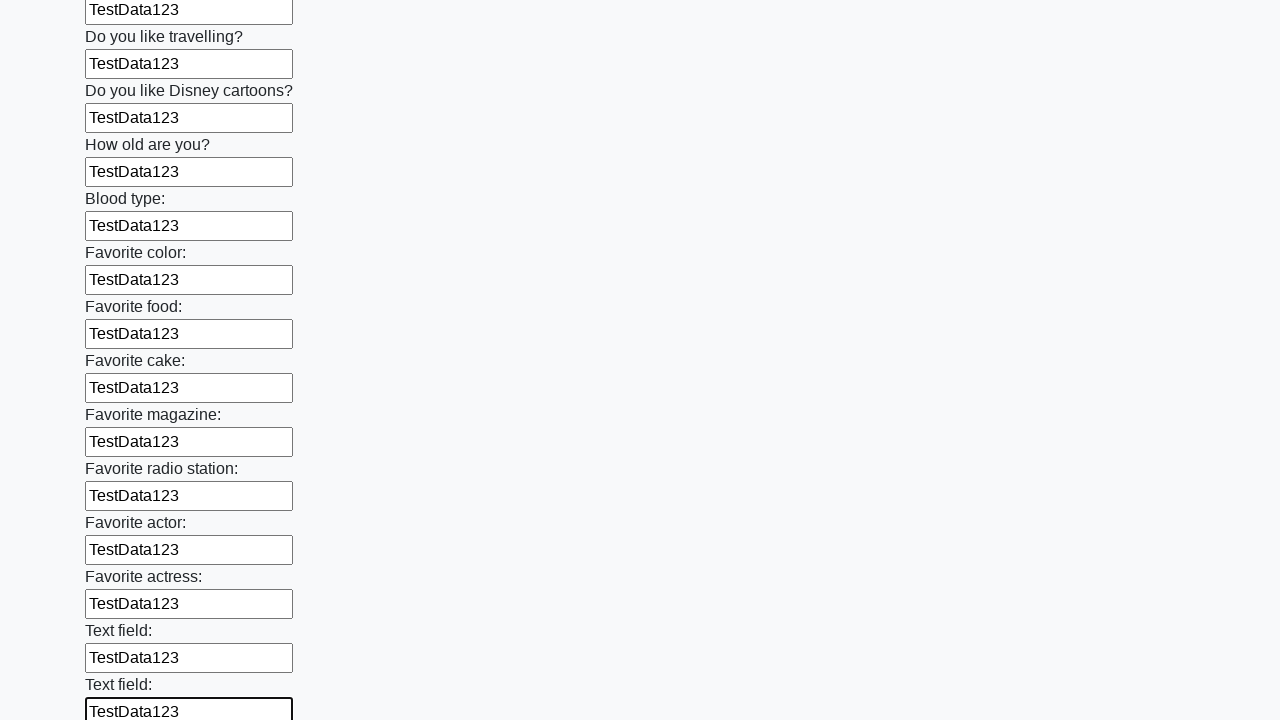

Filled input field with test data on input >> nth=28
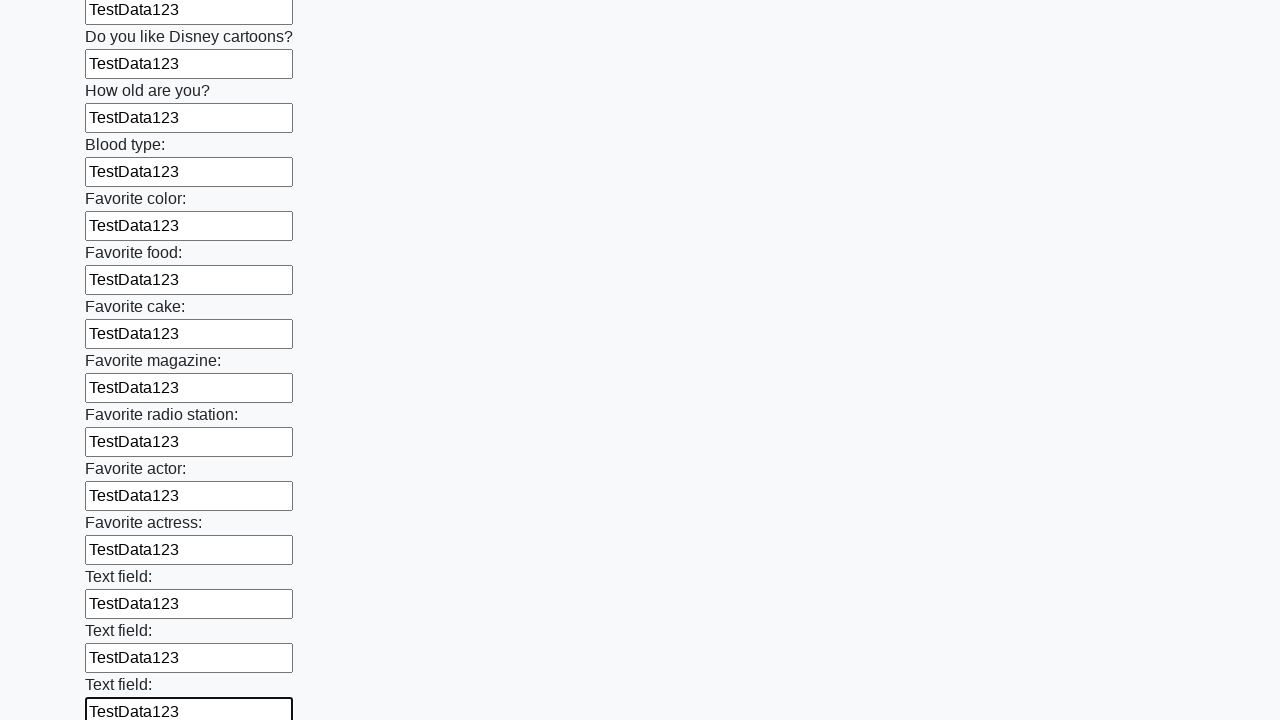

Filled input field with test data on input >> nth=29
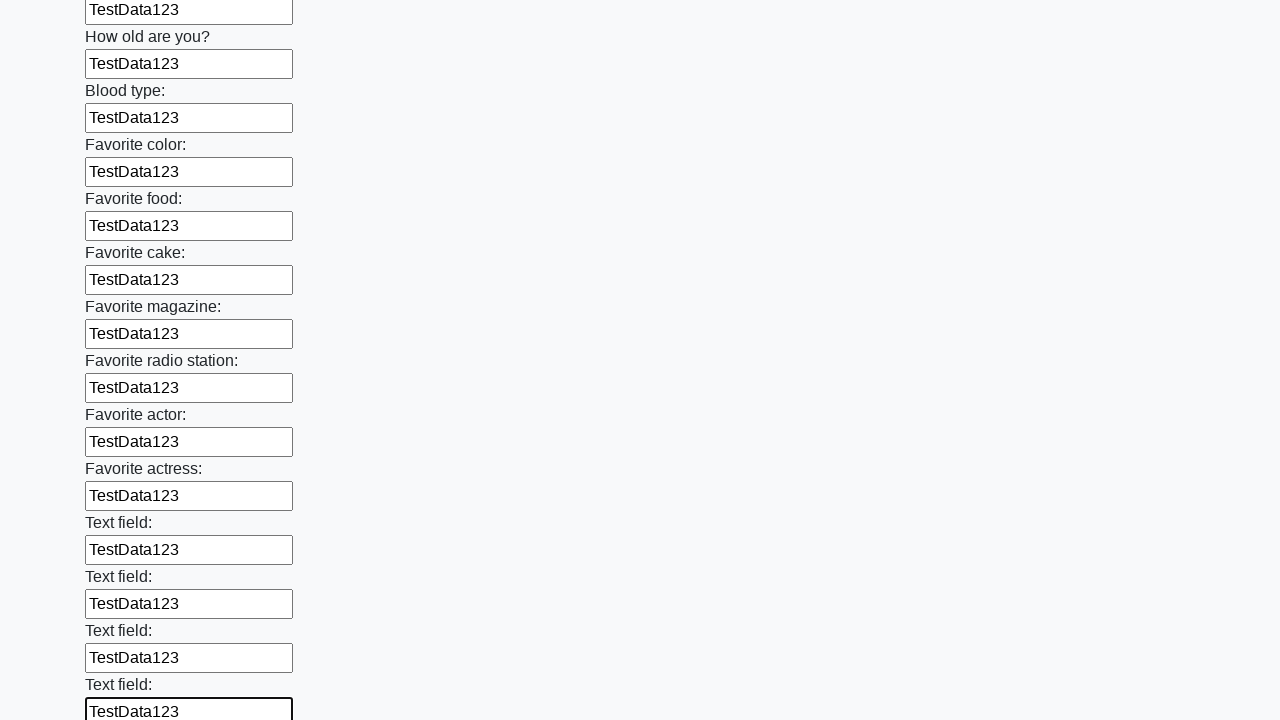

Filled input field with test data on input >> nth=30
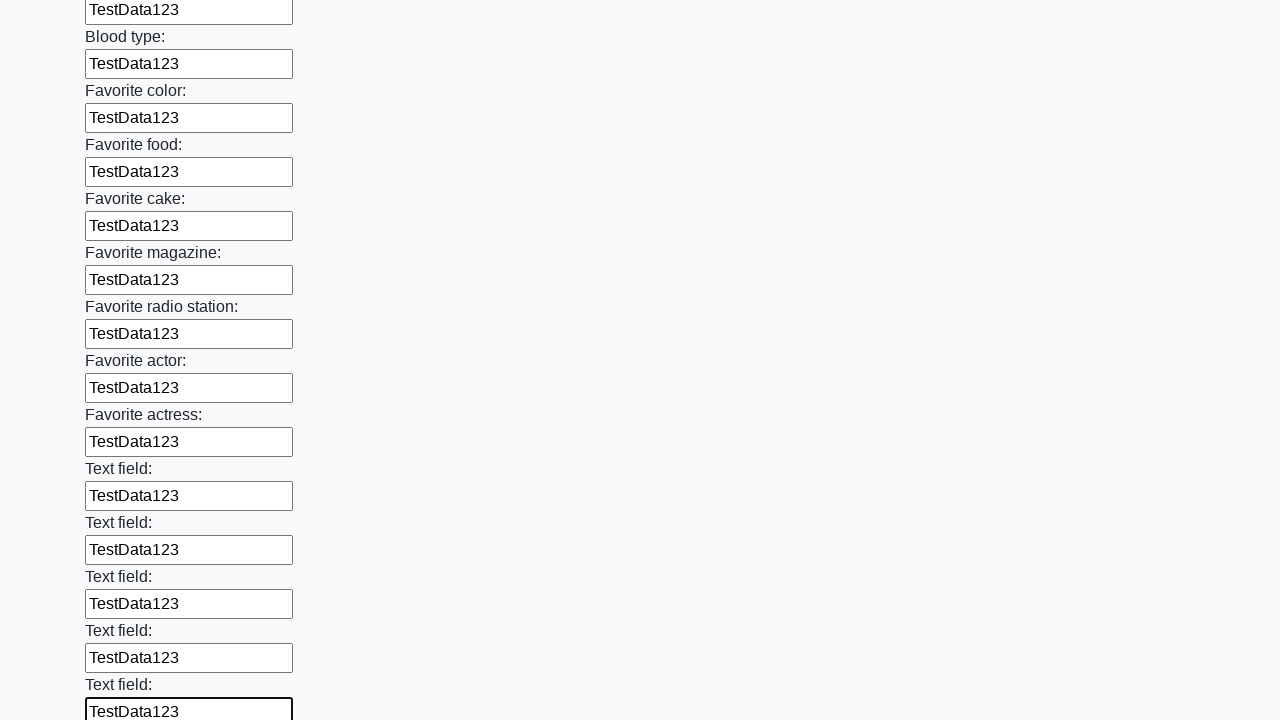

Filled input field with test data on input >> nth=31
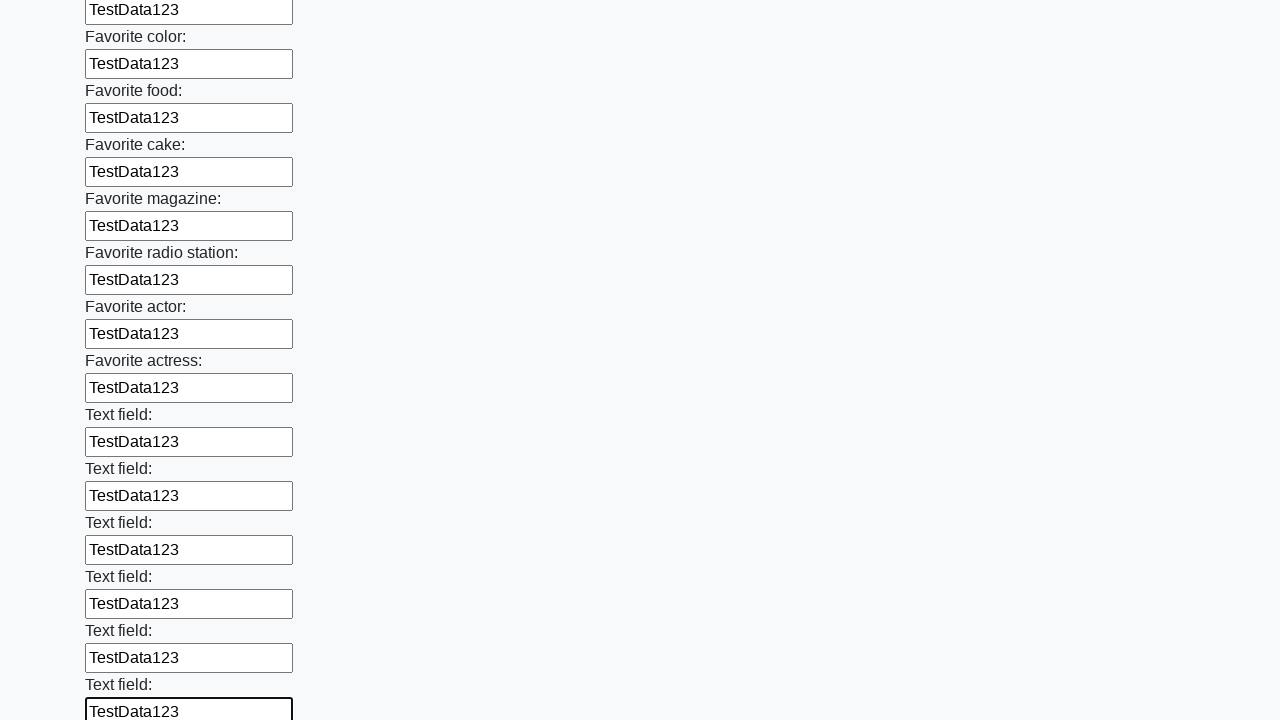

Filled input field with test data on input >> nth=32
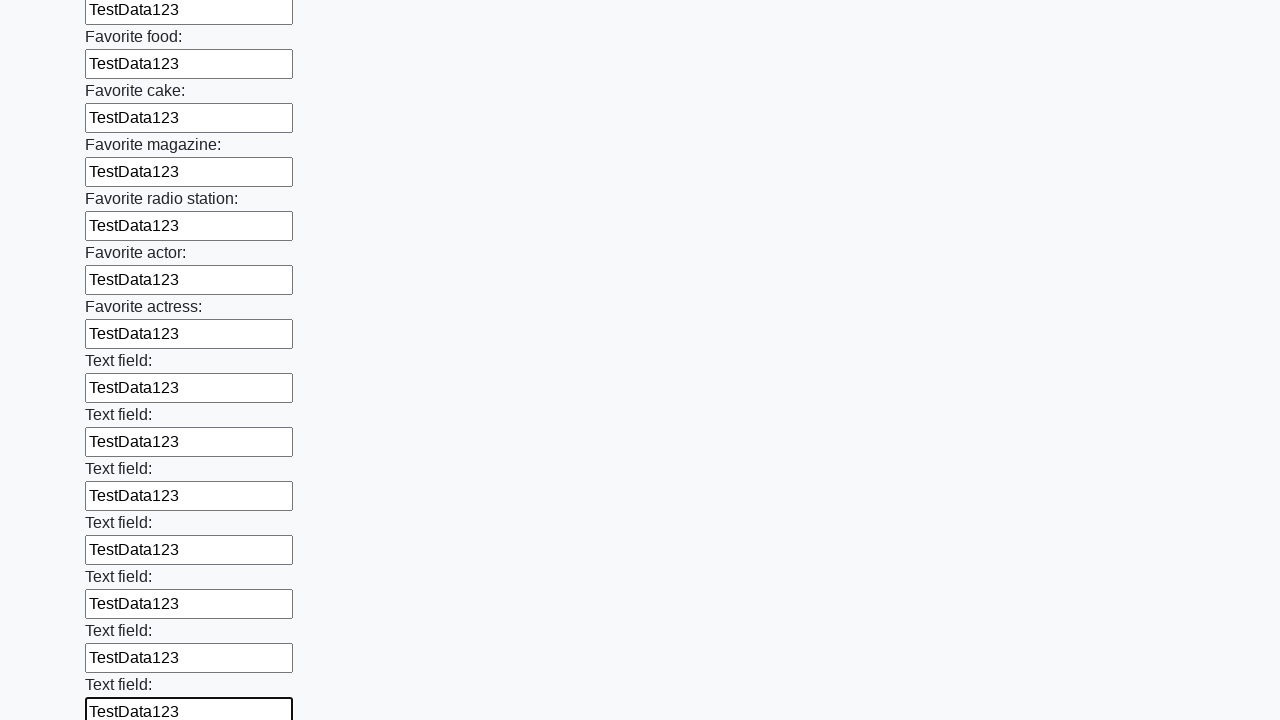

Filled input field with test data on input >> nth=33
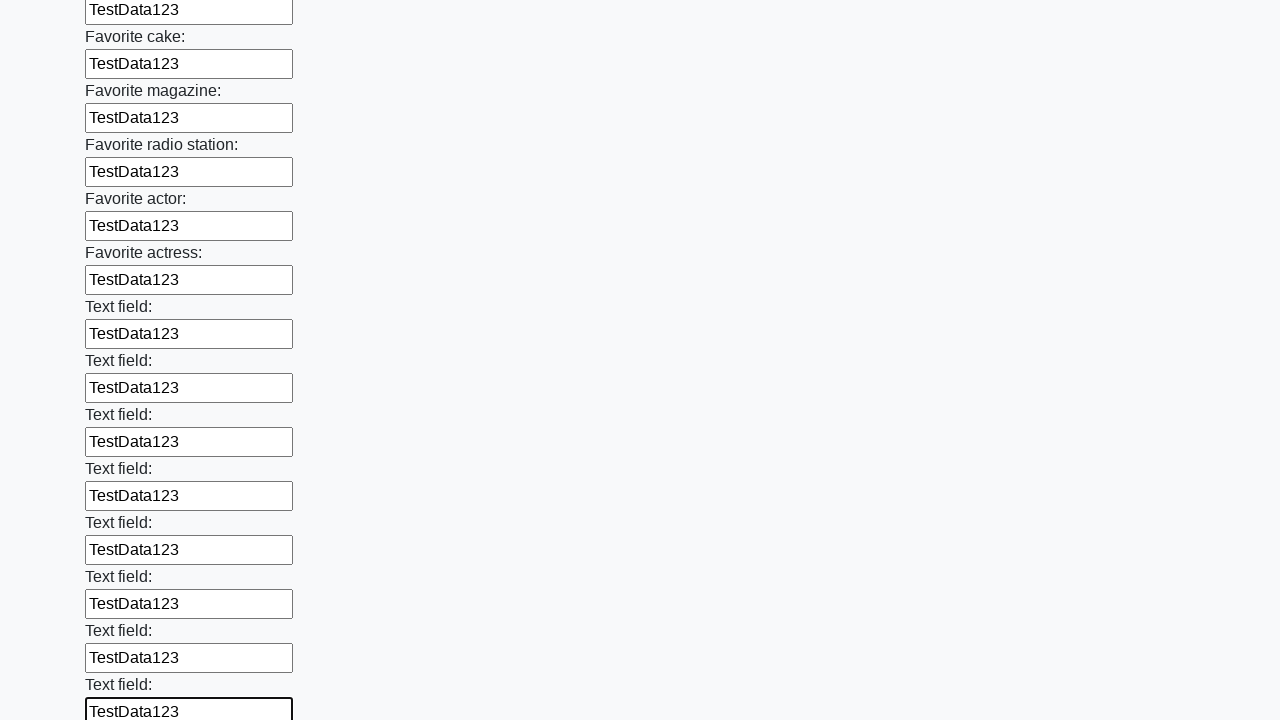

Filled input field with test data on input >> nth=34
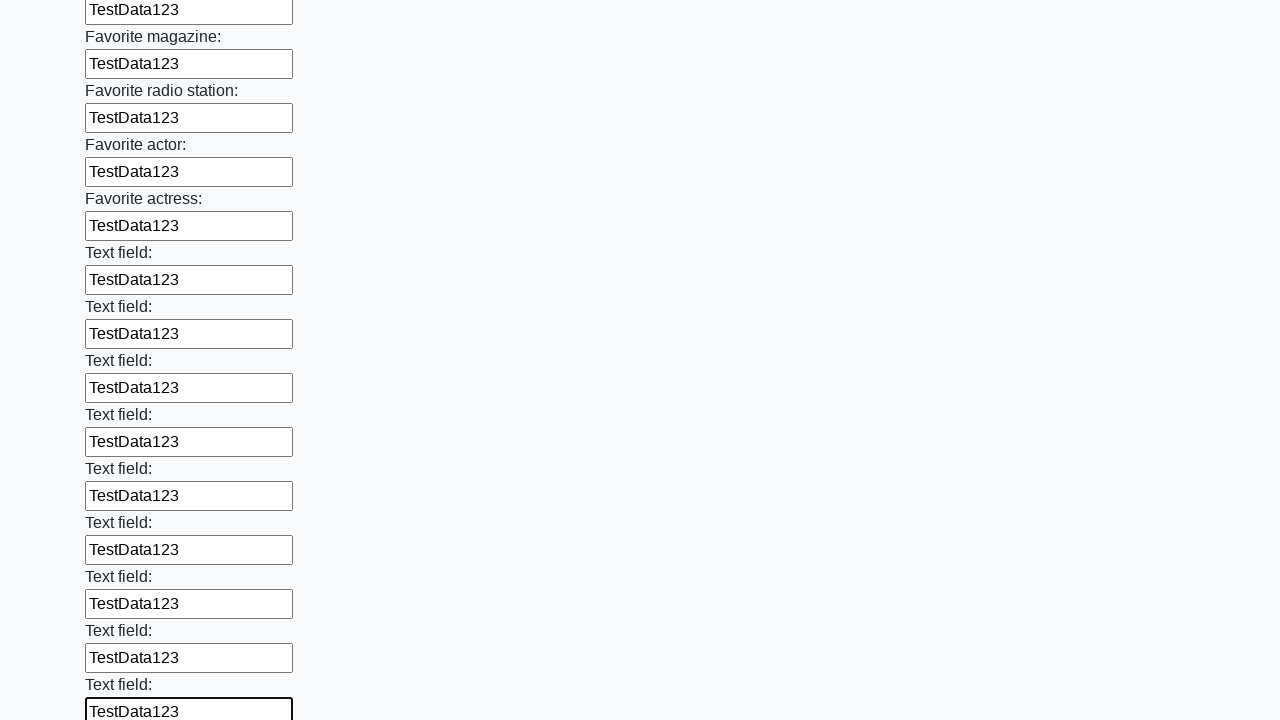

Filled input field with test data on input >> nth=35
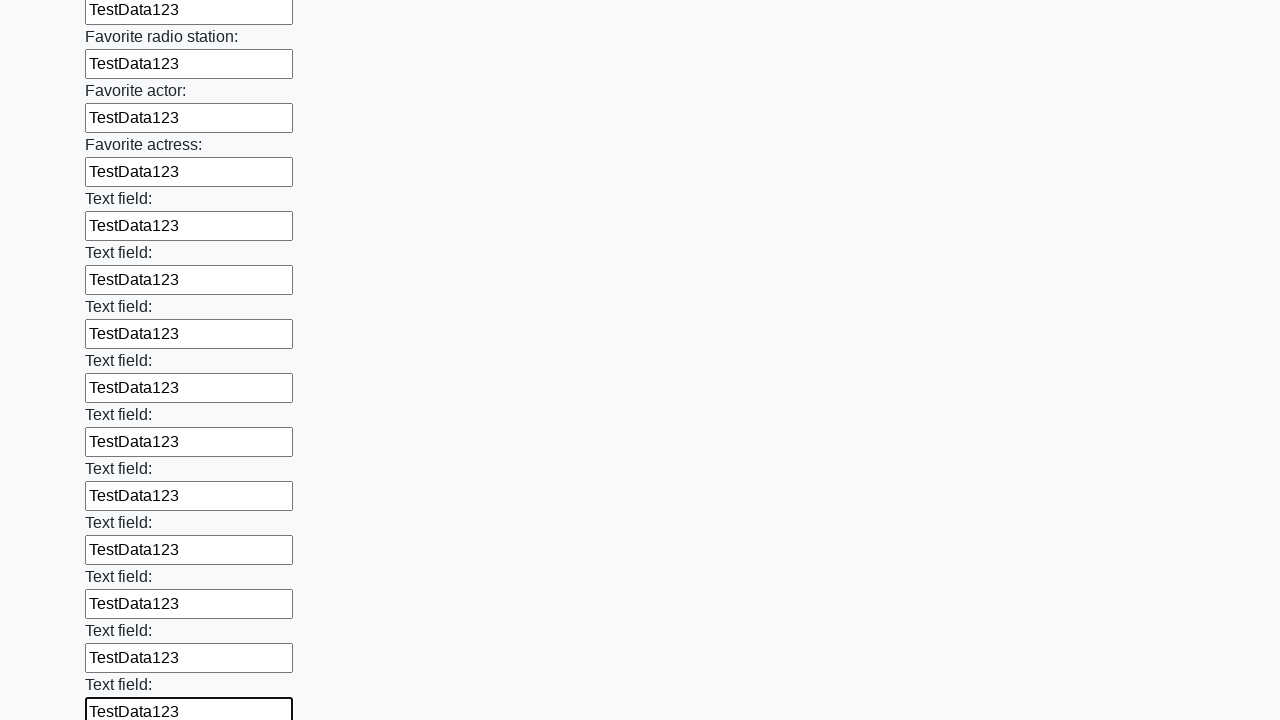

Filled input field with test data on input >> nth=36
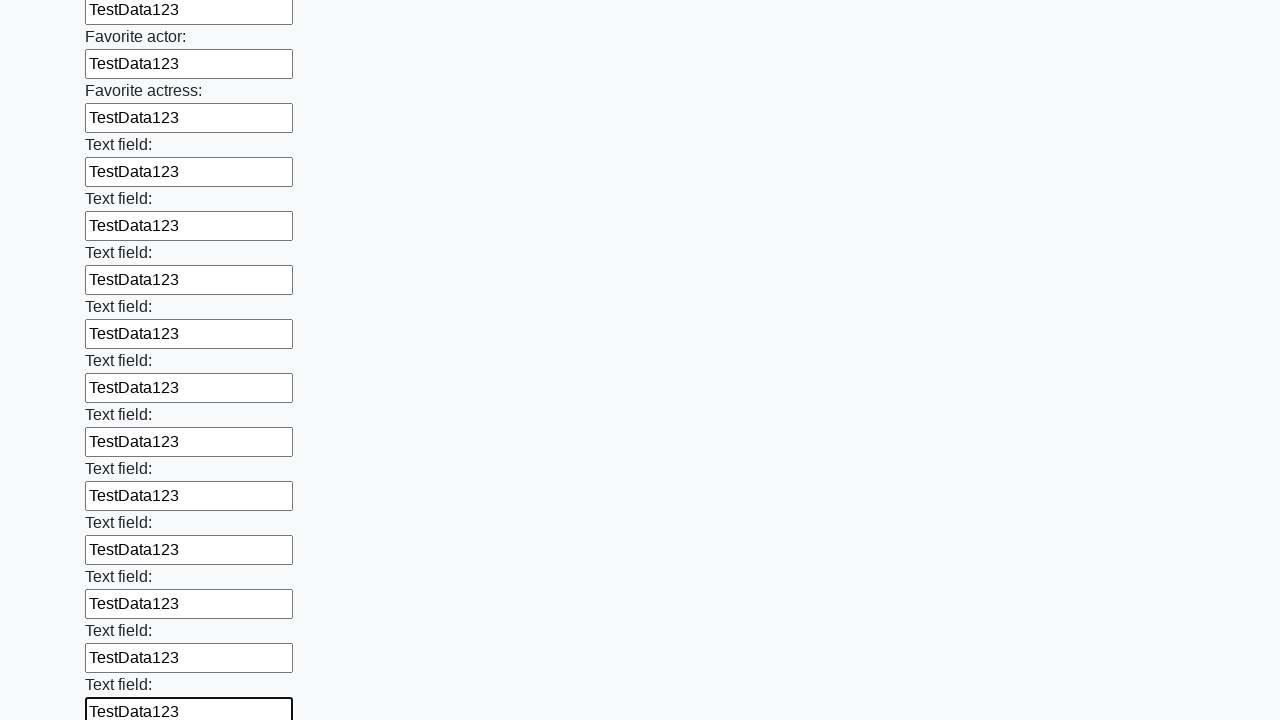

Filled input field with test data on input >> nth=37
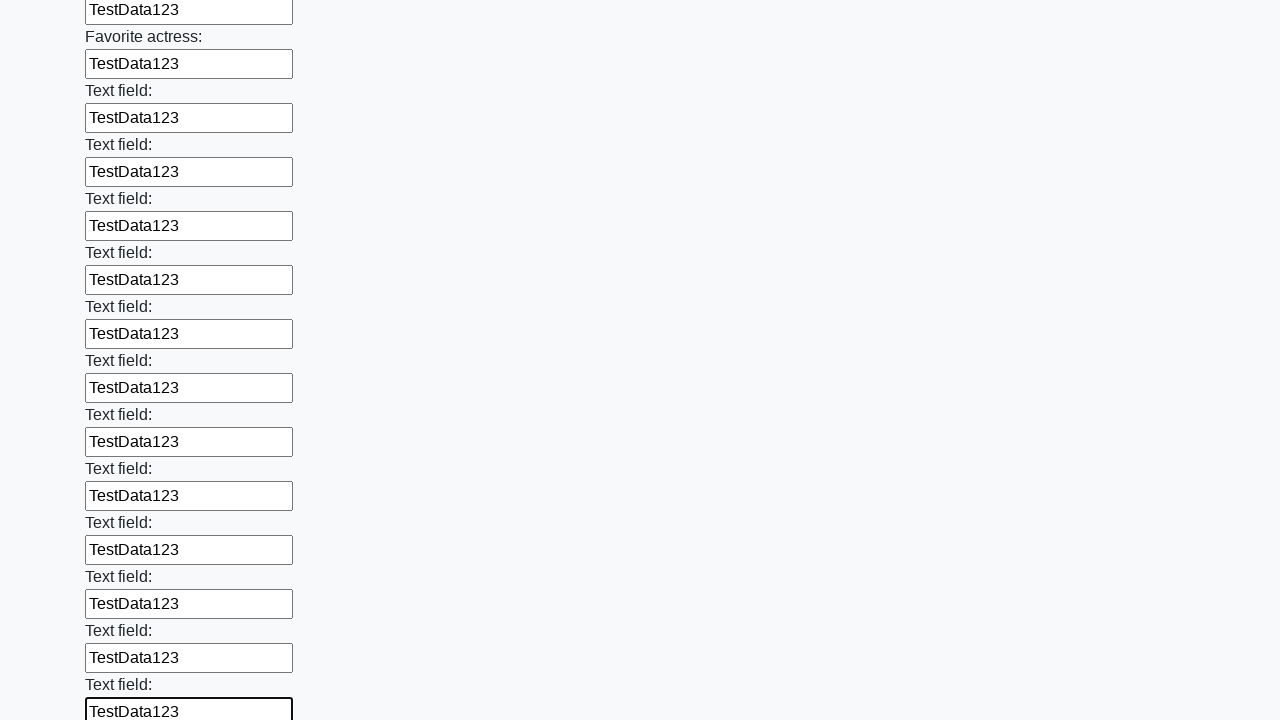

Filled input field with test data on input >> nth=38
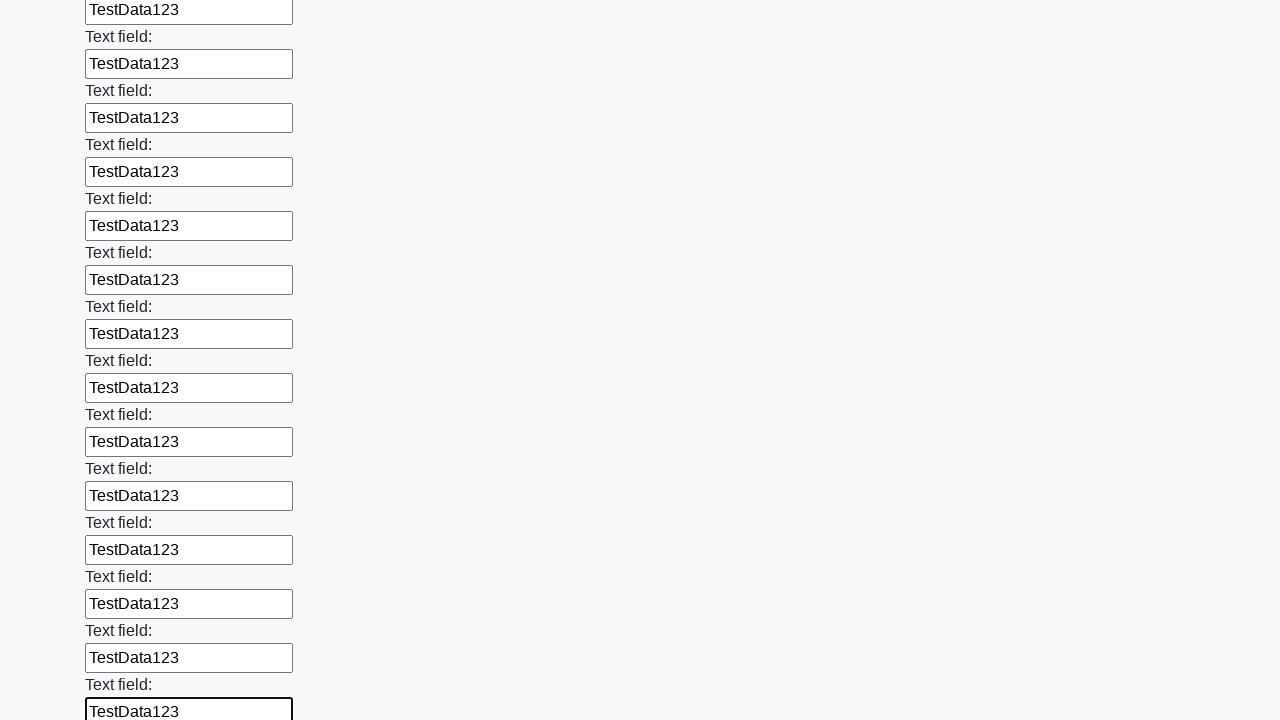

Filled input field with test data on input >> nth=39
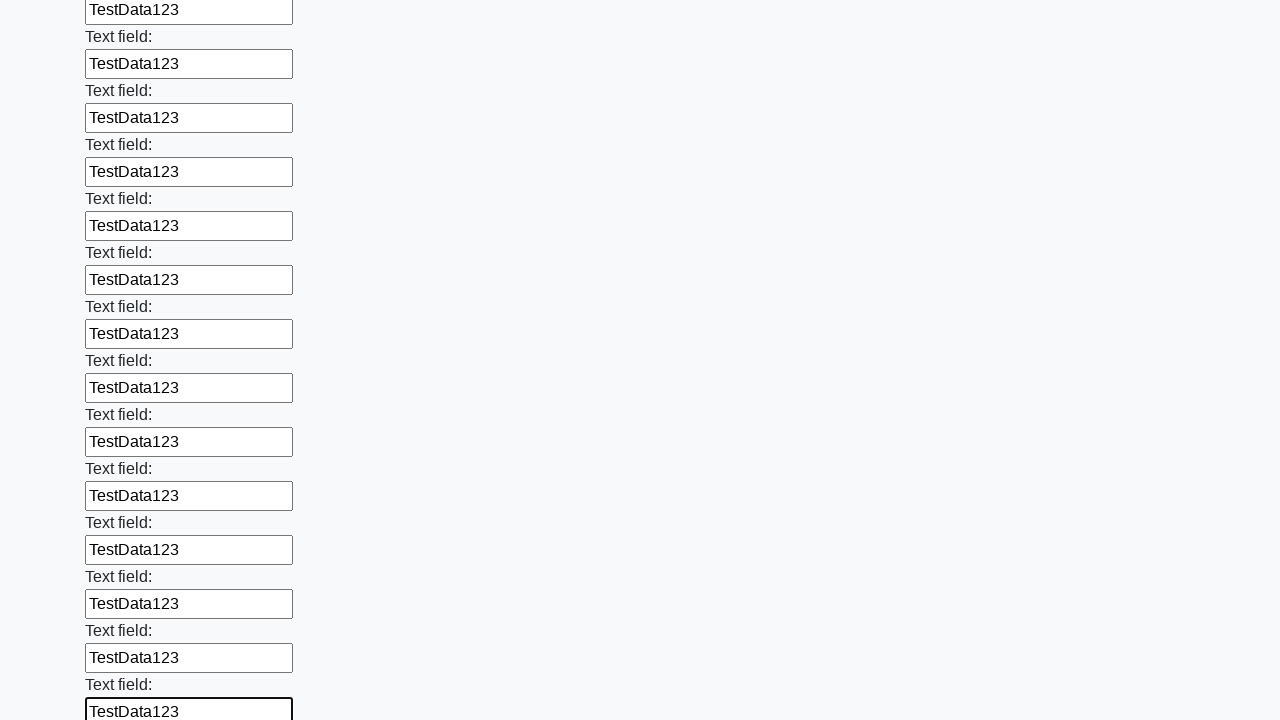

Filled input field with test data on input >> nth=40
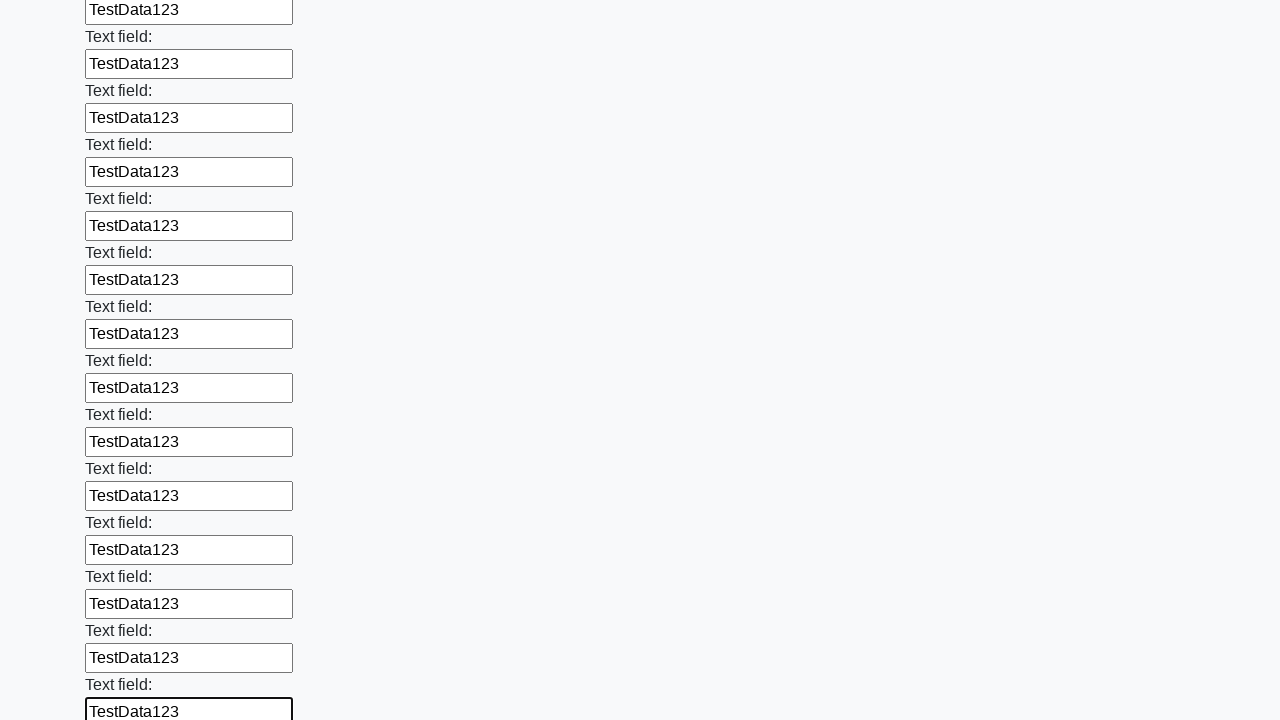

Filled input field with test data on input >> nth=41
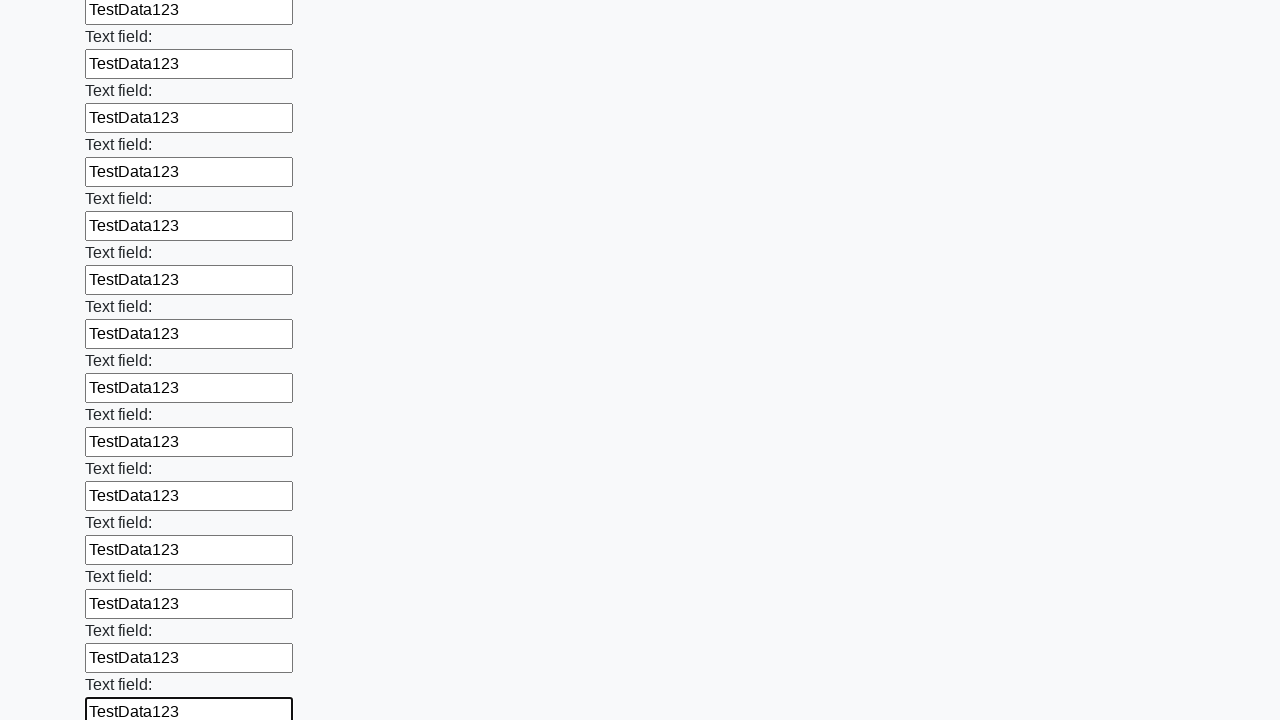

Filled input field with test data on input >> nth=42
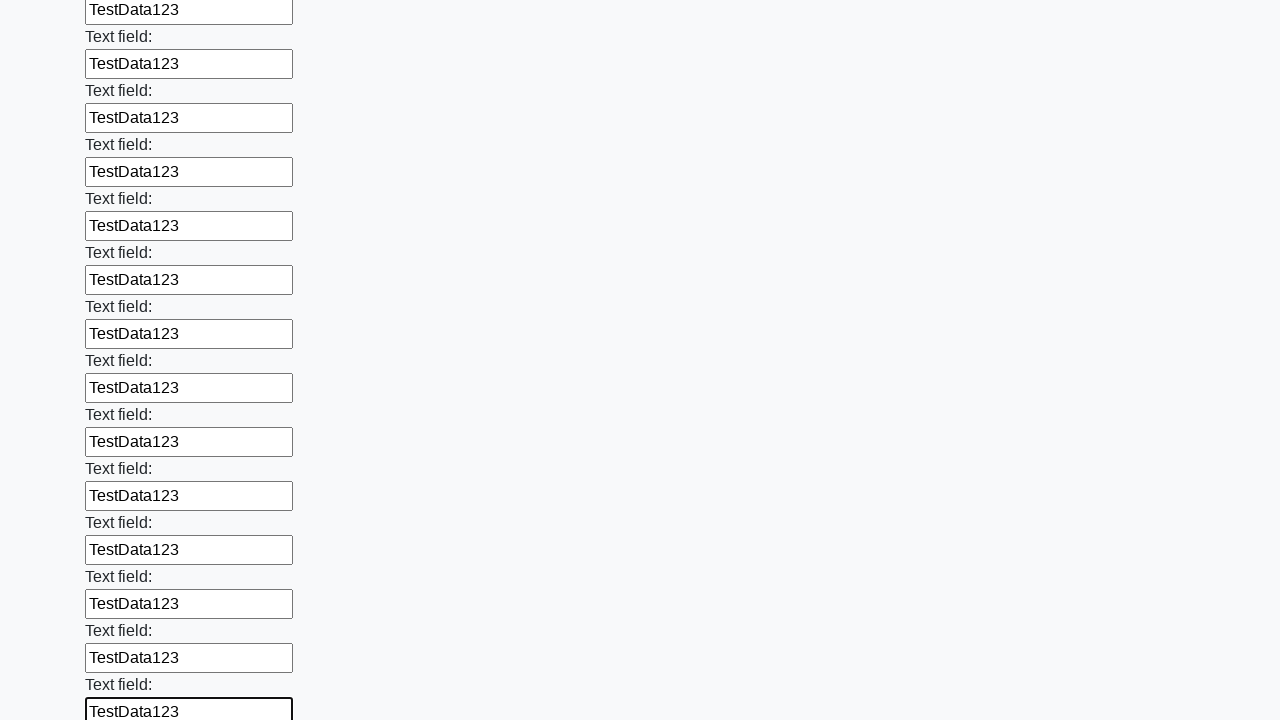

Filled input field with test data on input >> nth=43
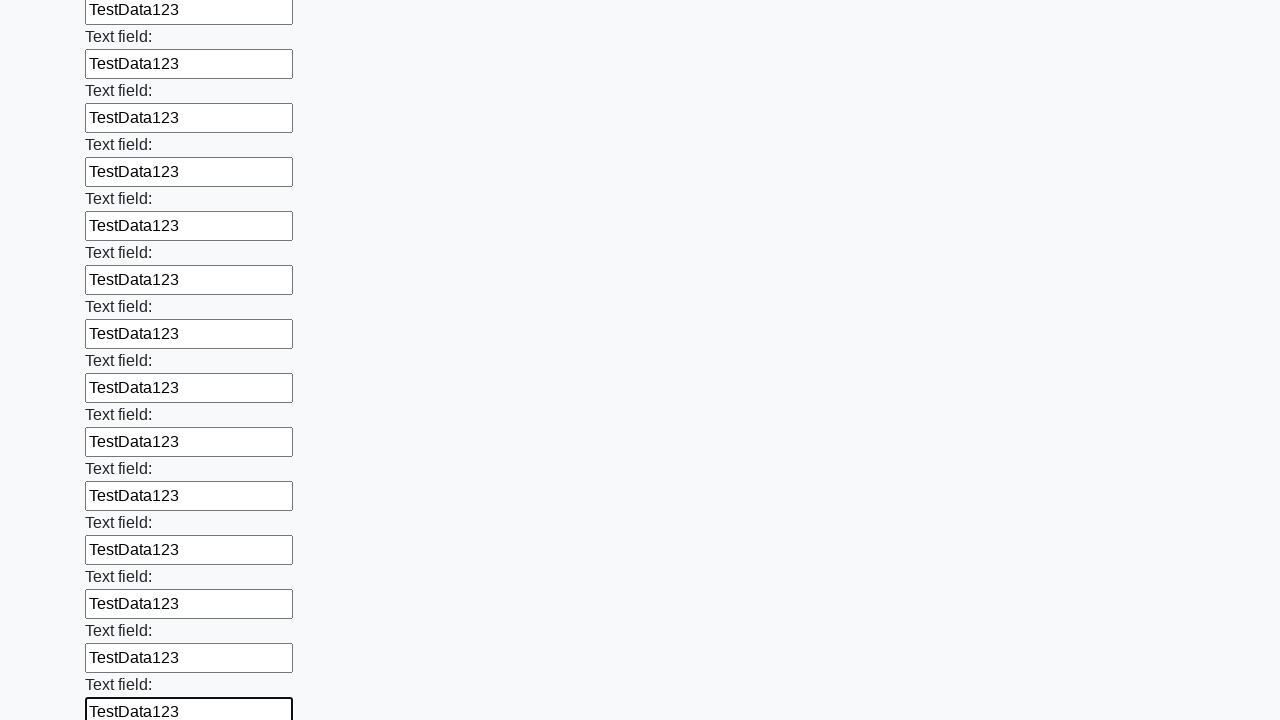

Filled input field with test data on input >> nth=44
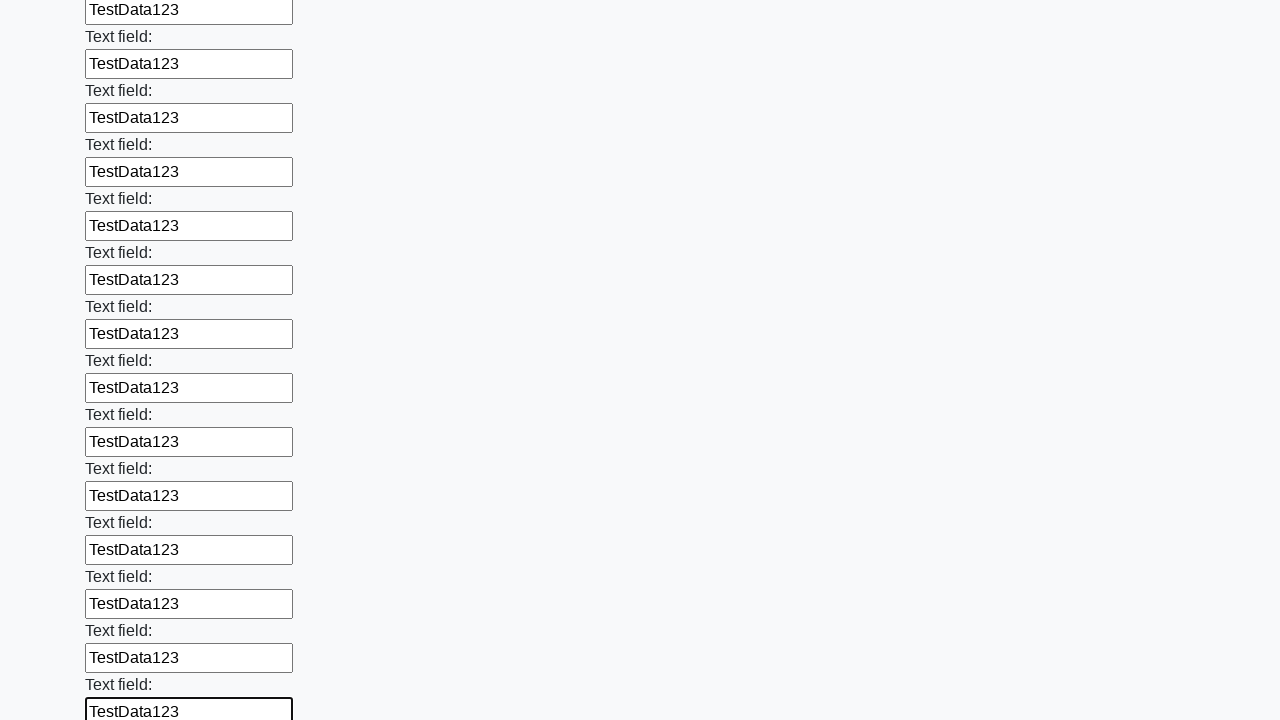

Filled input field with test data on input >> nth=45
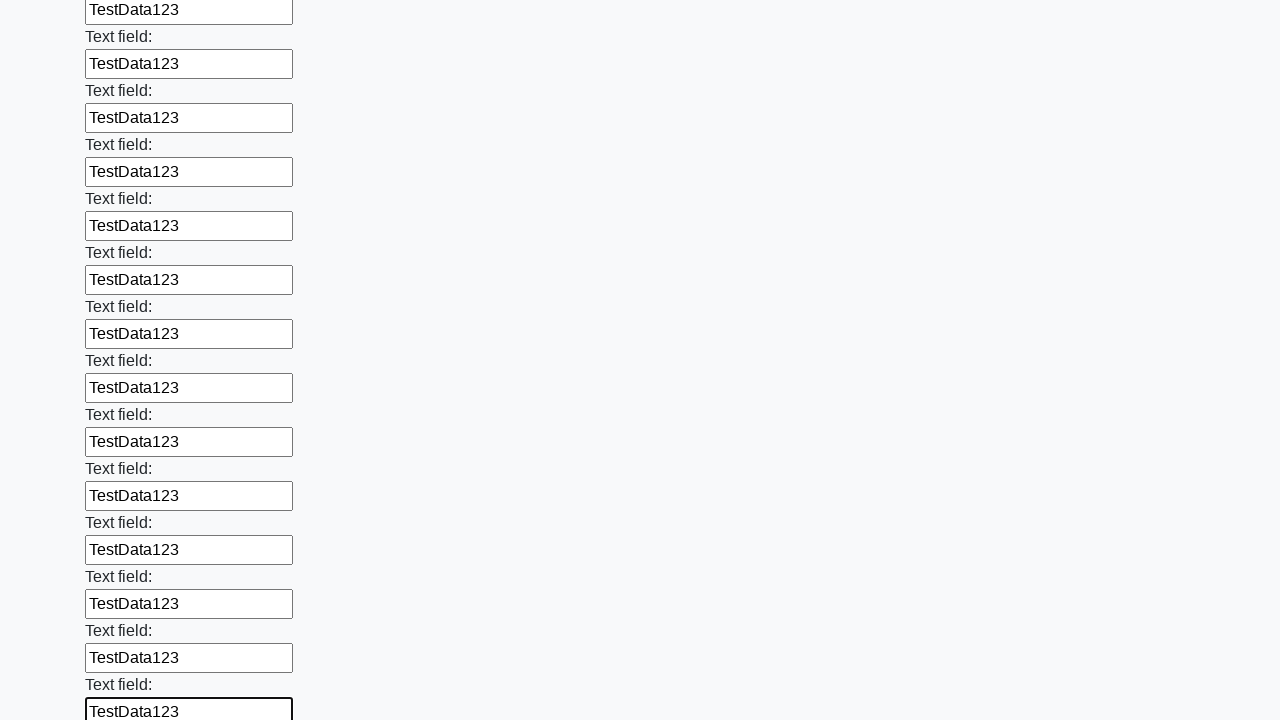

Filled input field with test data on input >> nth=46
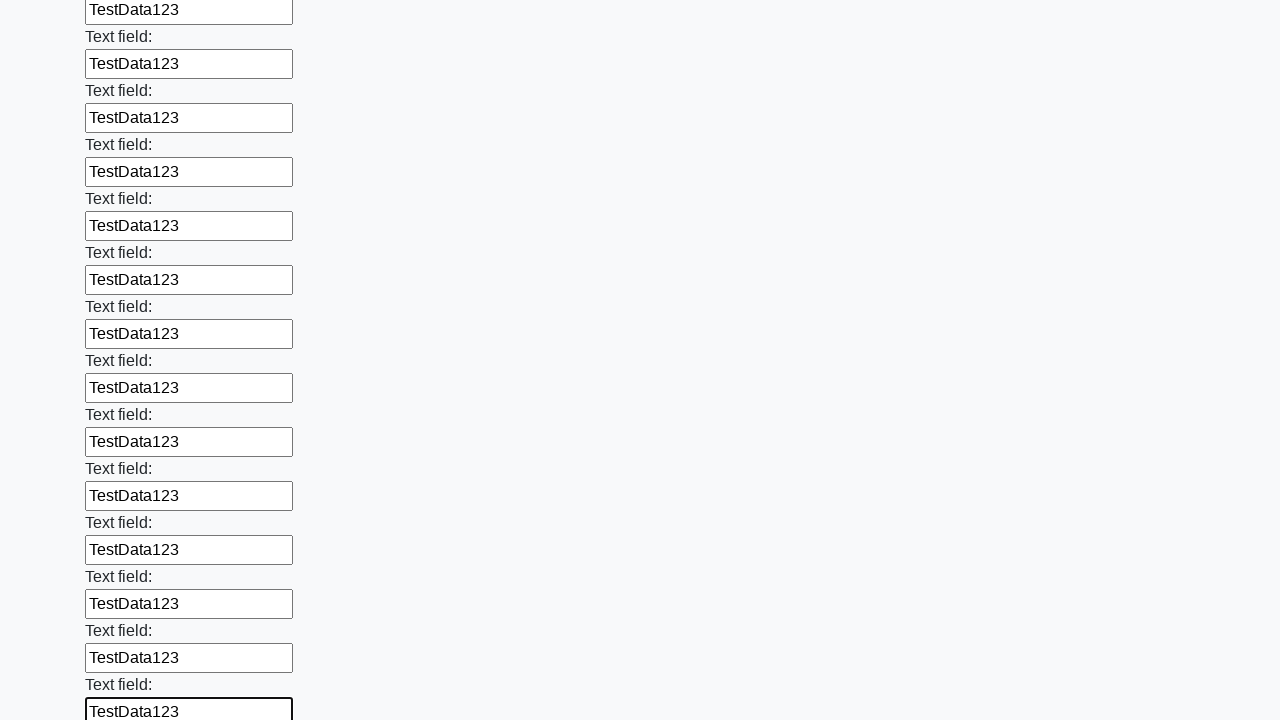

Filled input field with test data on input >> nth=47
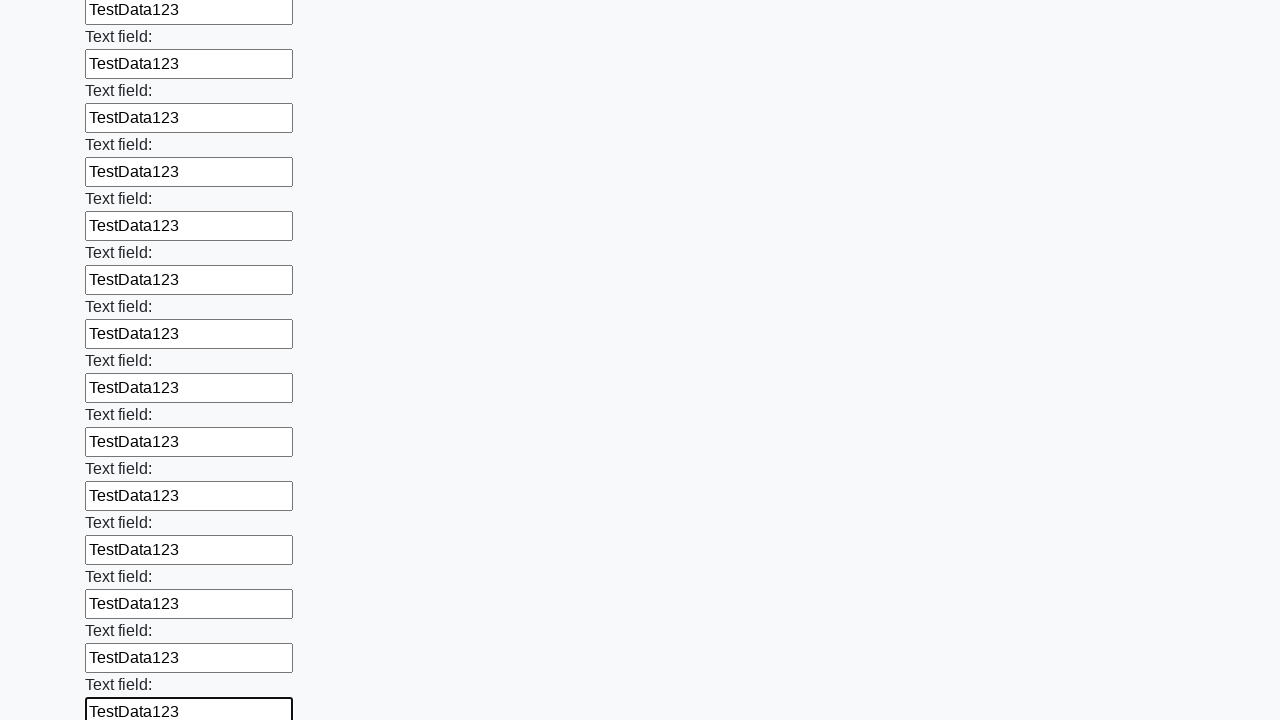

Filled input field with test data on input >> nth=48
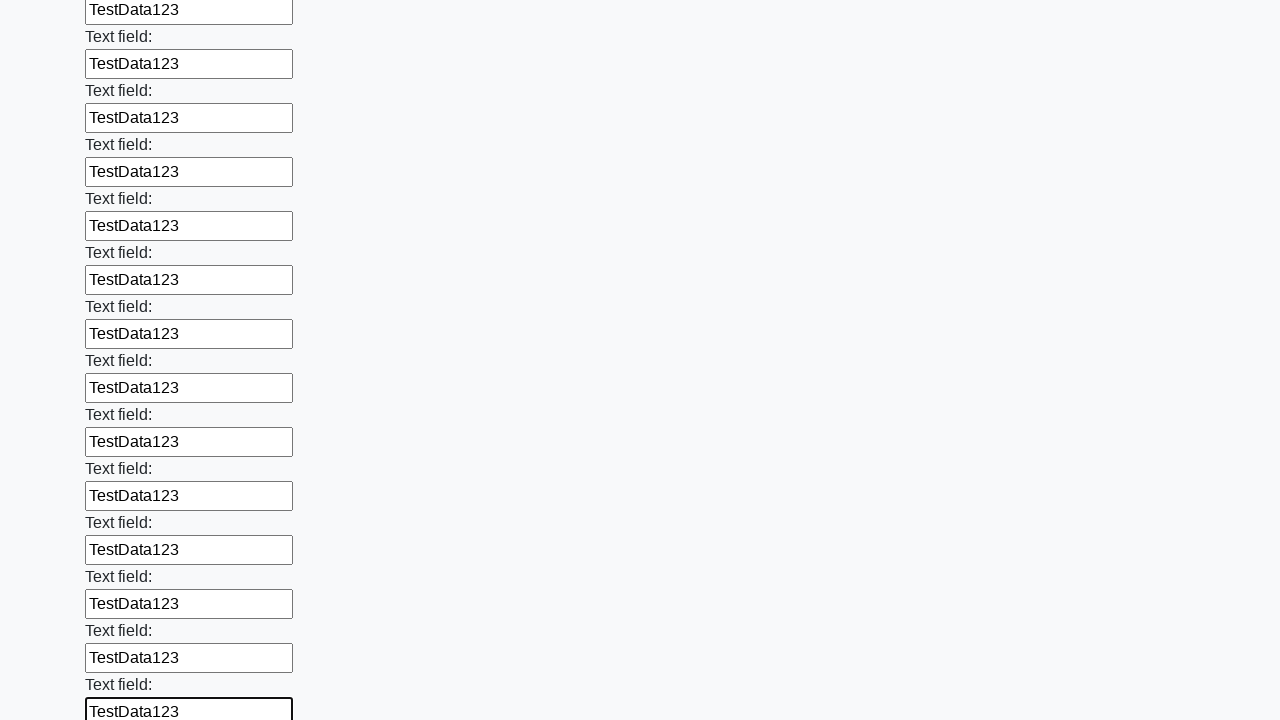

Filled input field with test data on input >> nth=49
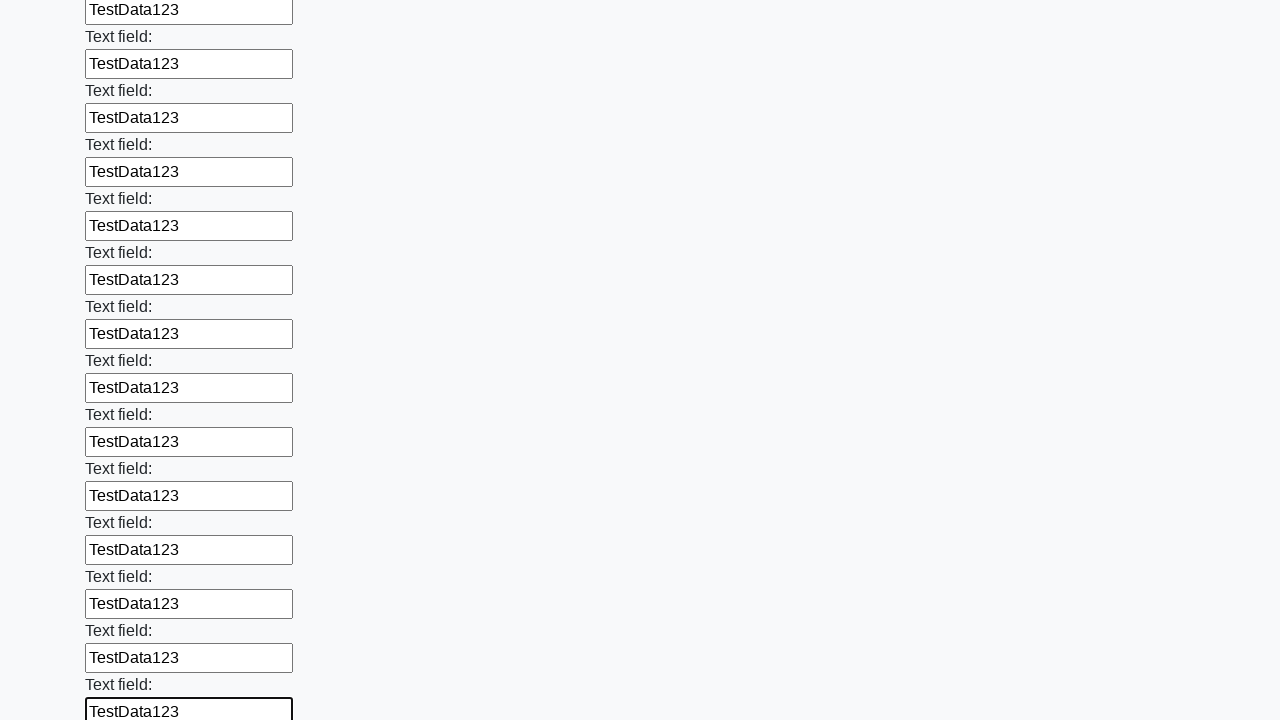

Filled input field with test data on input >> nth=50
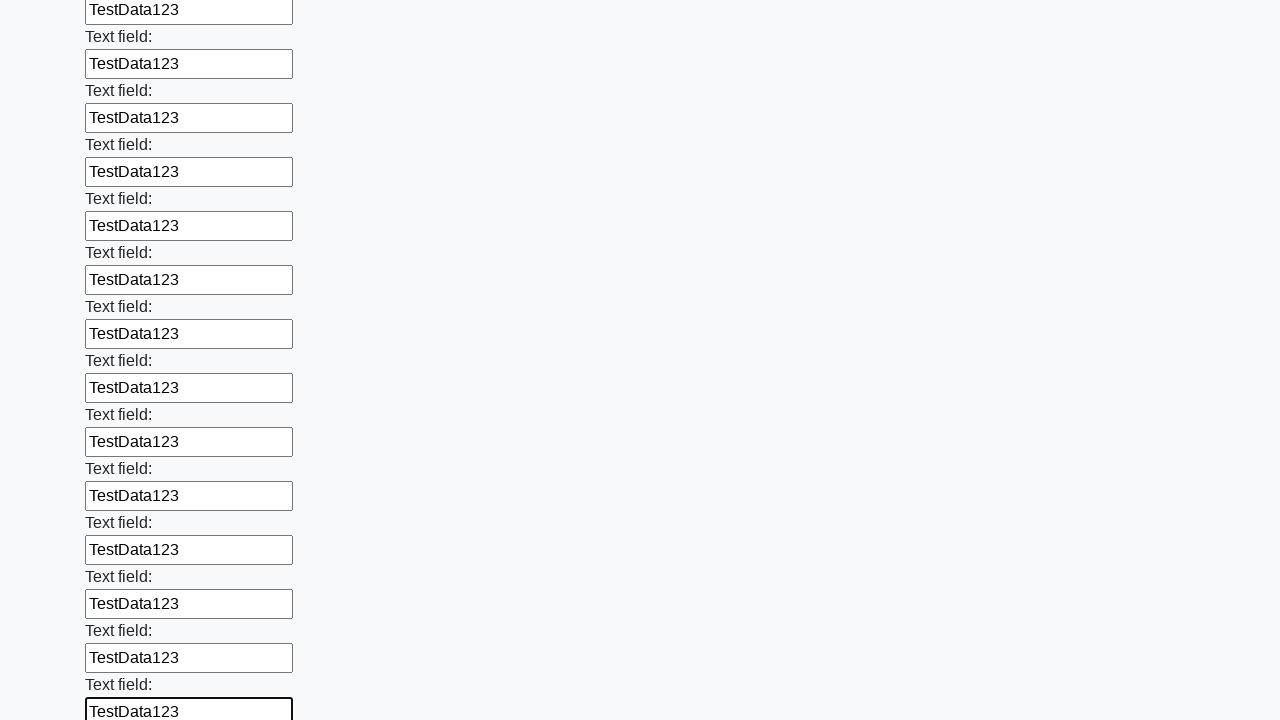

Filled input field with test data on input >> nth=51
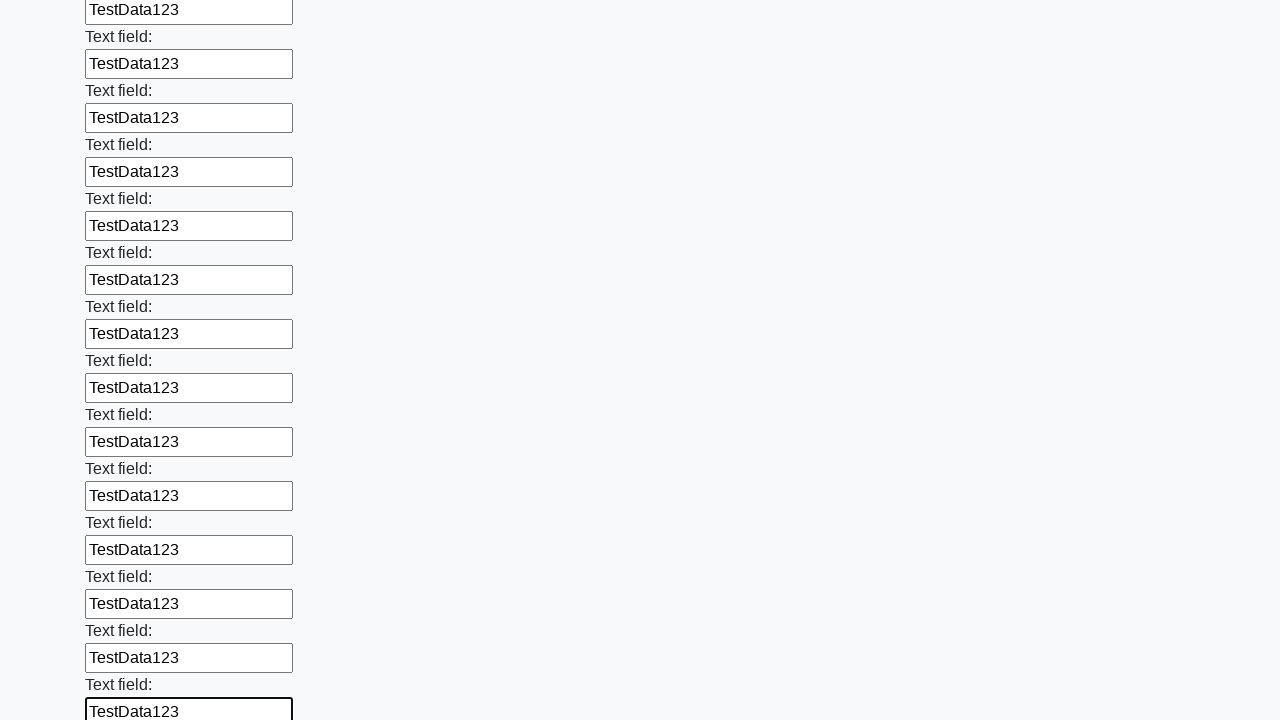

Filled input field with test data on input >> nth=52
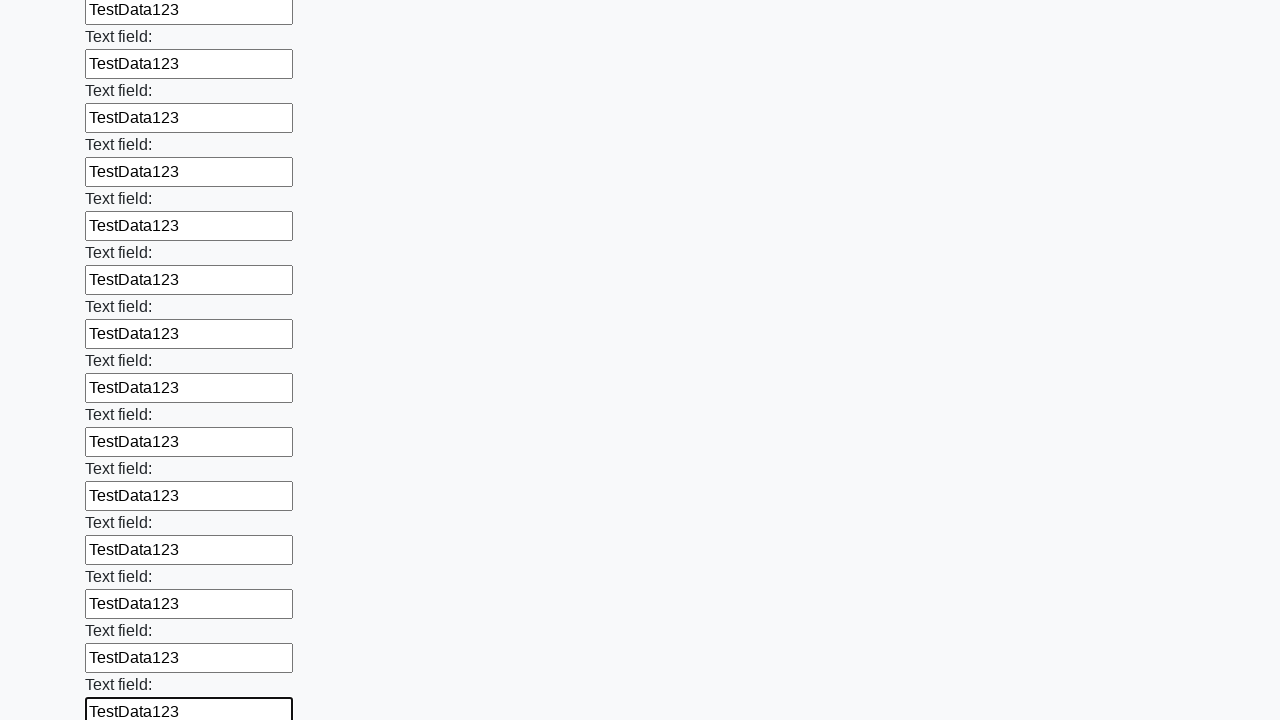

Filled input field with test data on input >> nth=53
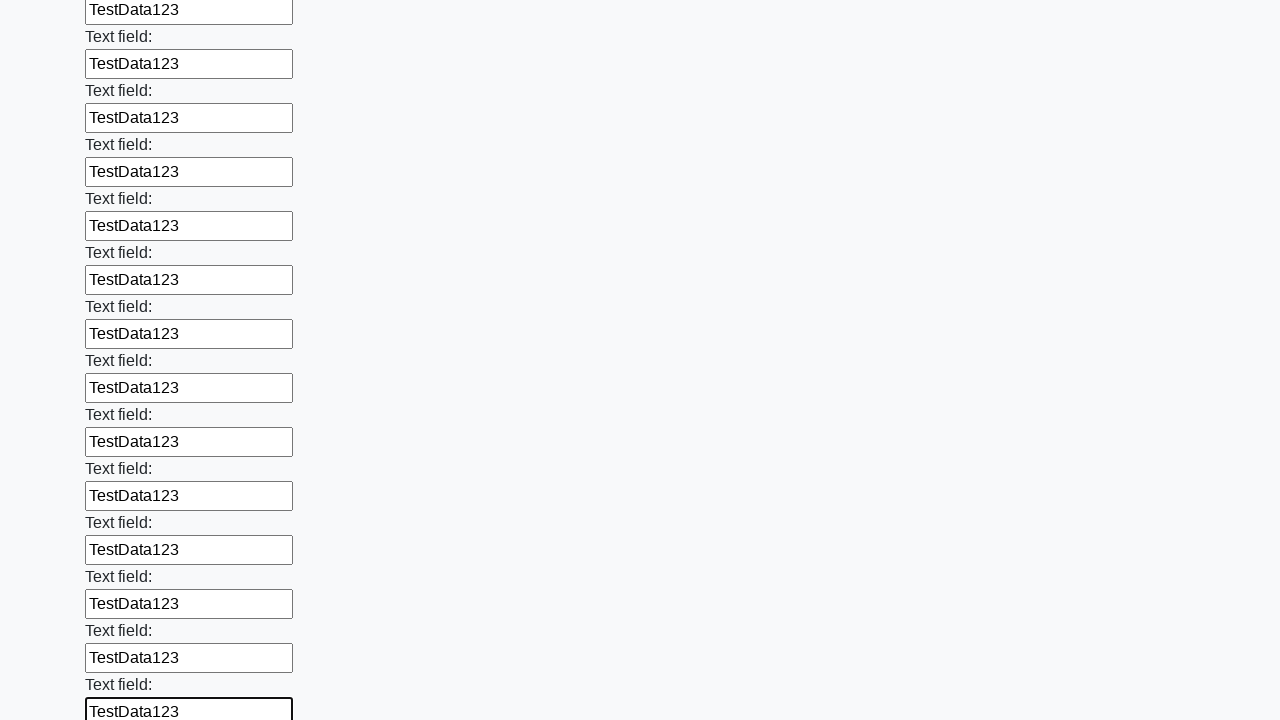

Filled input field with test data on input >> nth=54
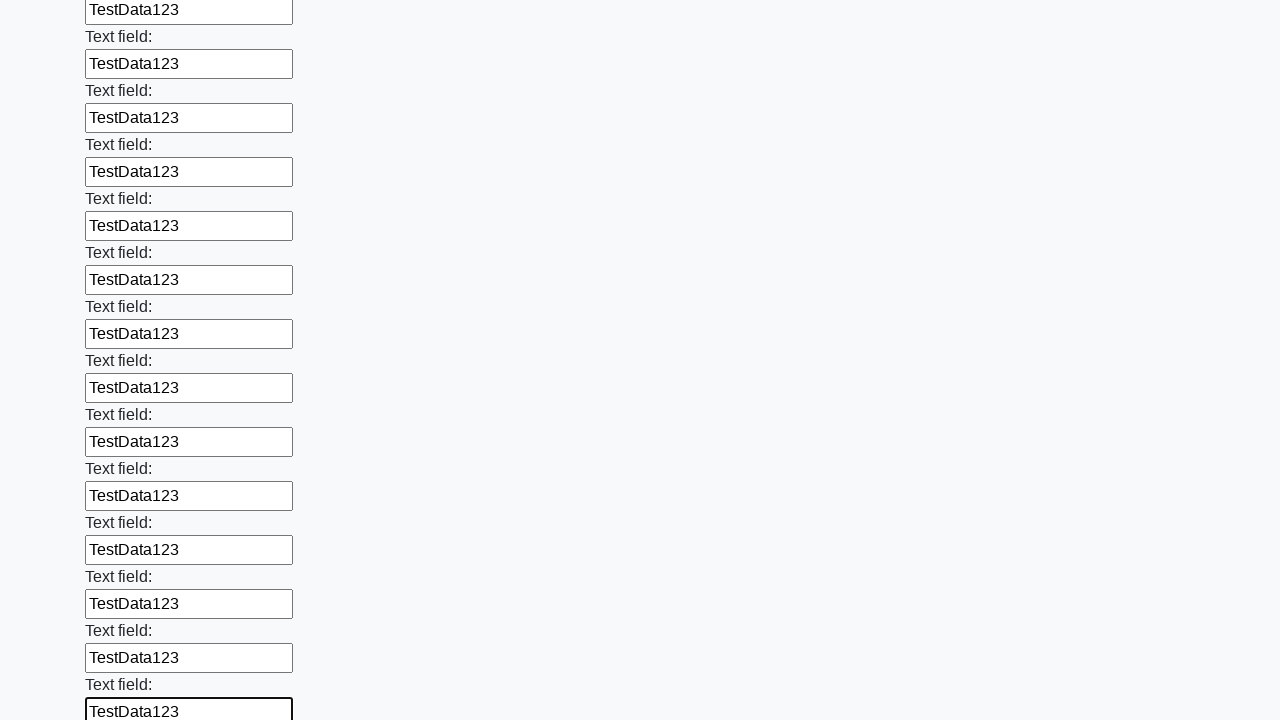

Filled input field with test data on input >> nth=55
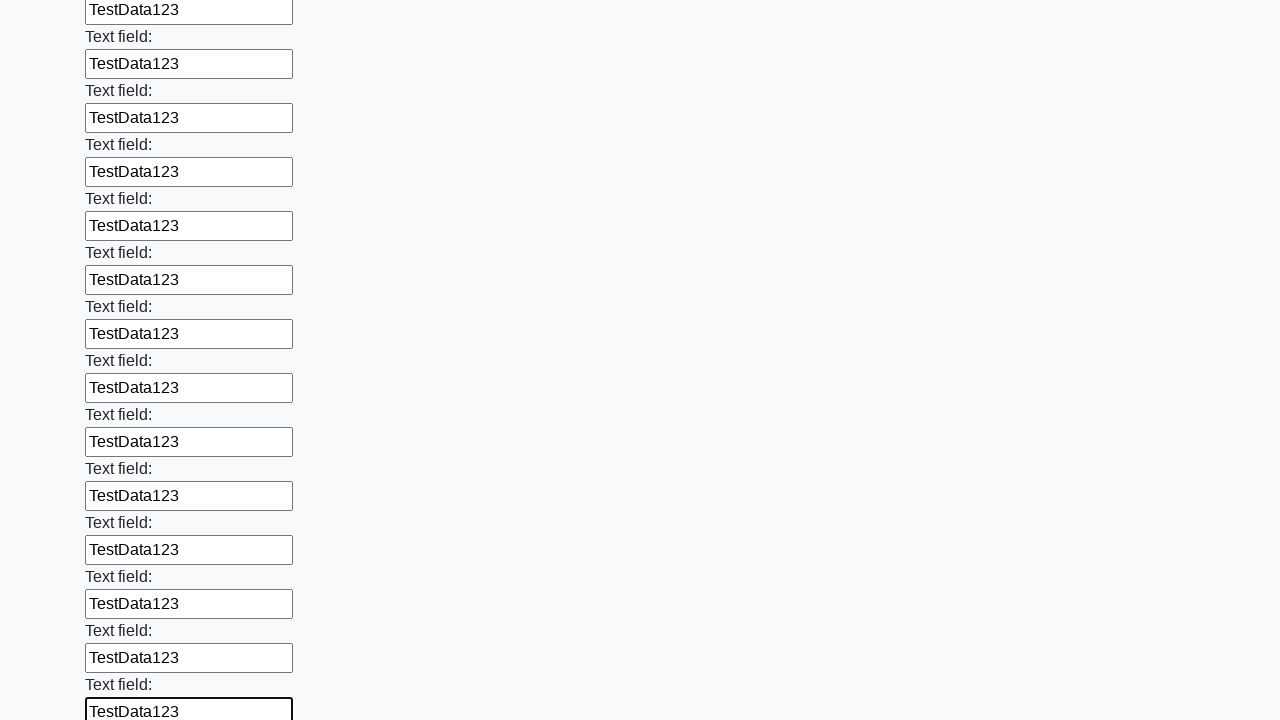

Filled input field with test data on input >> nth=56
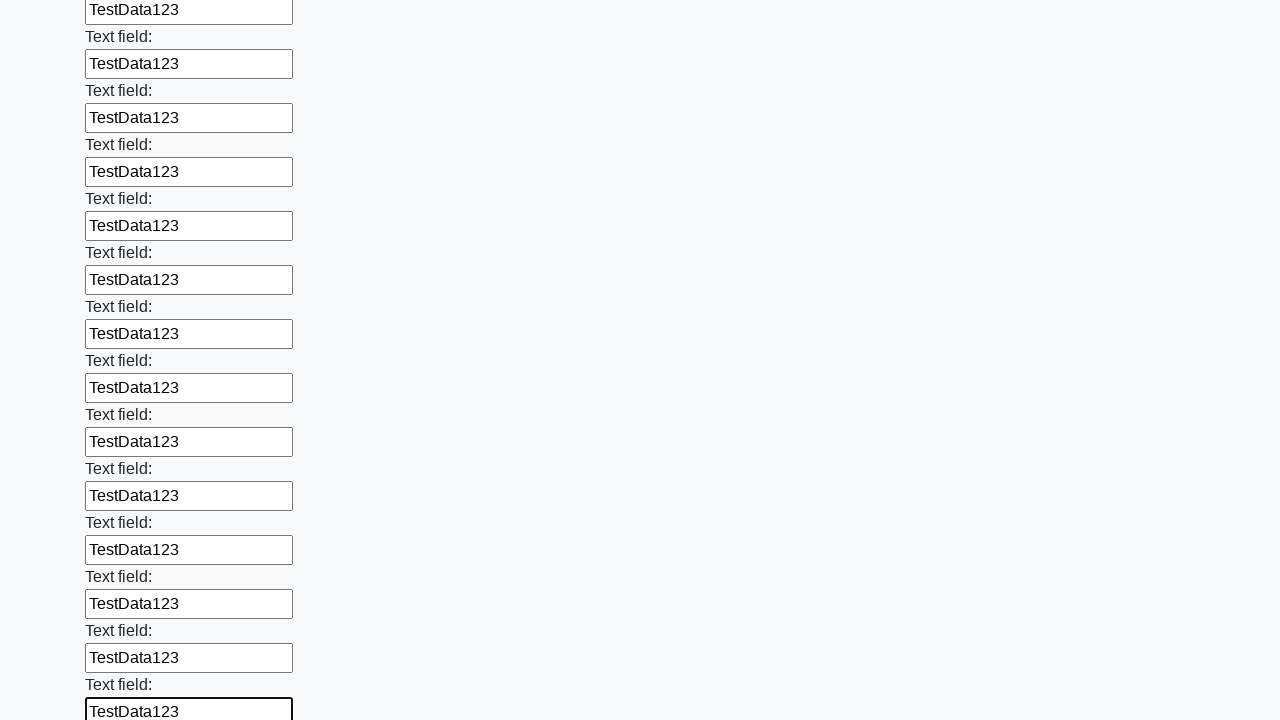

Filled input field with test data on input >> nth=57
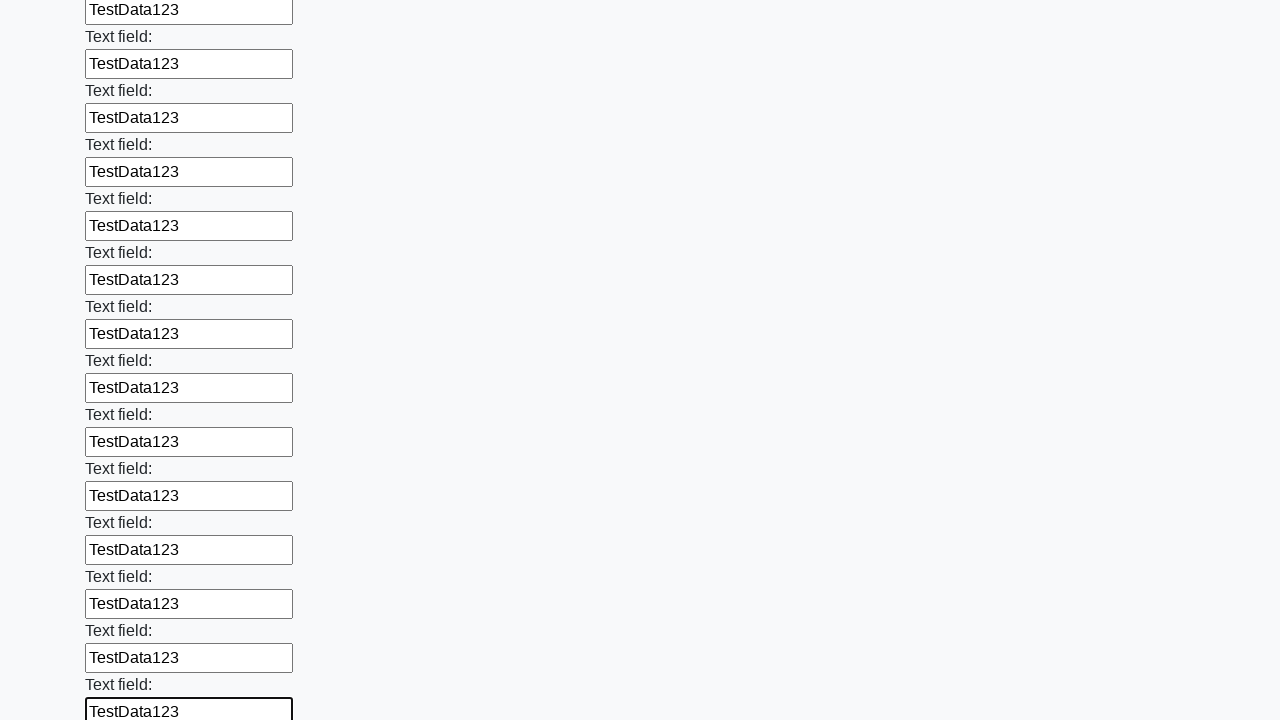

Filled input field with test data on input >> nth=58
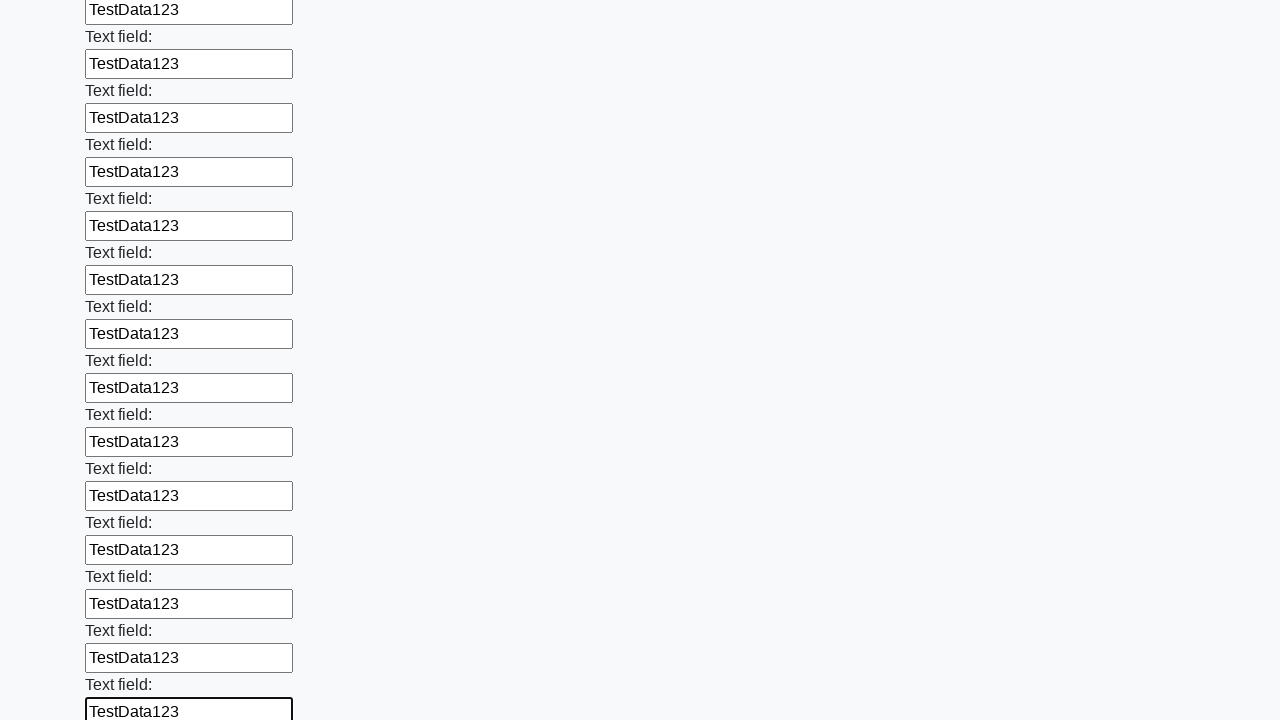

Filled input field with test data on input >> nth=59
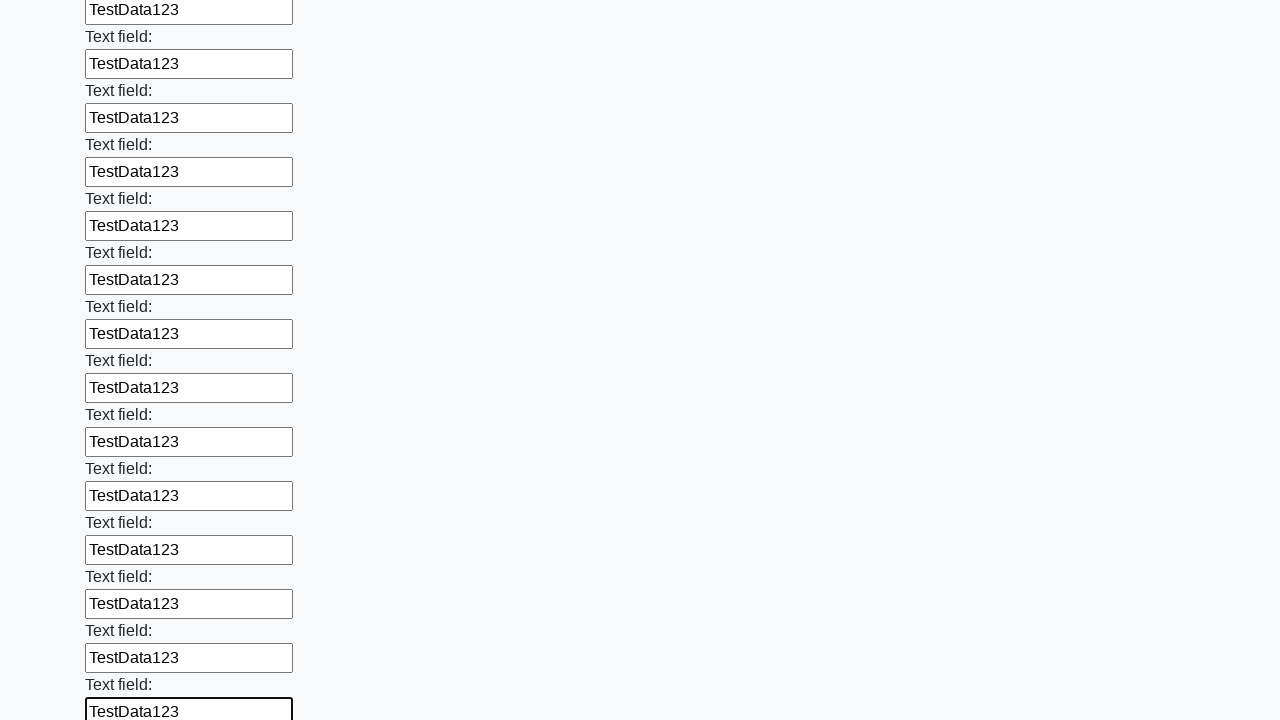

Filled input field with test data on input >> nth=60
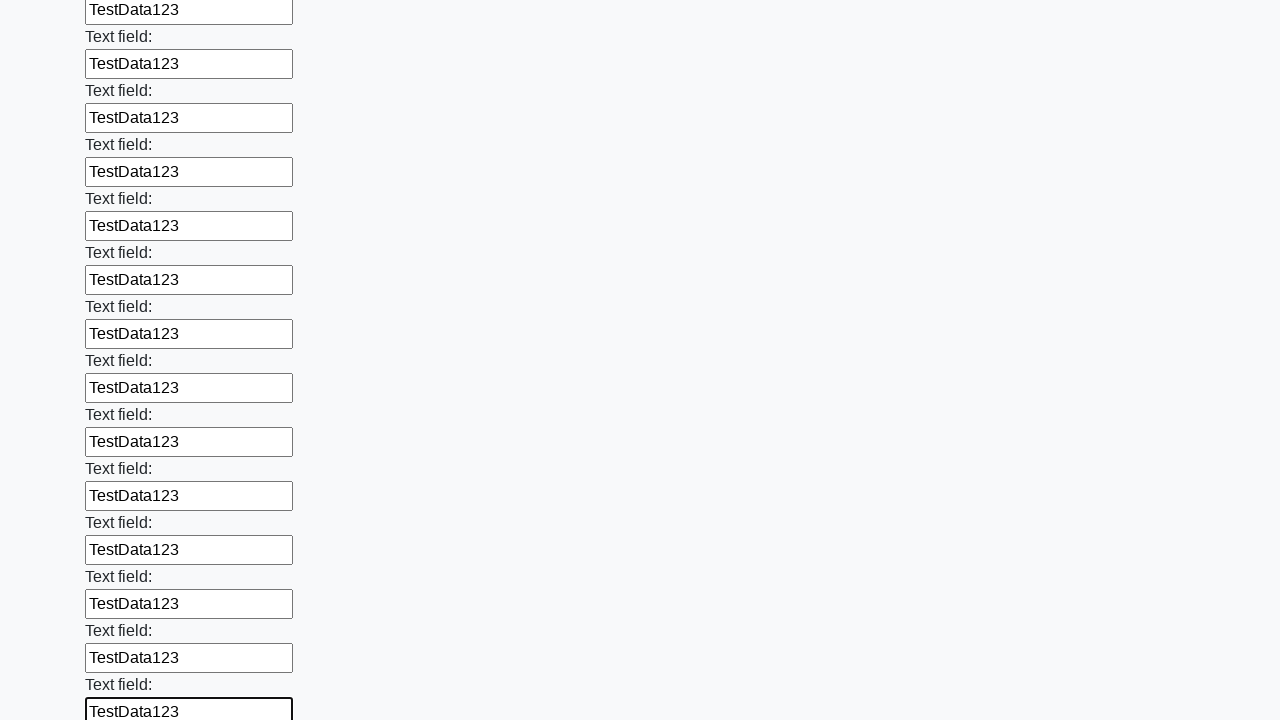

Filled input field with test data on input >> nth=61
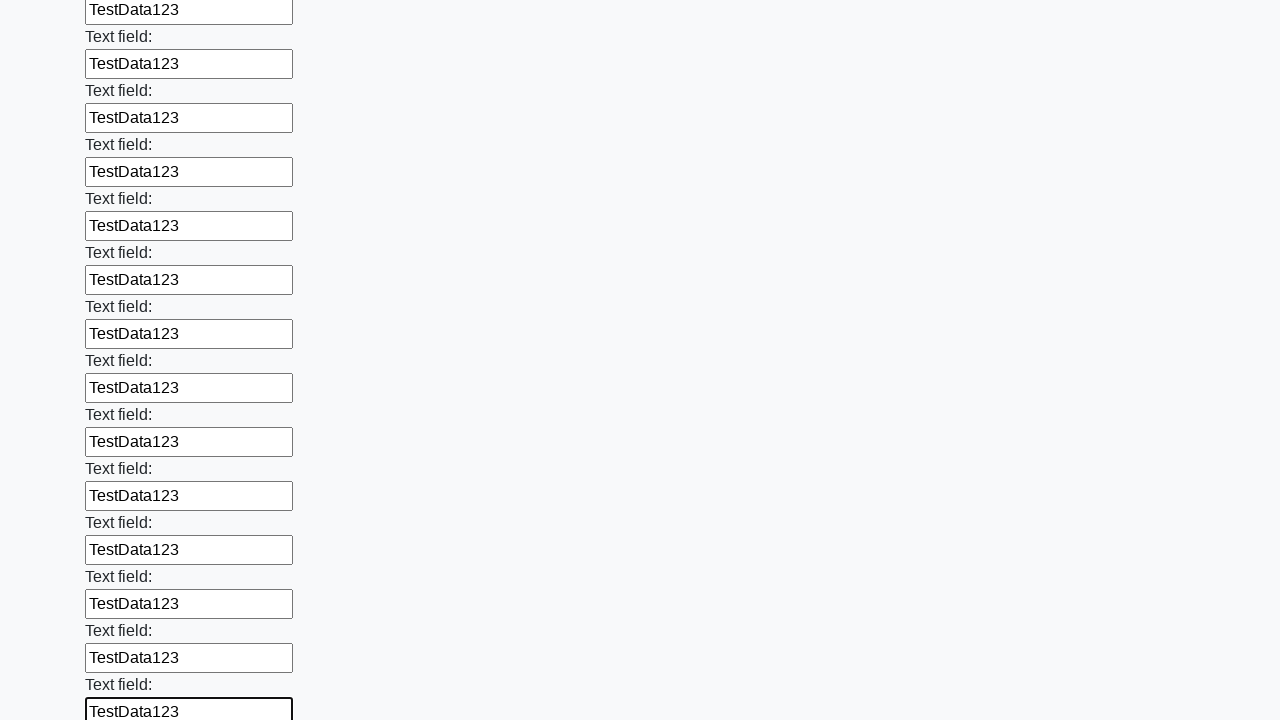

Filled input field with test data on input >> nth=62
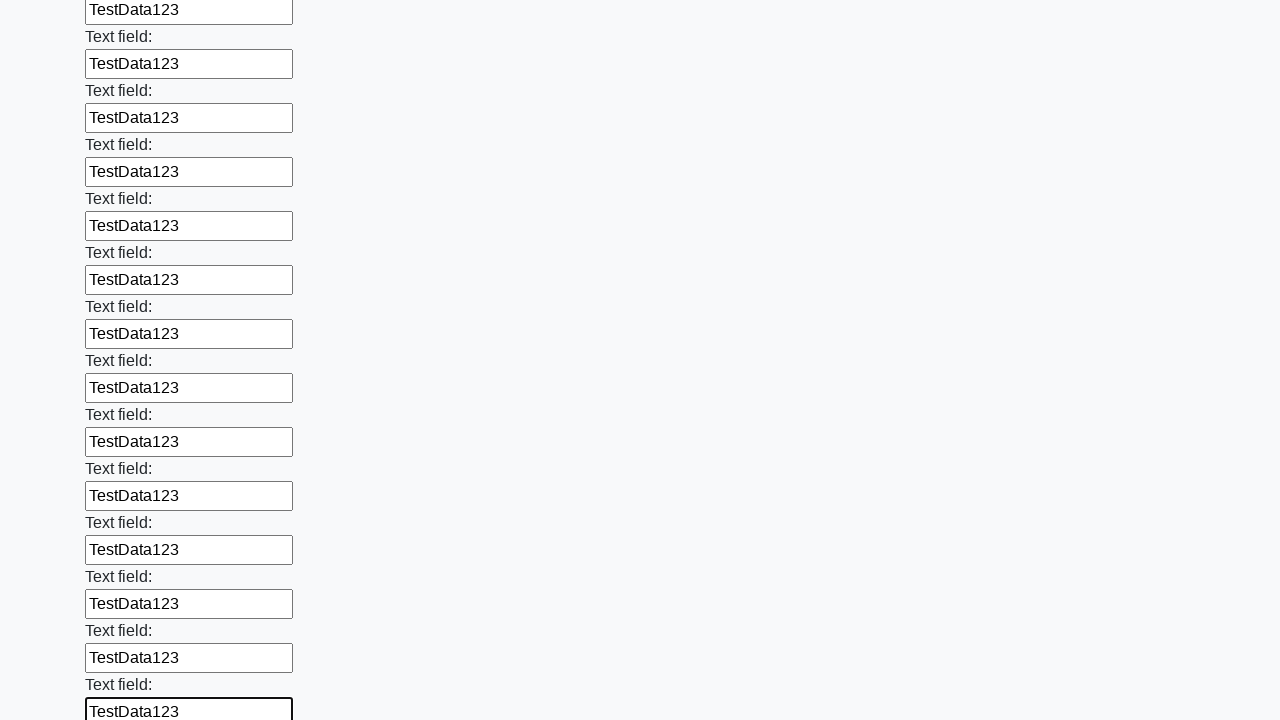

Filled input field with test data on input >> nth=63
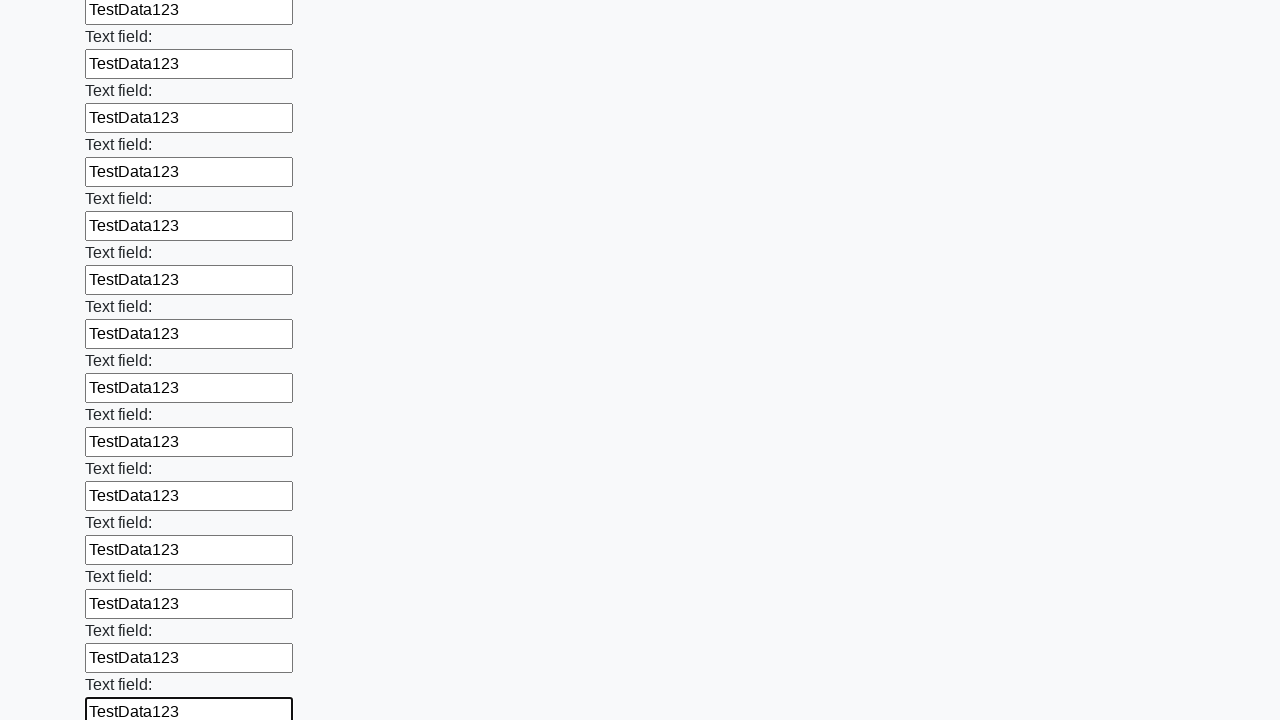

Filled input field with test data on input >> nth=64
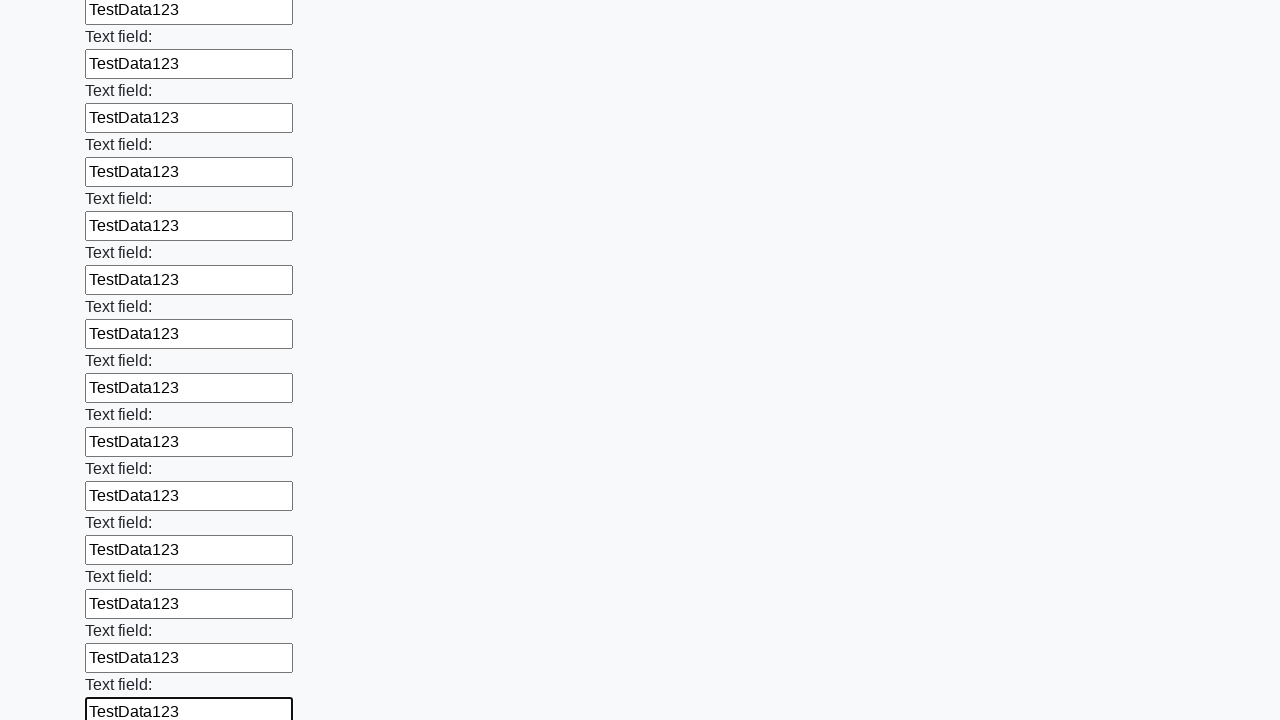

Filled input field with test data on input >> nth=65
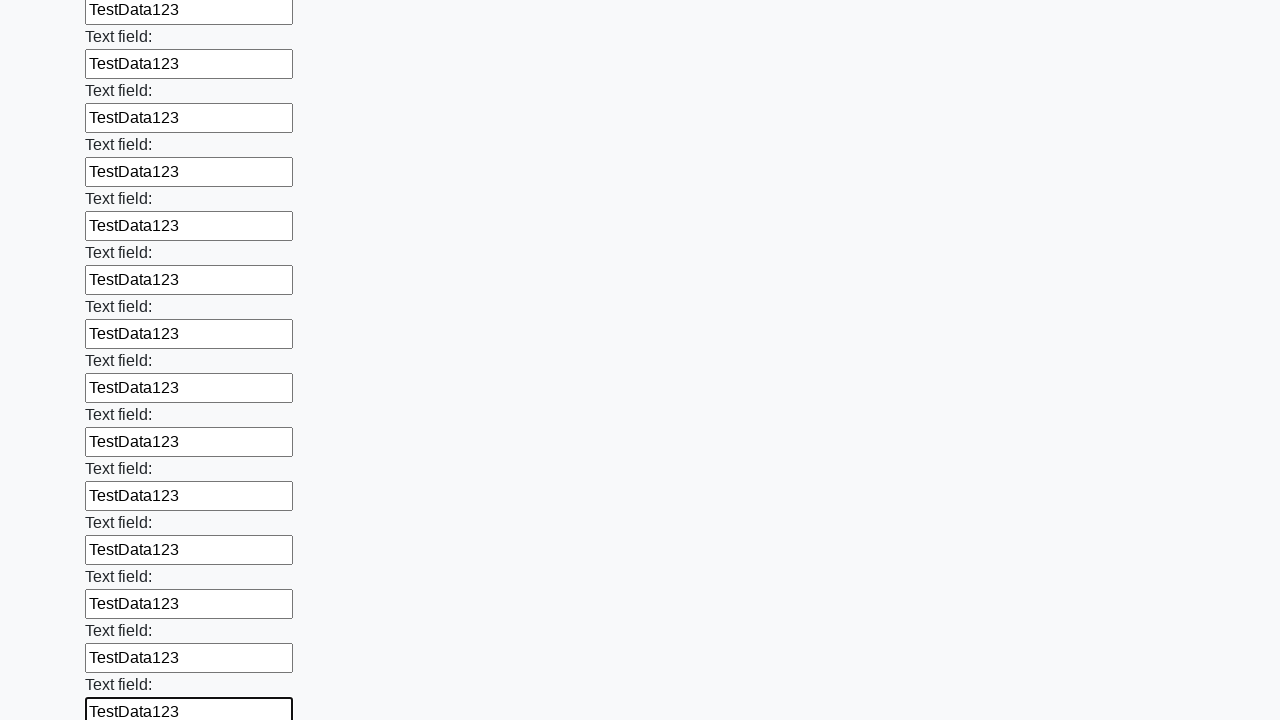

Filled input field with test data on input >> nth=66
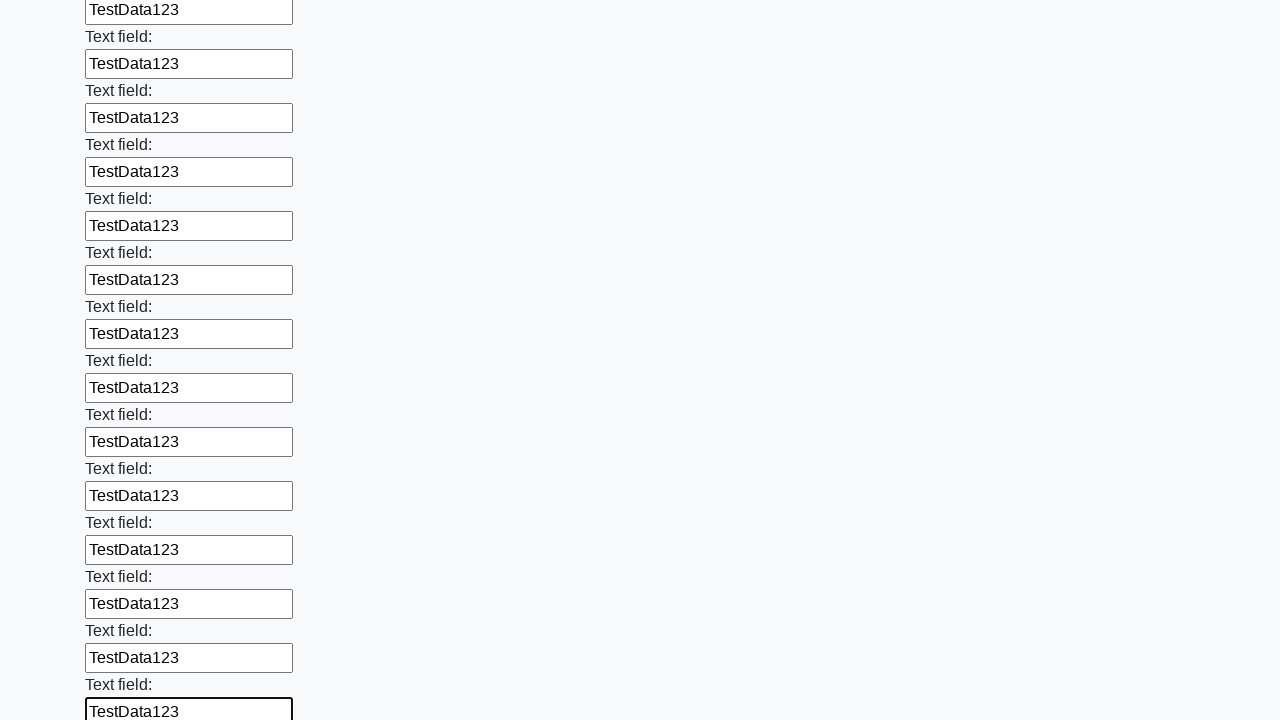

Filled input field with test data on input >> nth=67
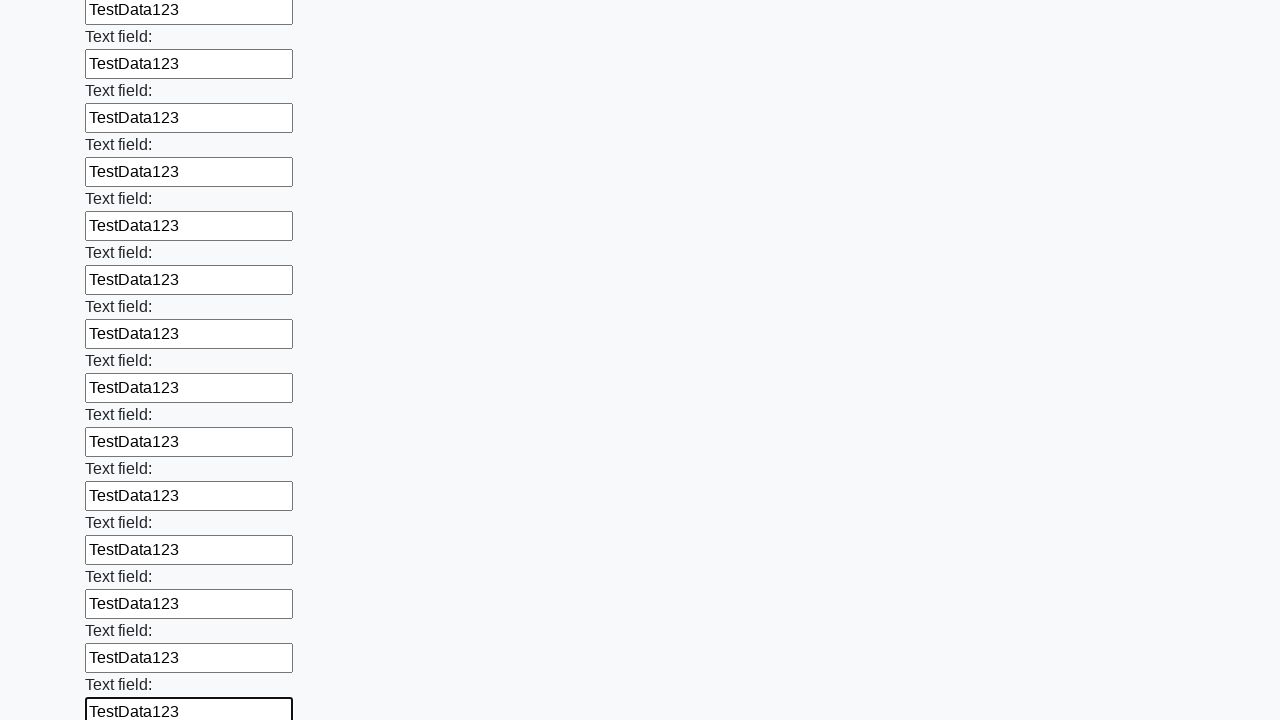

Filled input field with test data on input >> nth=68
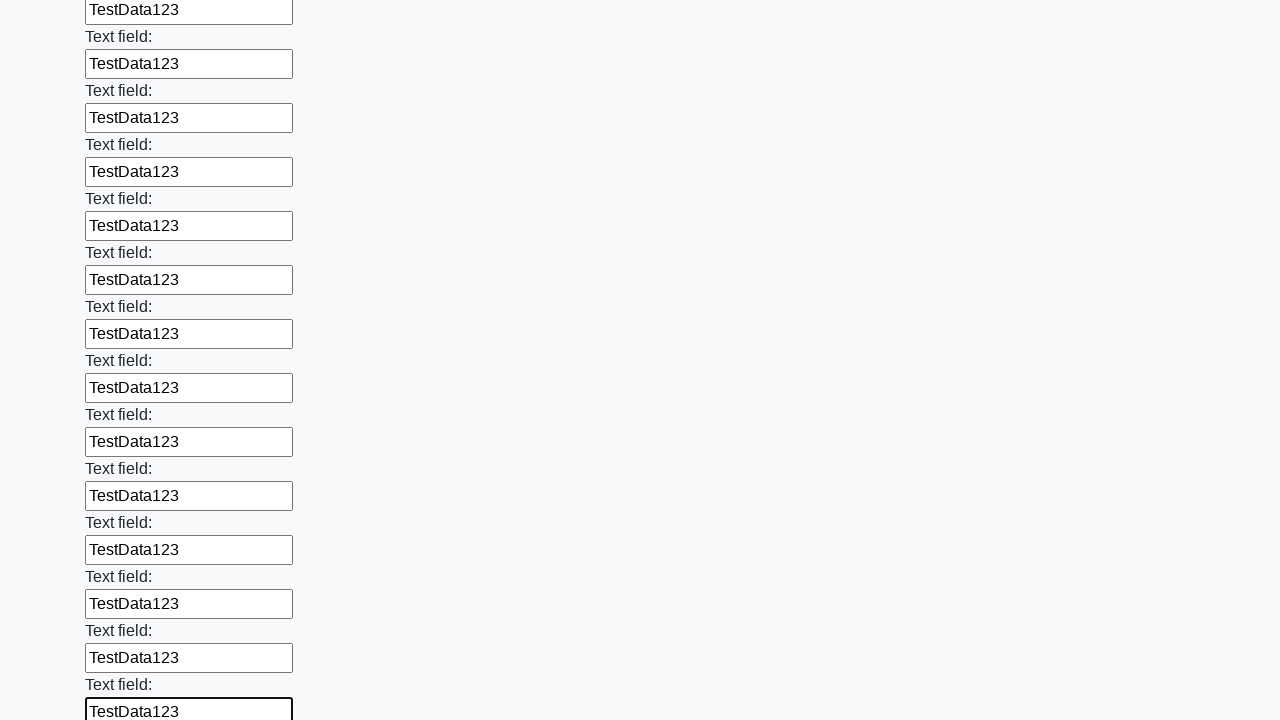

Filled input field with test data on input >> nth=69
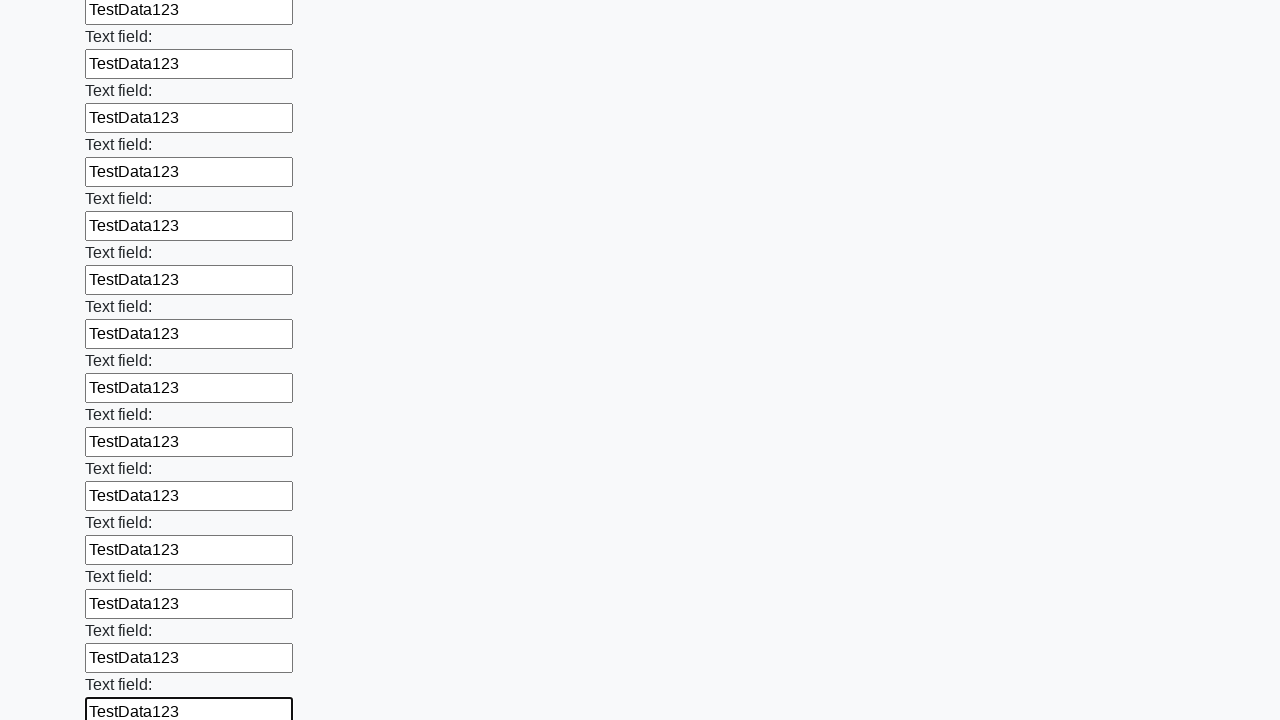

Filled input field with test data on input >> nth=70
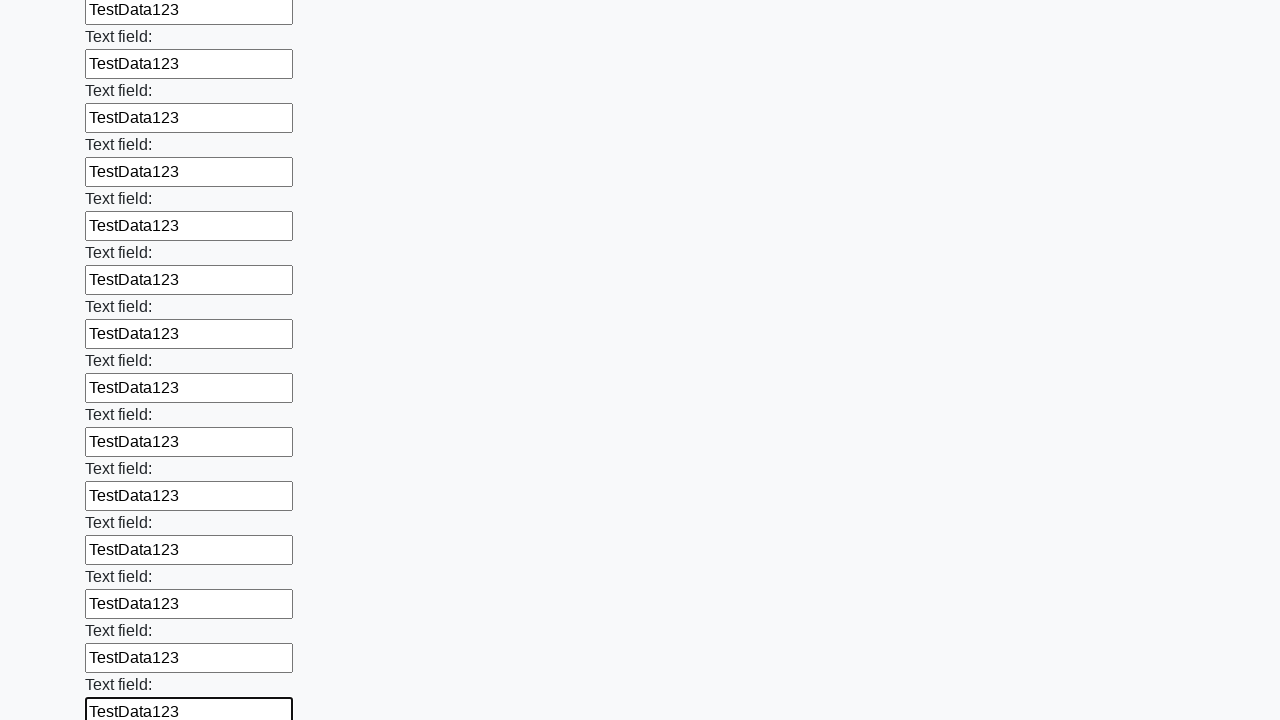

Filled input field with test data on input >> nth=71
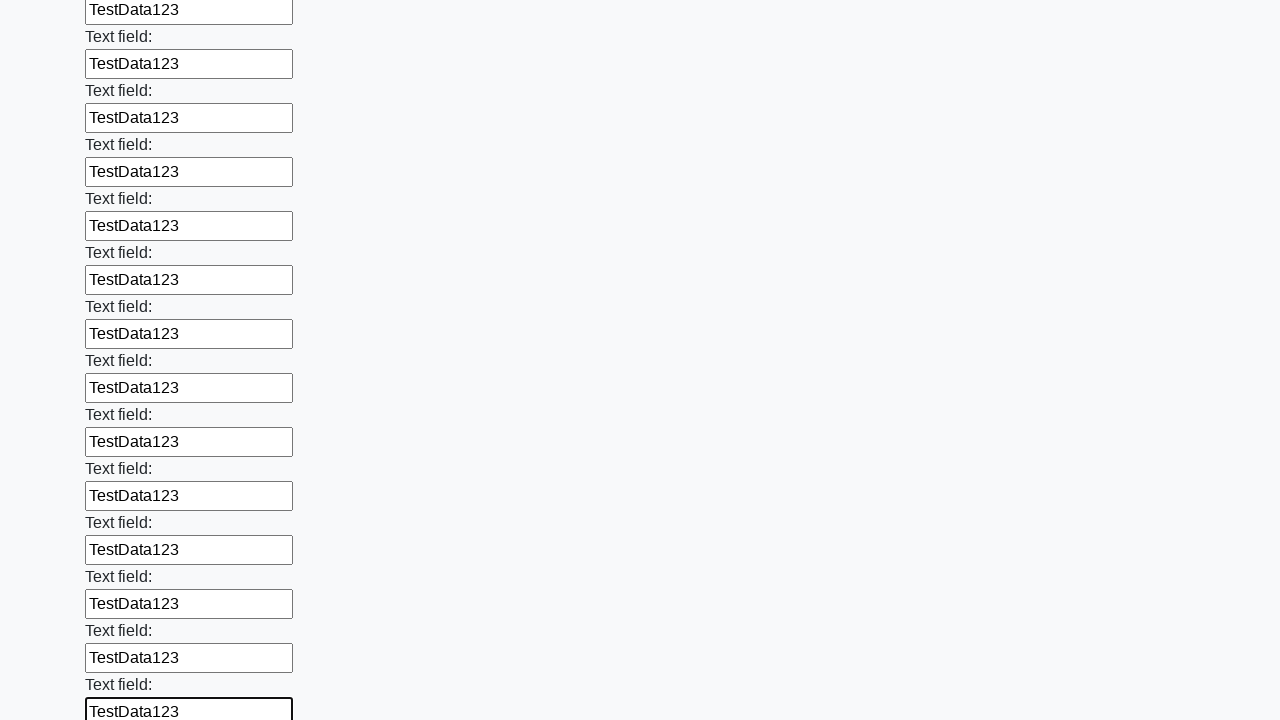

Filled input field with test data on input >> nth=72
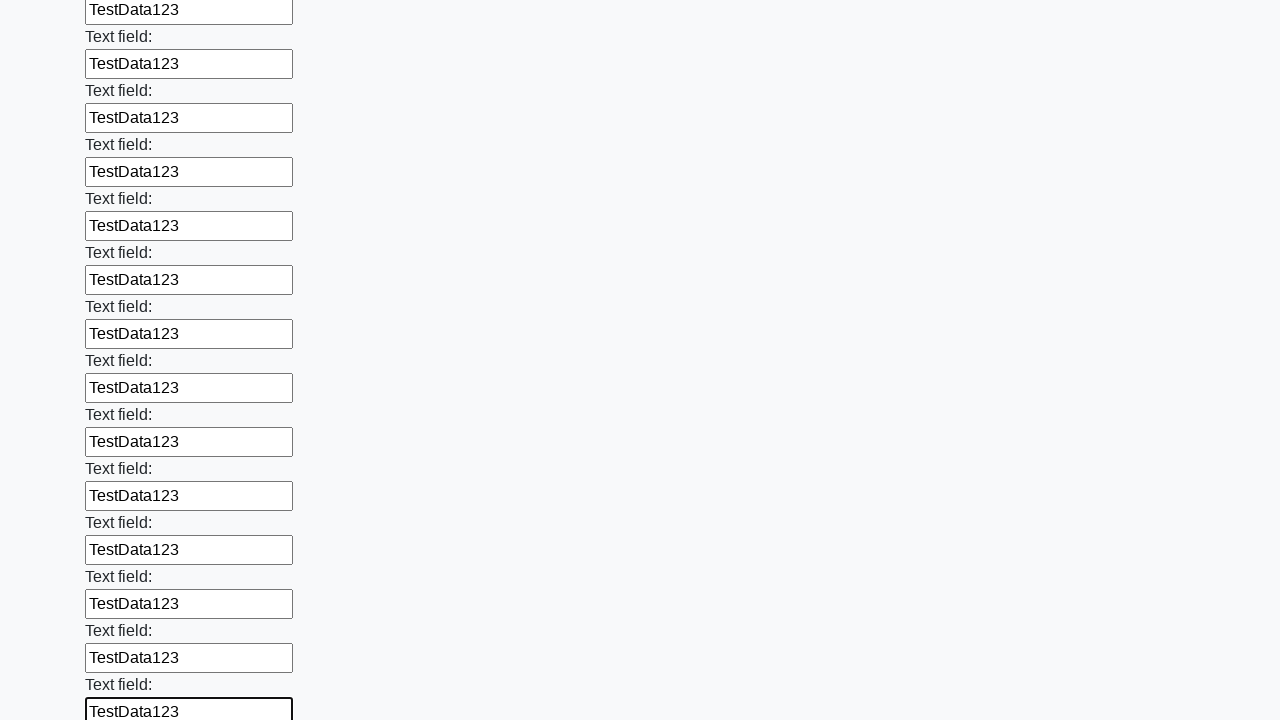

Filled input field with test data on input >> nth=73
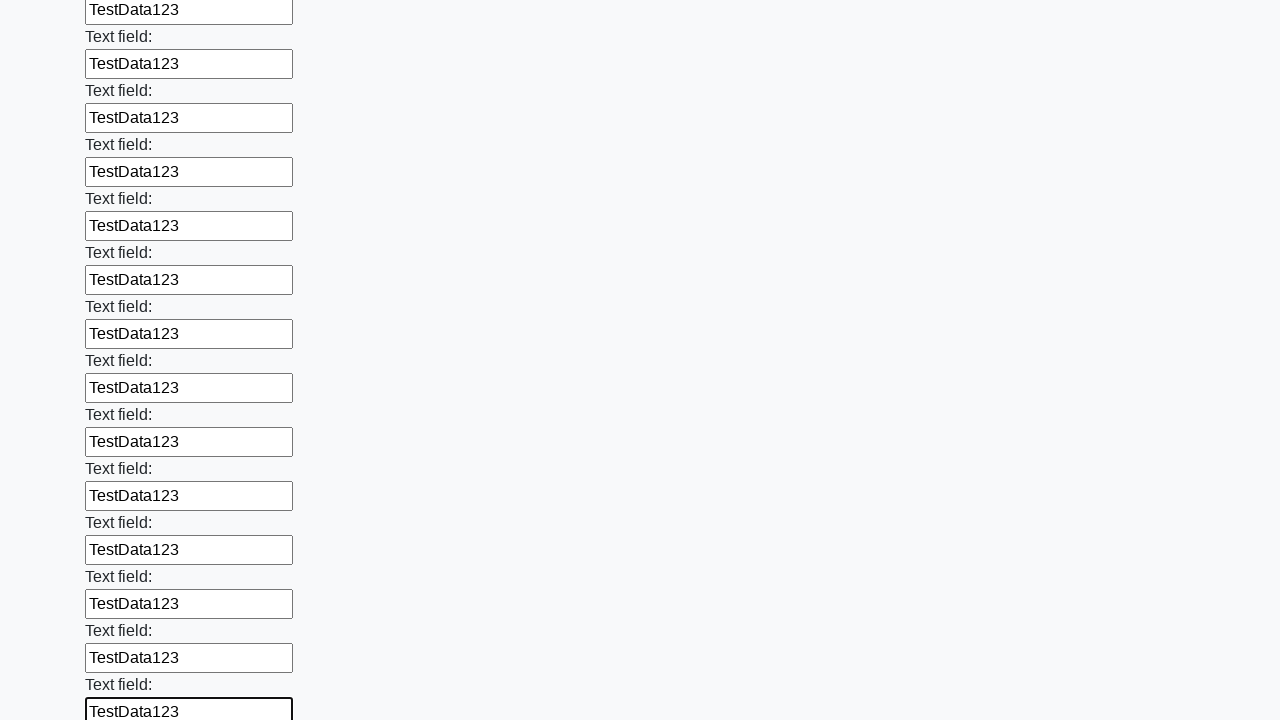

Filled input field with test data on input >> nth=74
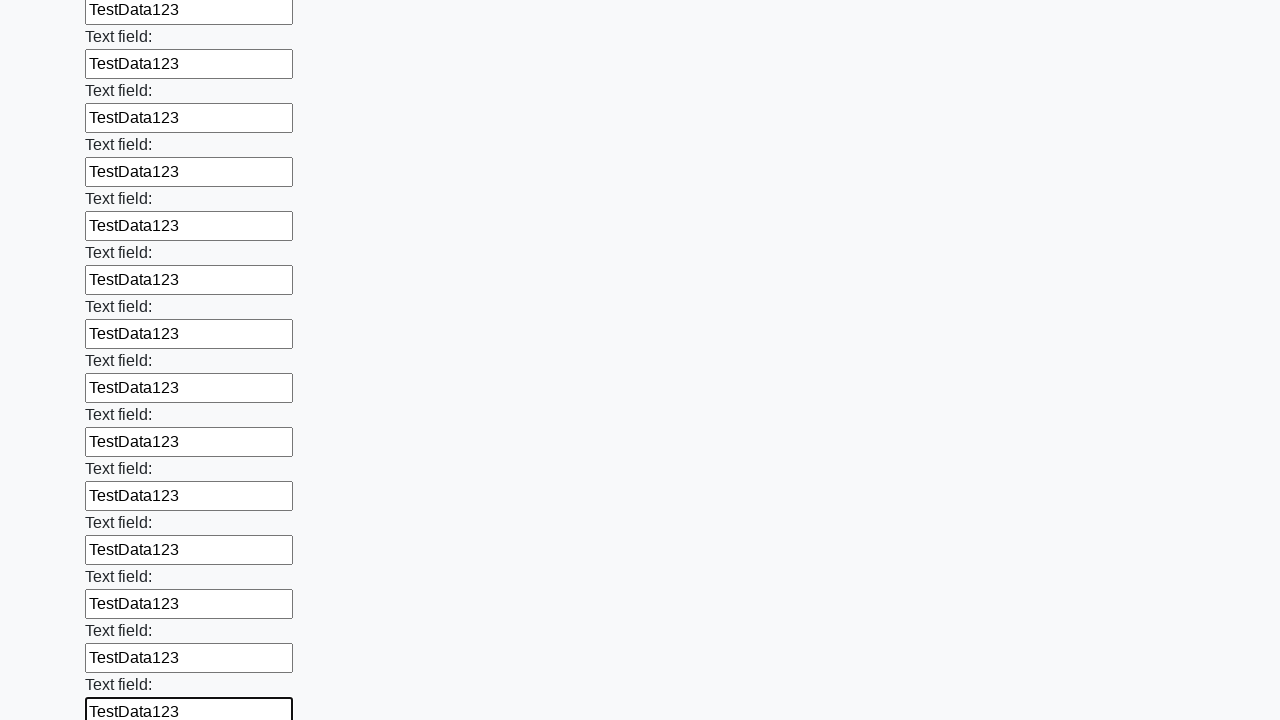

Filled input field with test data on input >> nth=75
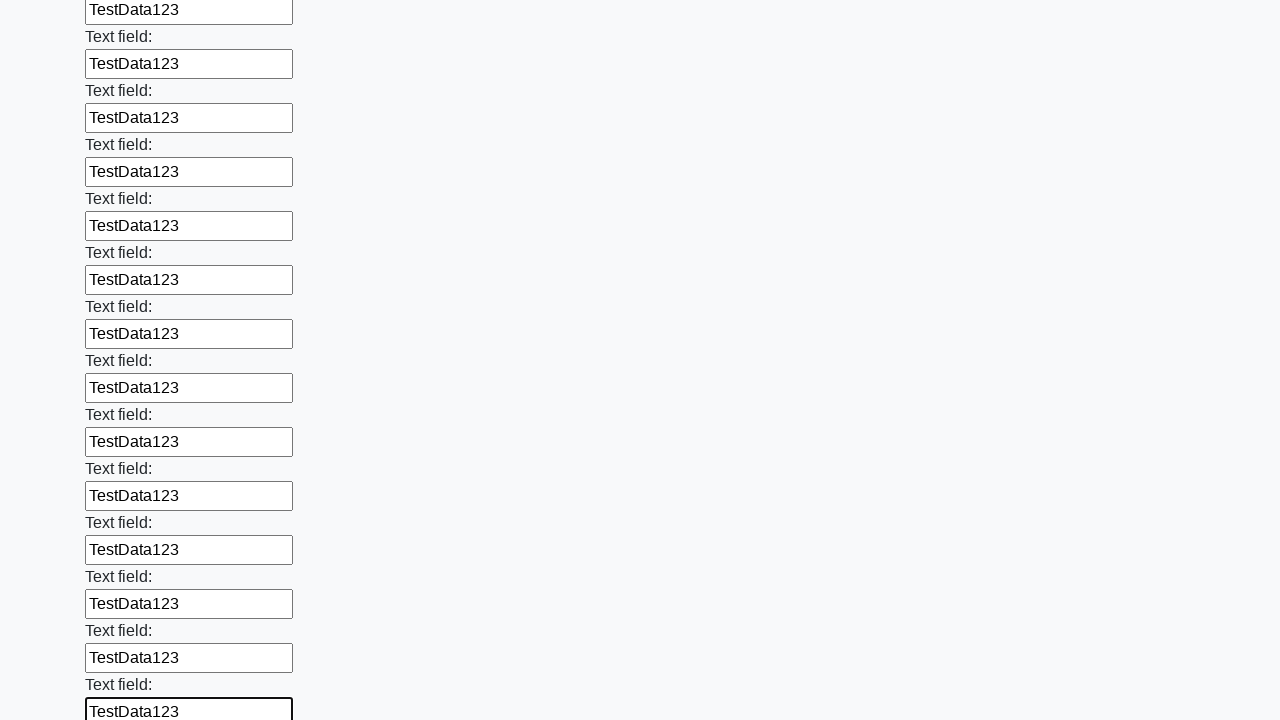

Filled input field with test data on input >> nth=76
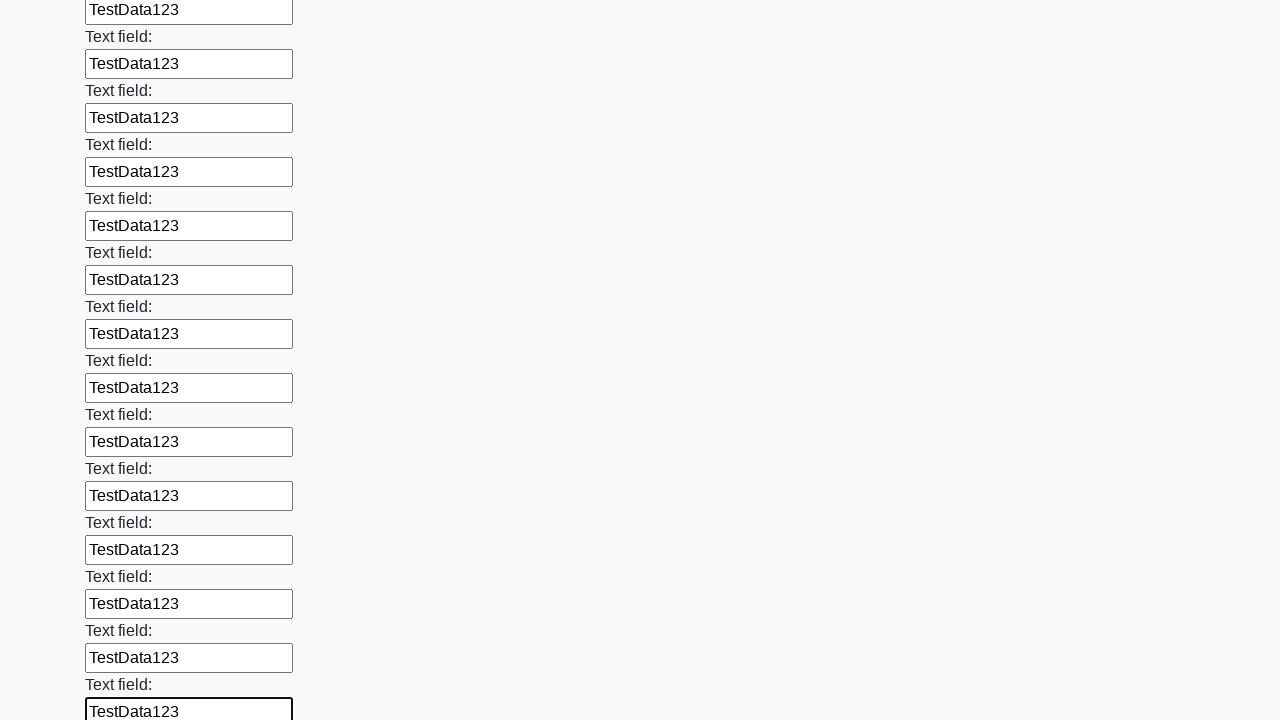

Filled input field with test data on input >> nth=77
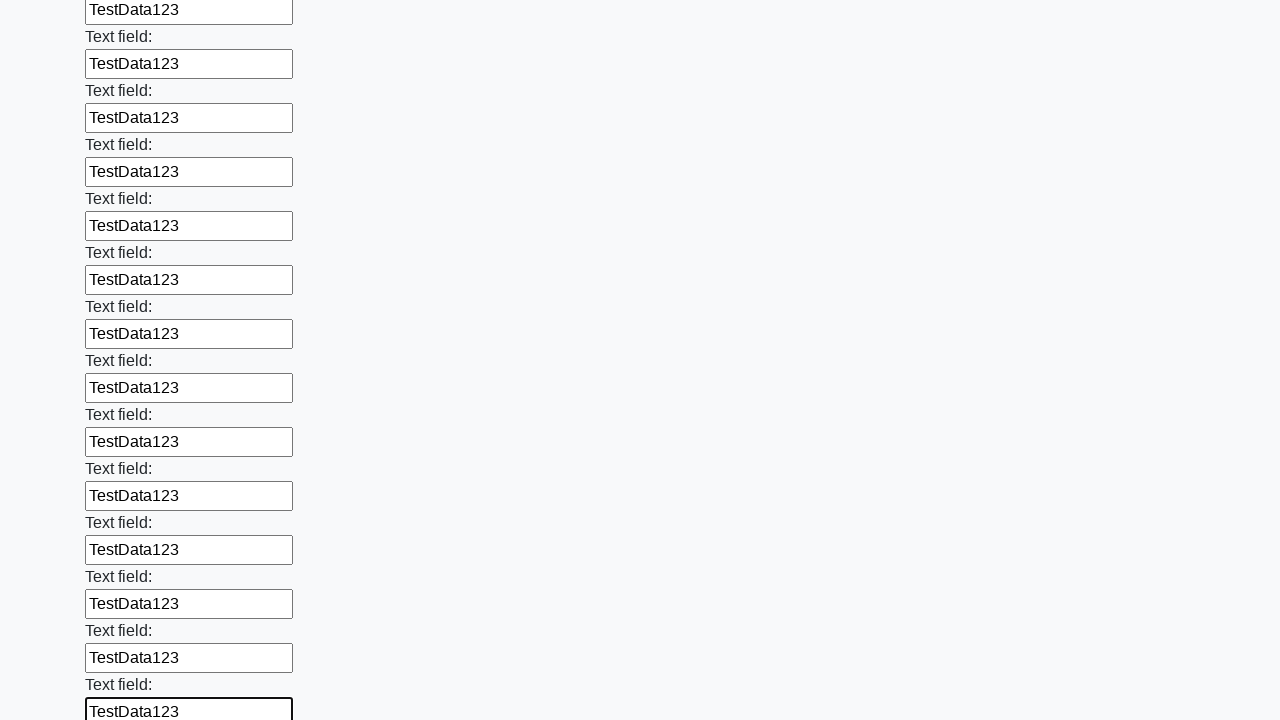

Filled input field with test data on input >> nth=78
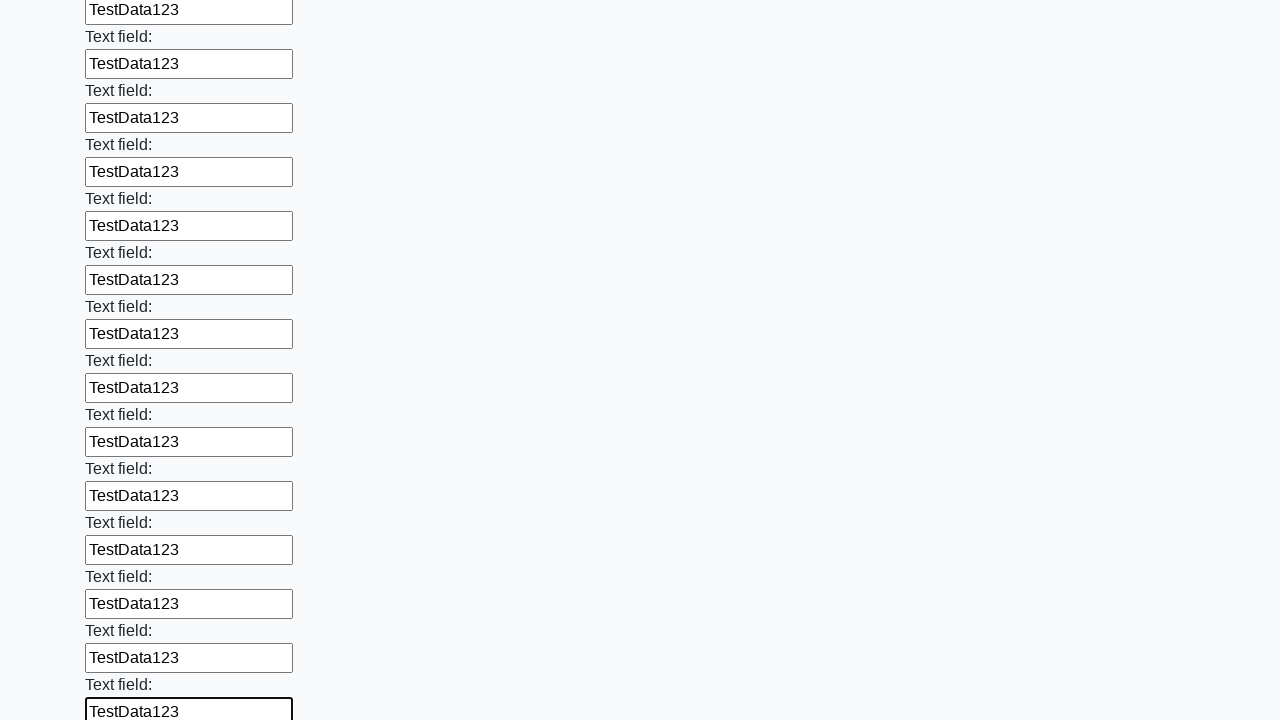

Filled input field with test data on input >> nth=79
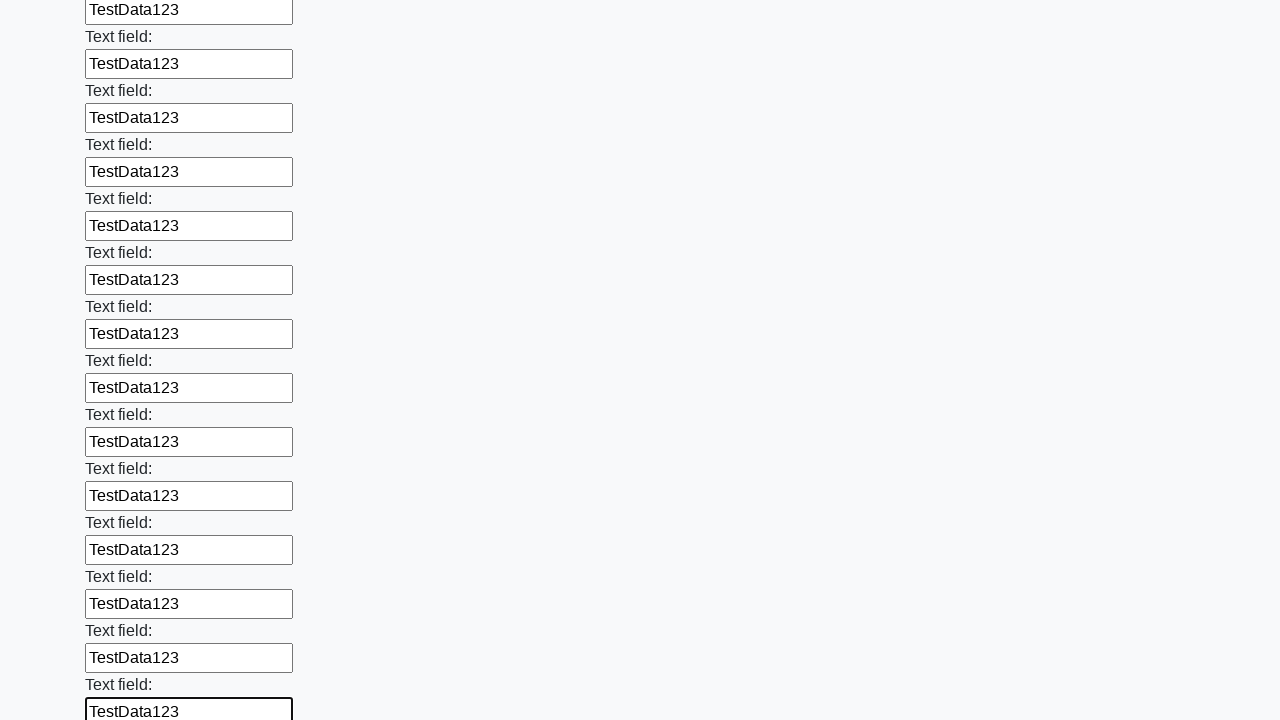

Filled input field with test data on input >> nth=80
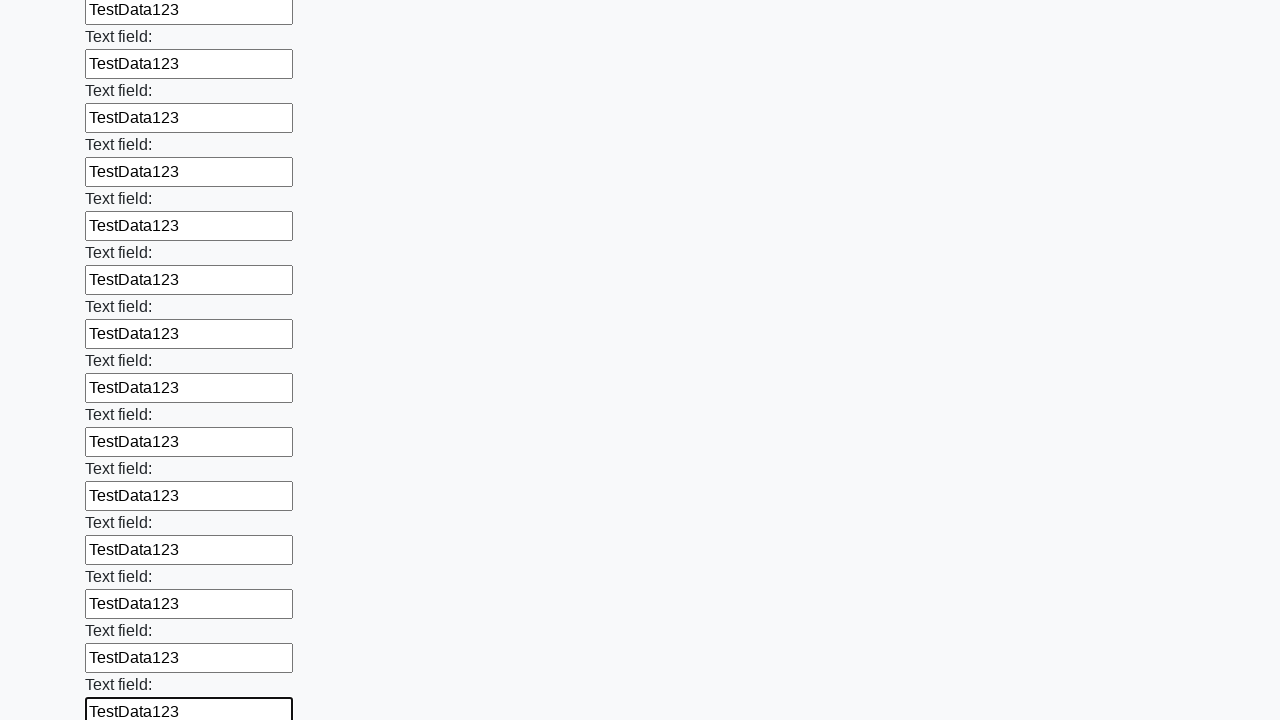

Filled input field with test data on input >> nth=81
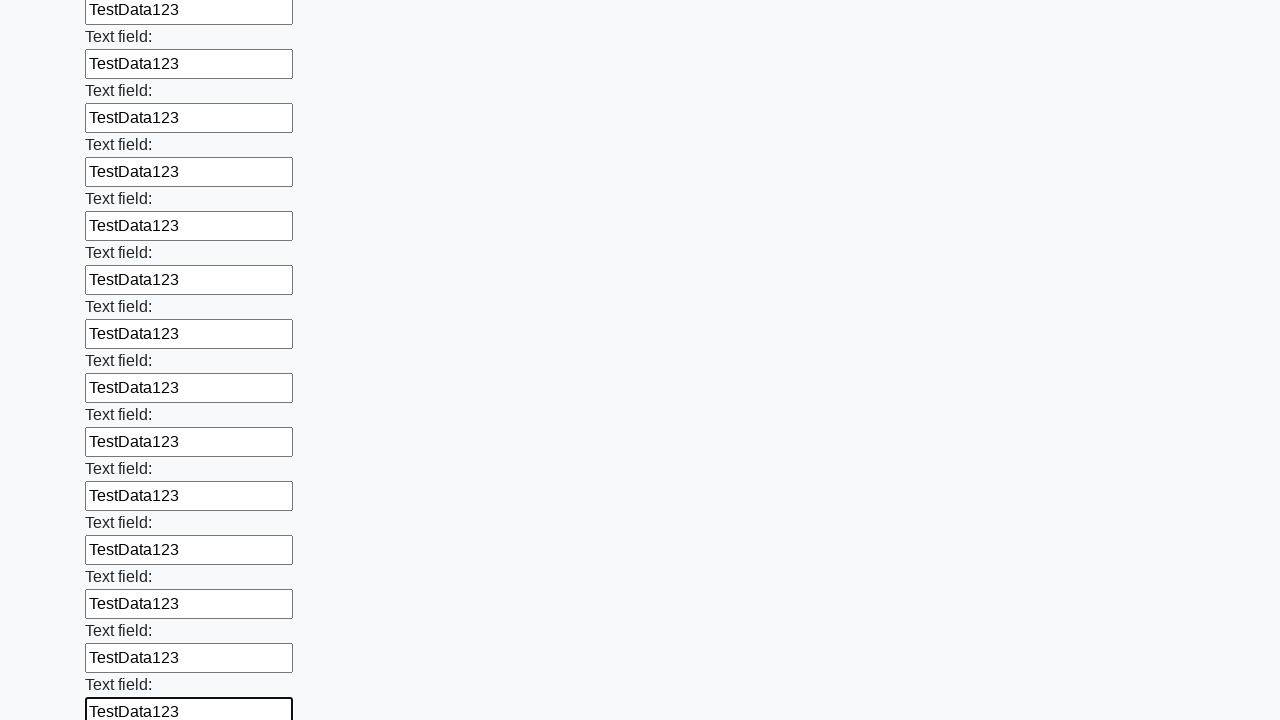

Filled input field with test data on input >> nth=82
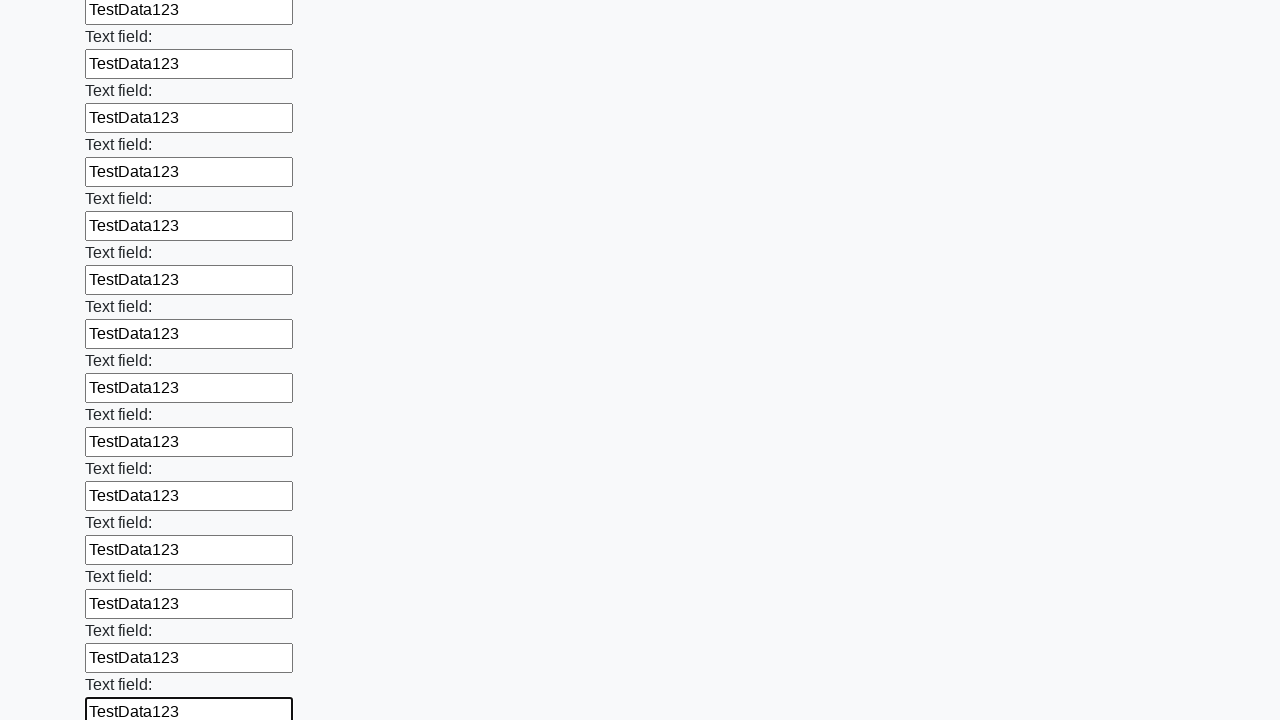

Filled input field with test data on input >> nth=83
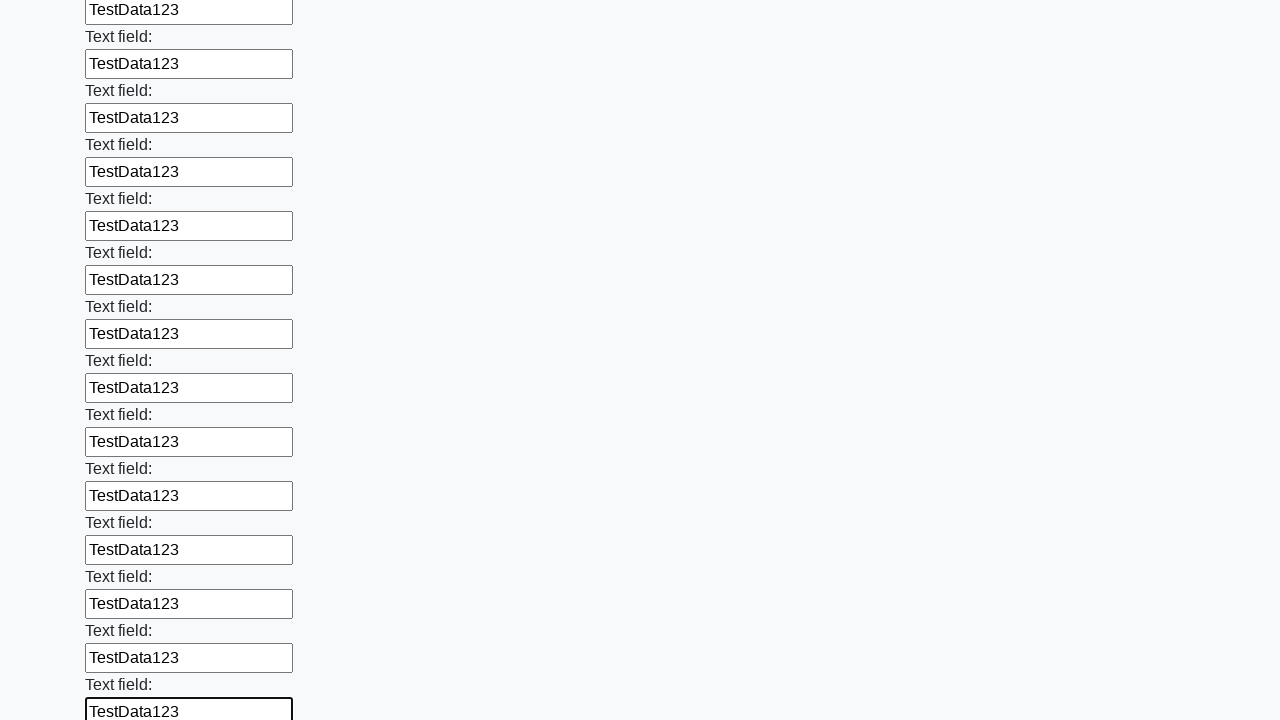

Filled input field with test data on input >> nth=84
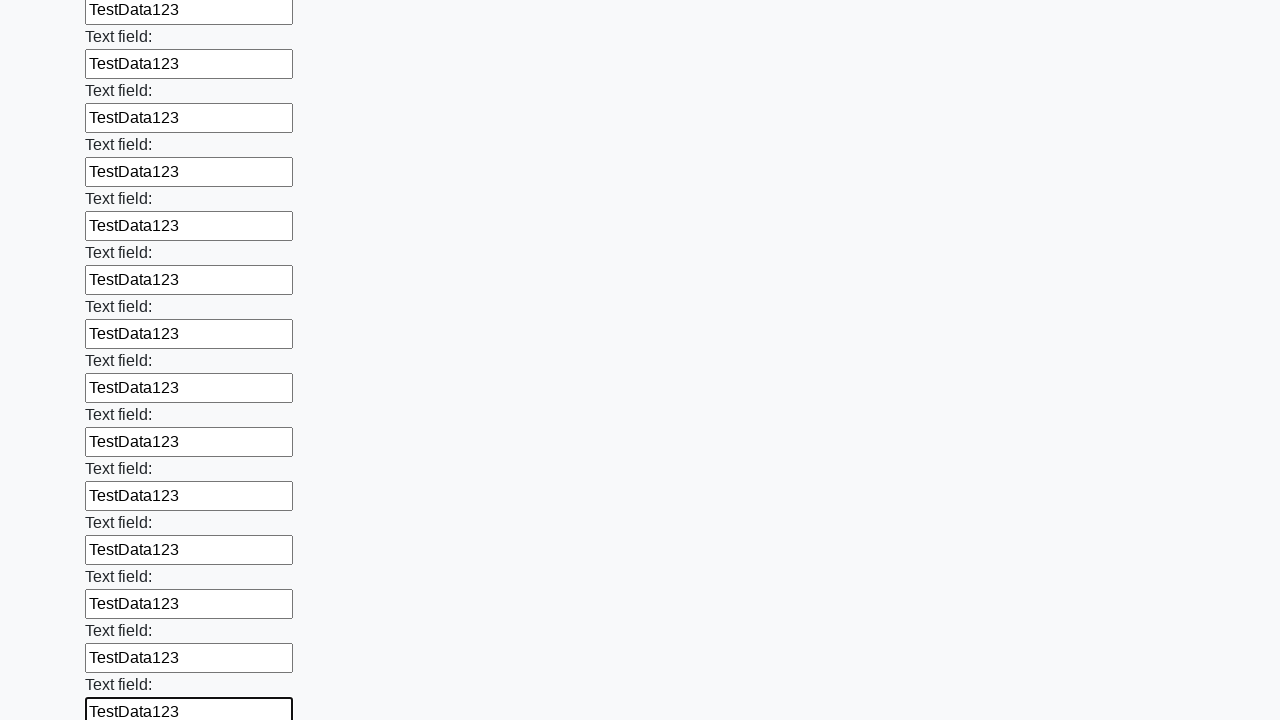

Filled input field with test data on input >> nth=85
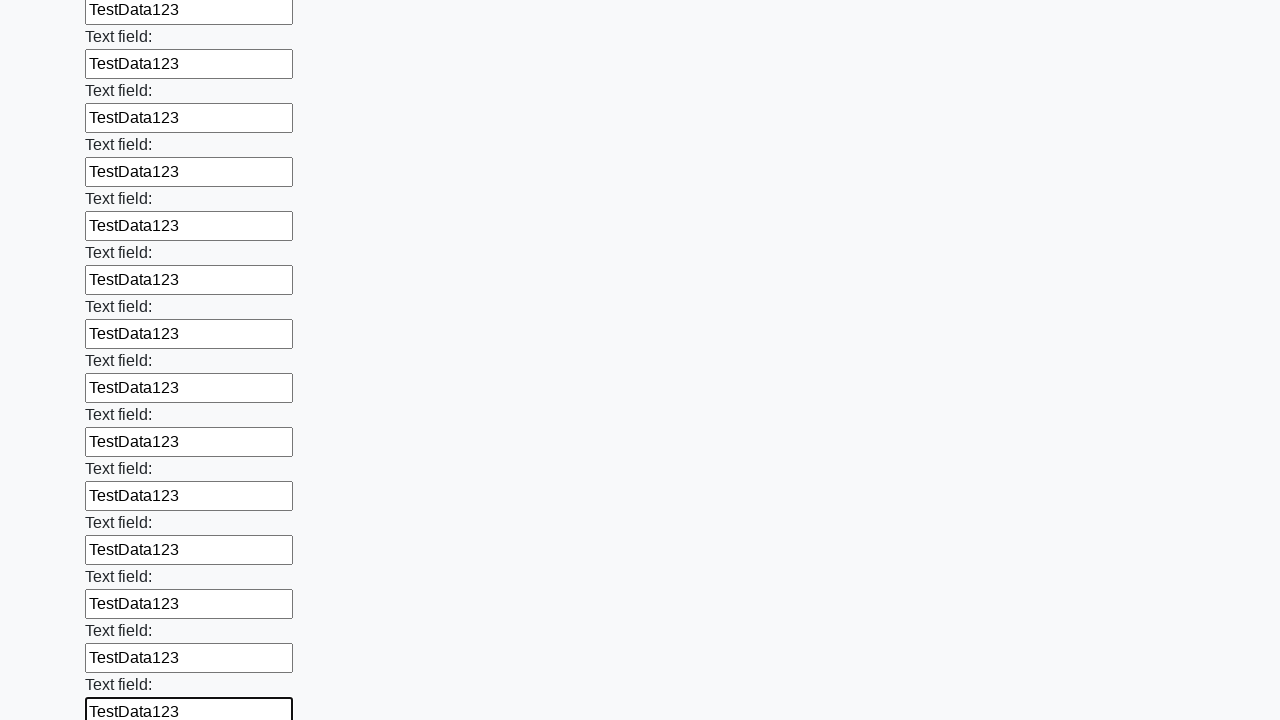

Filled input field with test data on input >> nth=86
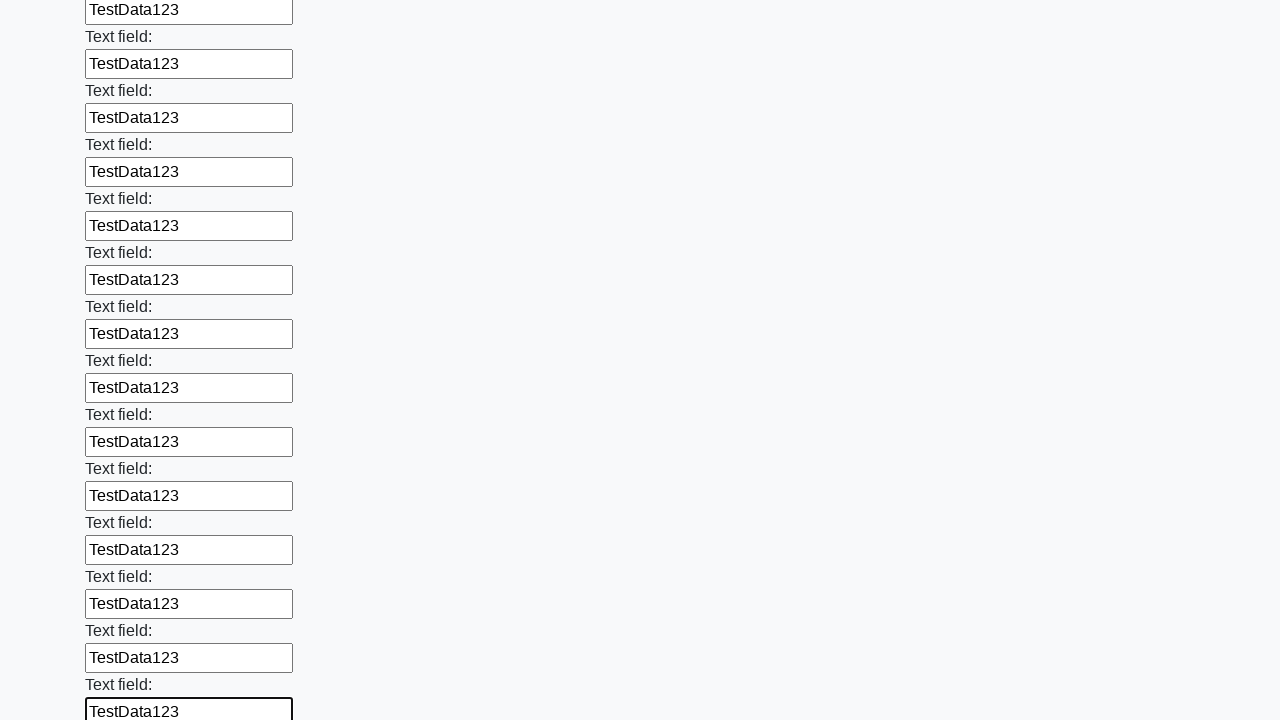

Filled input field with test data on input >> nth=87
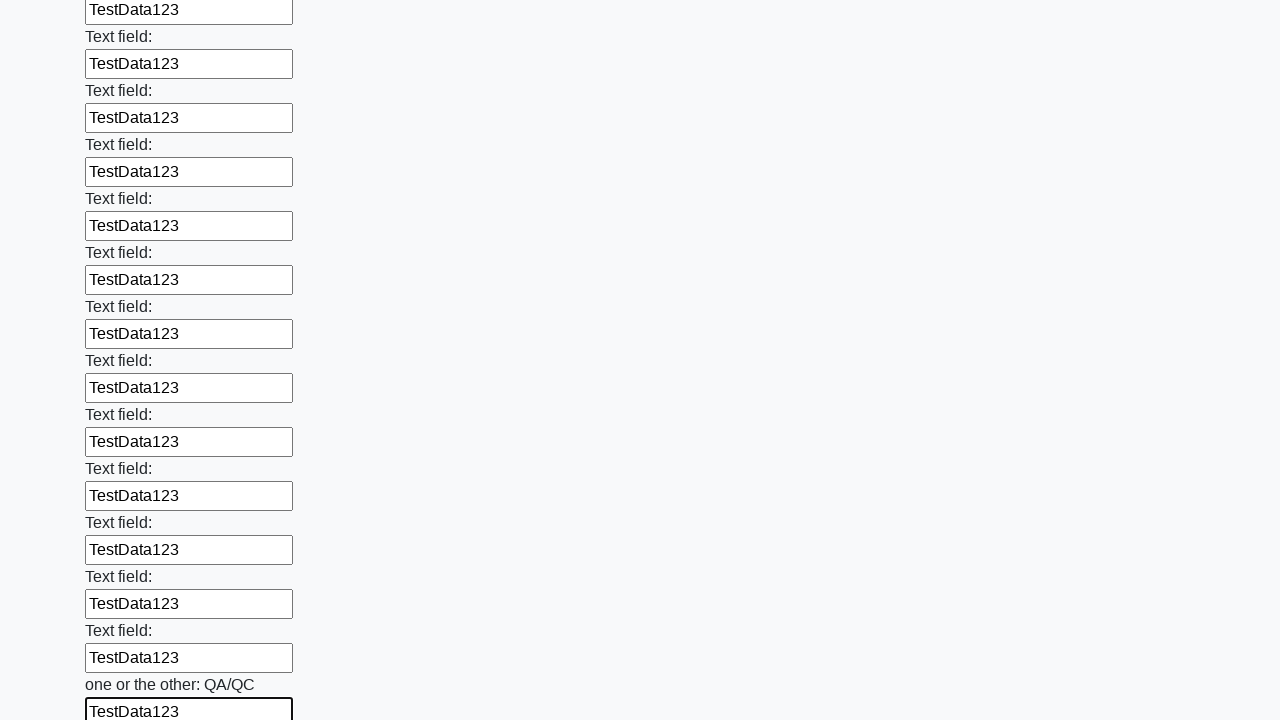

Filled input field with test data on input >> nth=88
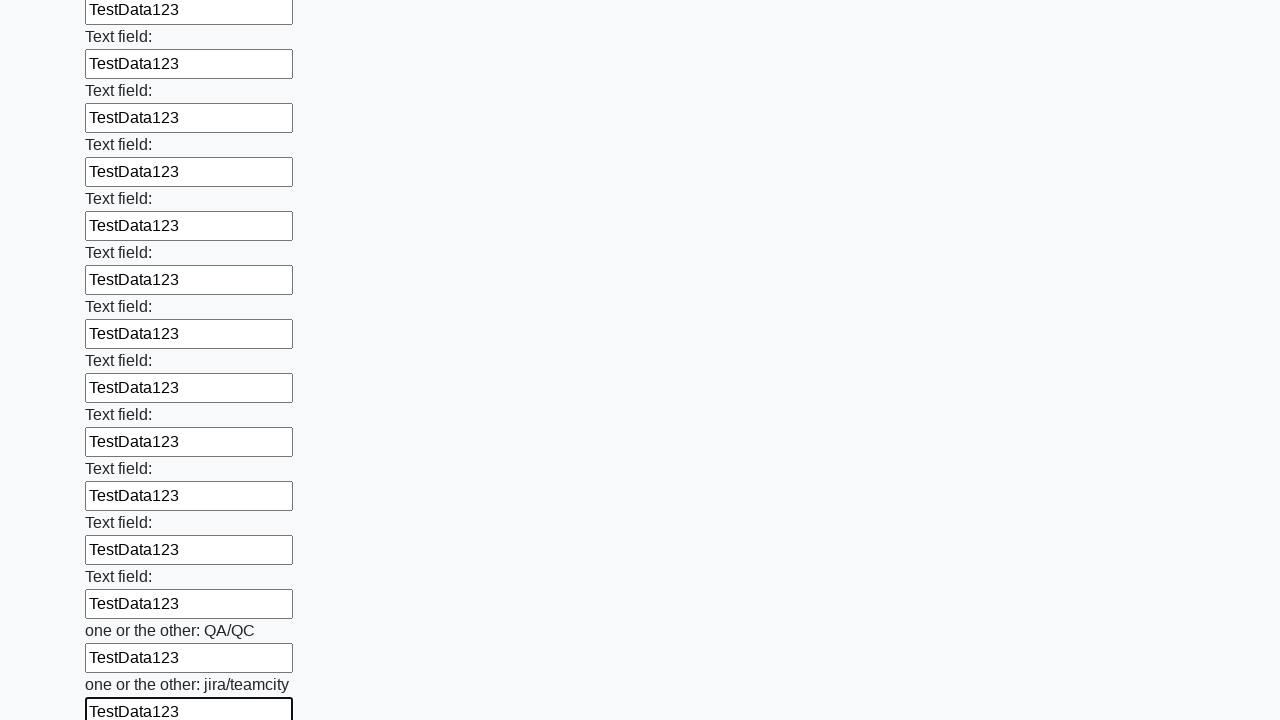

Filled input field with test data on input >> nth=89
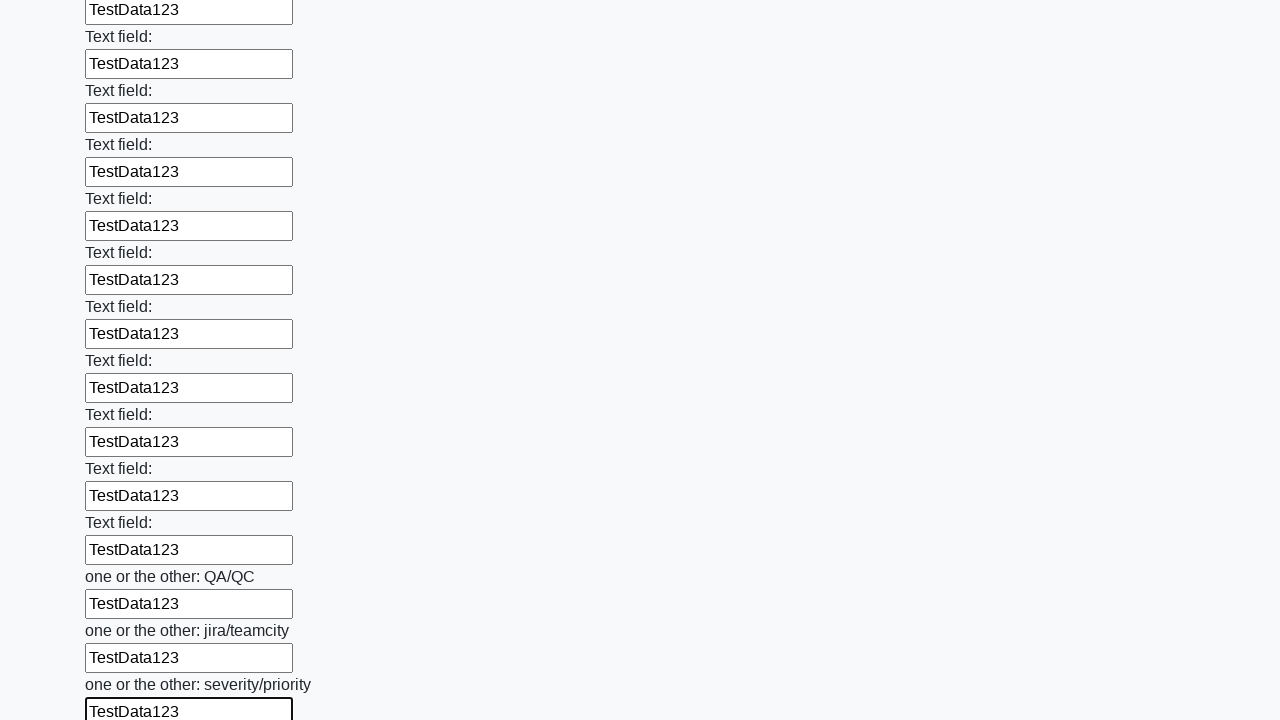

Filled input field with test data on input >> nth=90
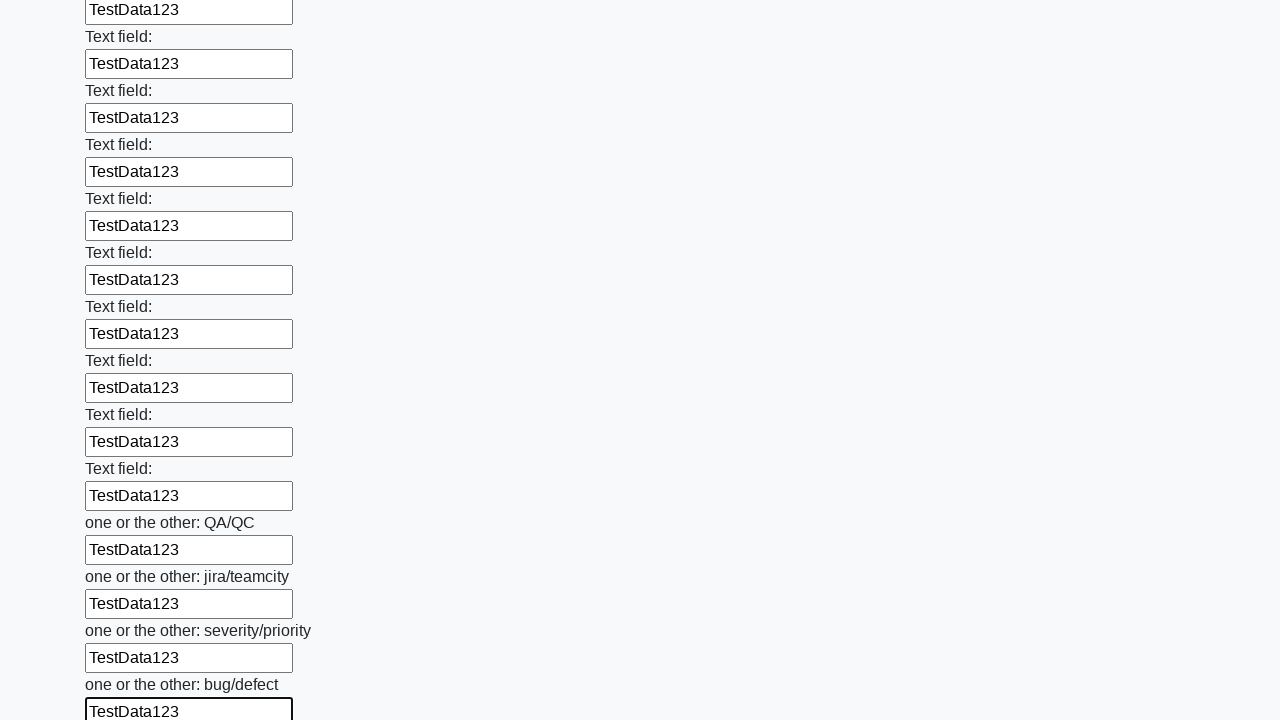

Filled input field with test data on input >> nth=91
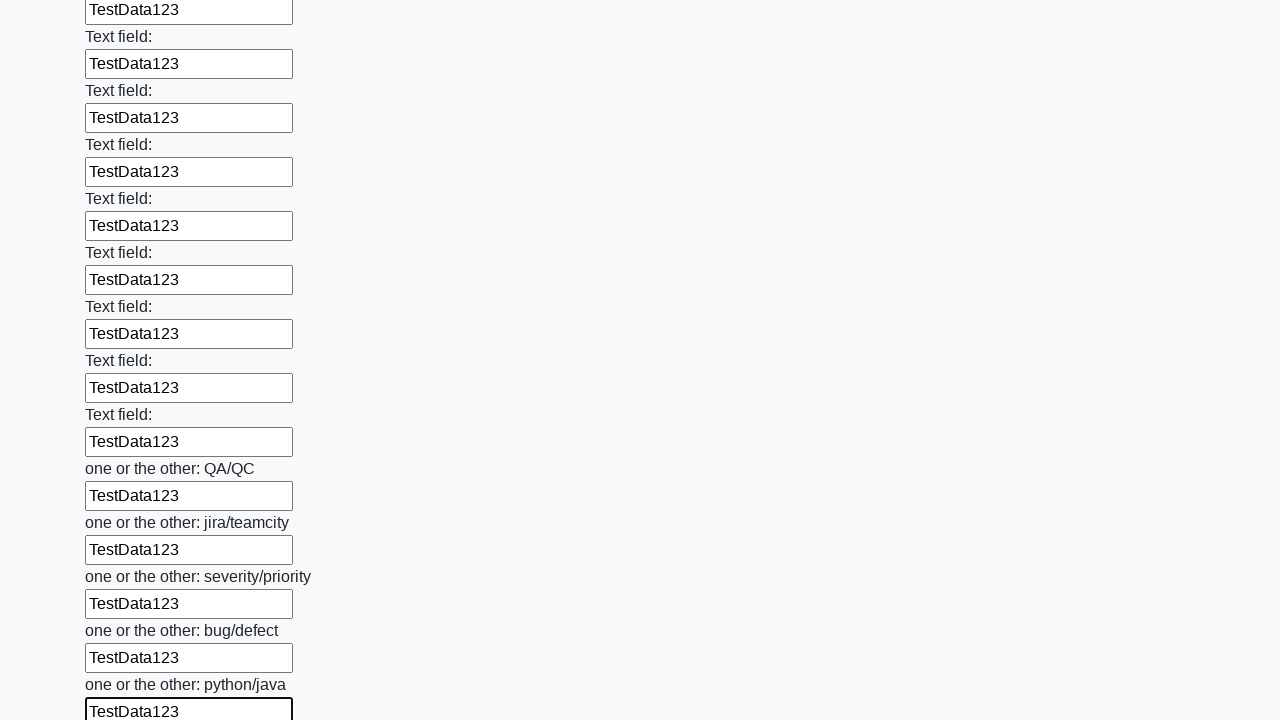

Filled input field with test data on input >> nth=92
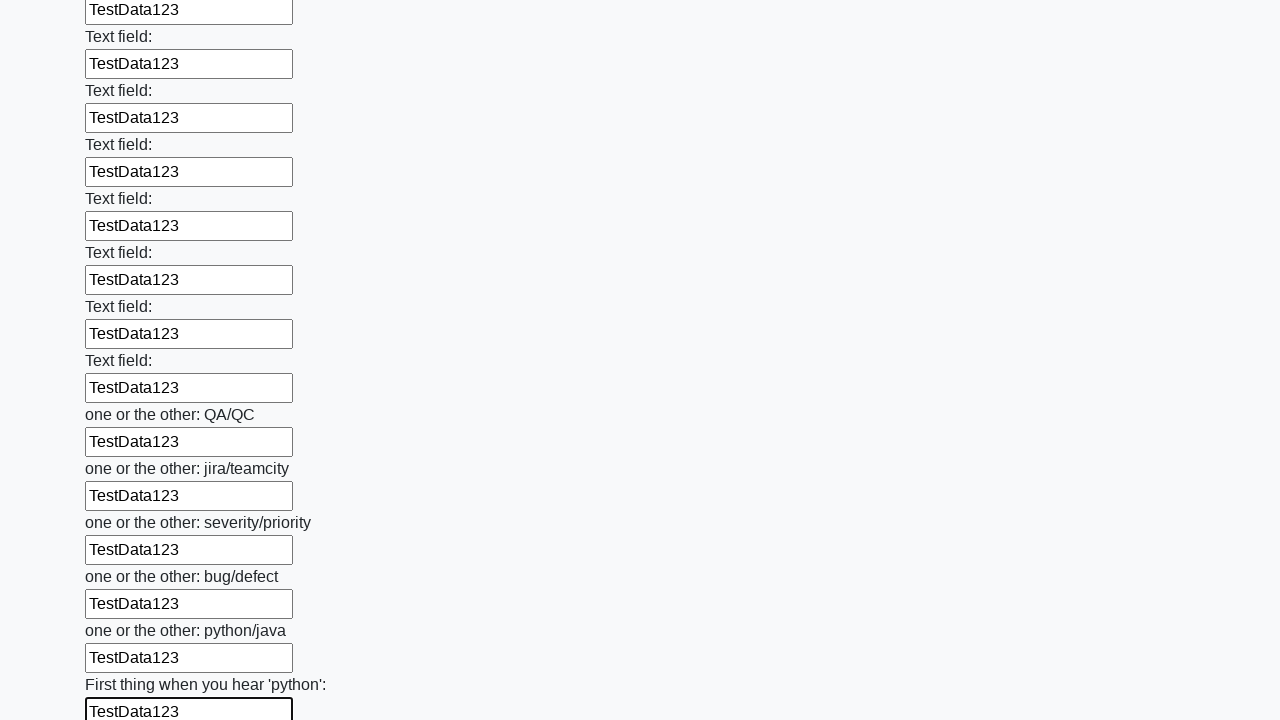

Filled input field with test data on input >> nth=93
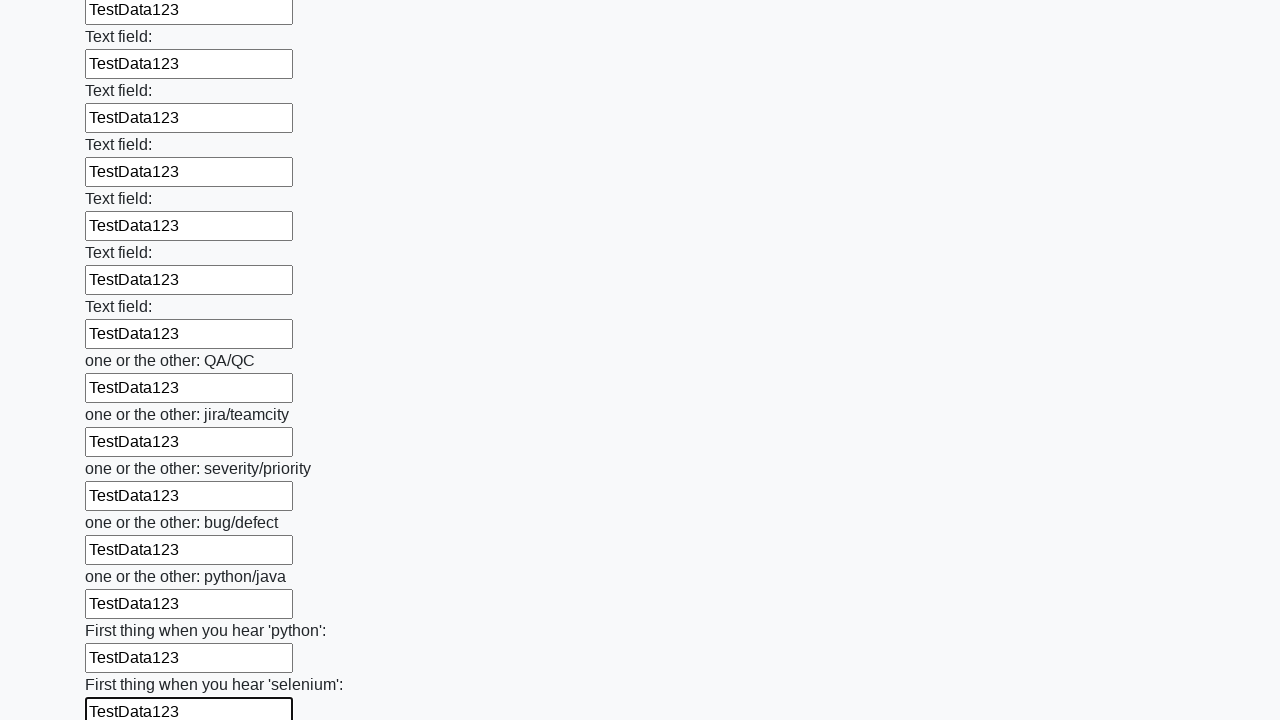

Filled input field with test data on input >> nth=94
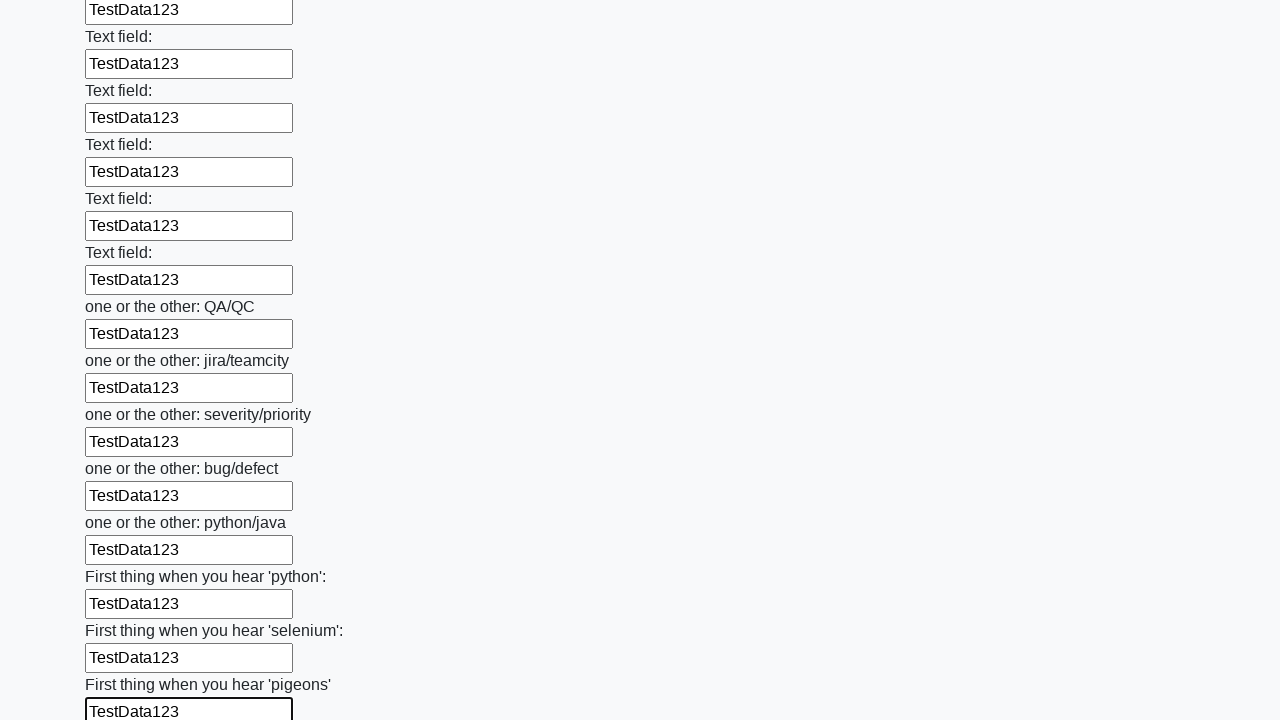

Filled input field with test data on input >> nth=95
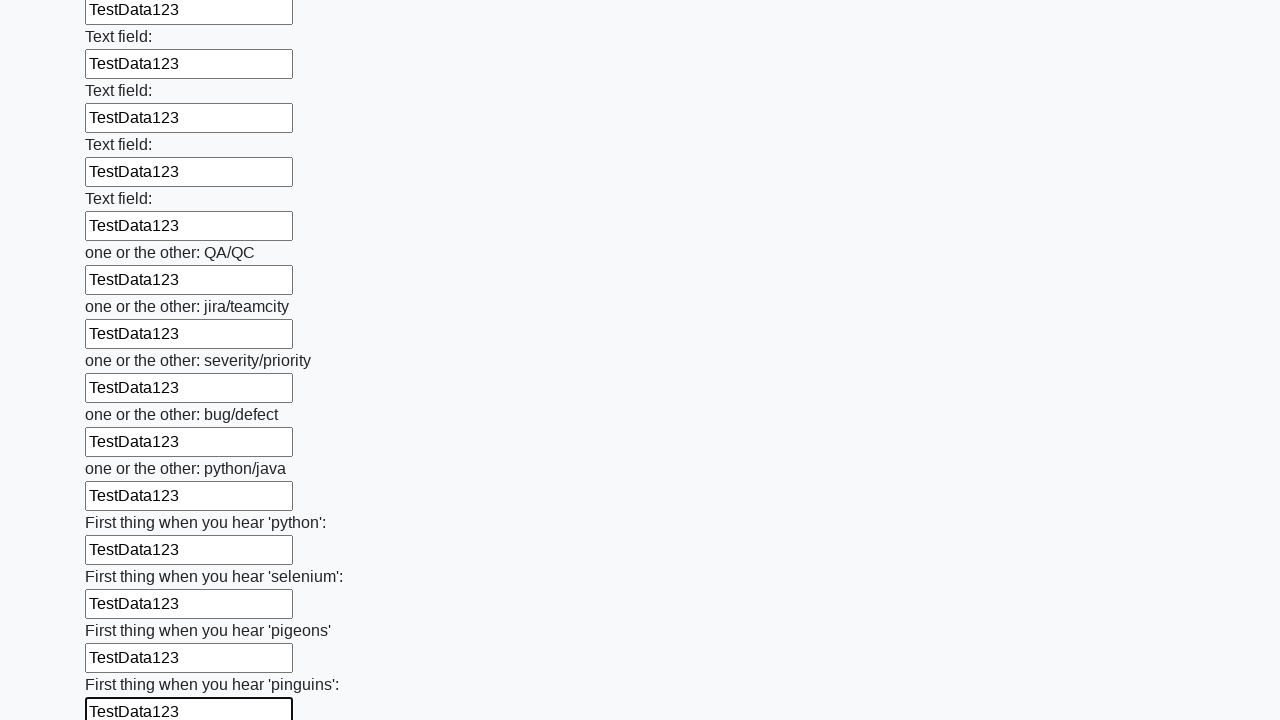

Filled input field with test data on input >> nth=96
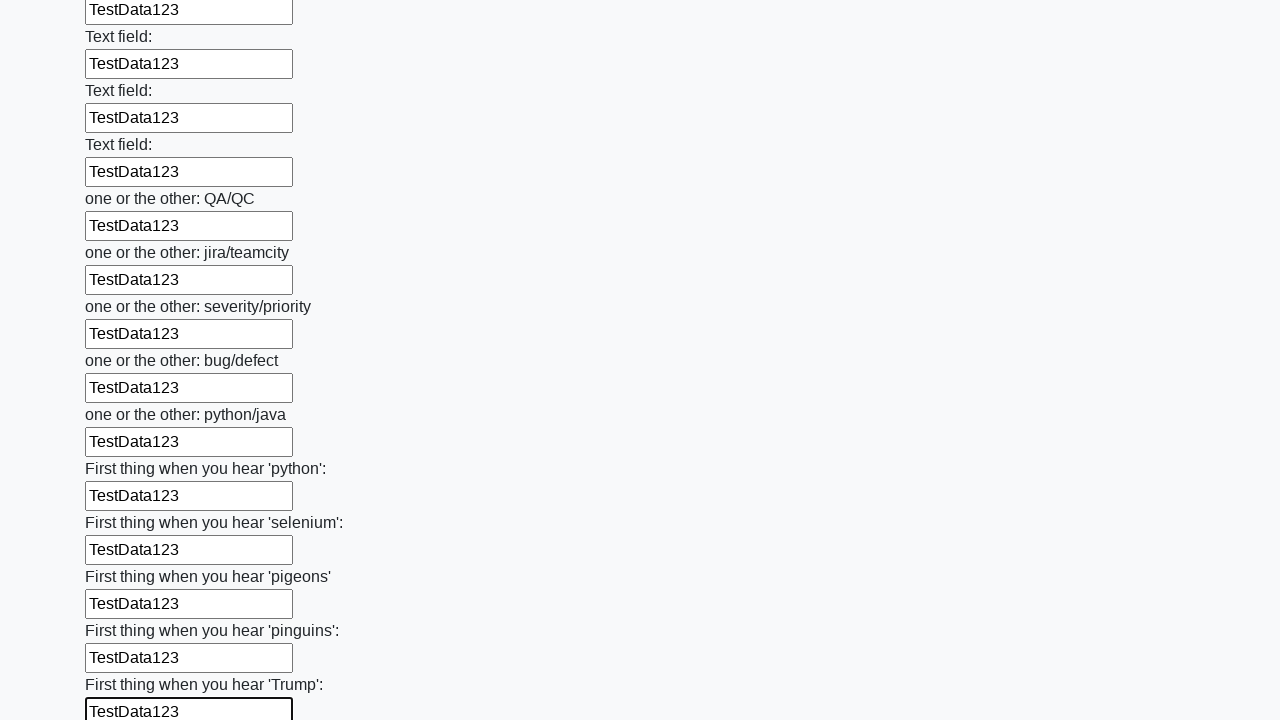

Filled input field with test data on input >> nth=97
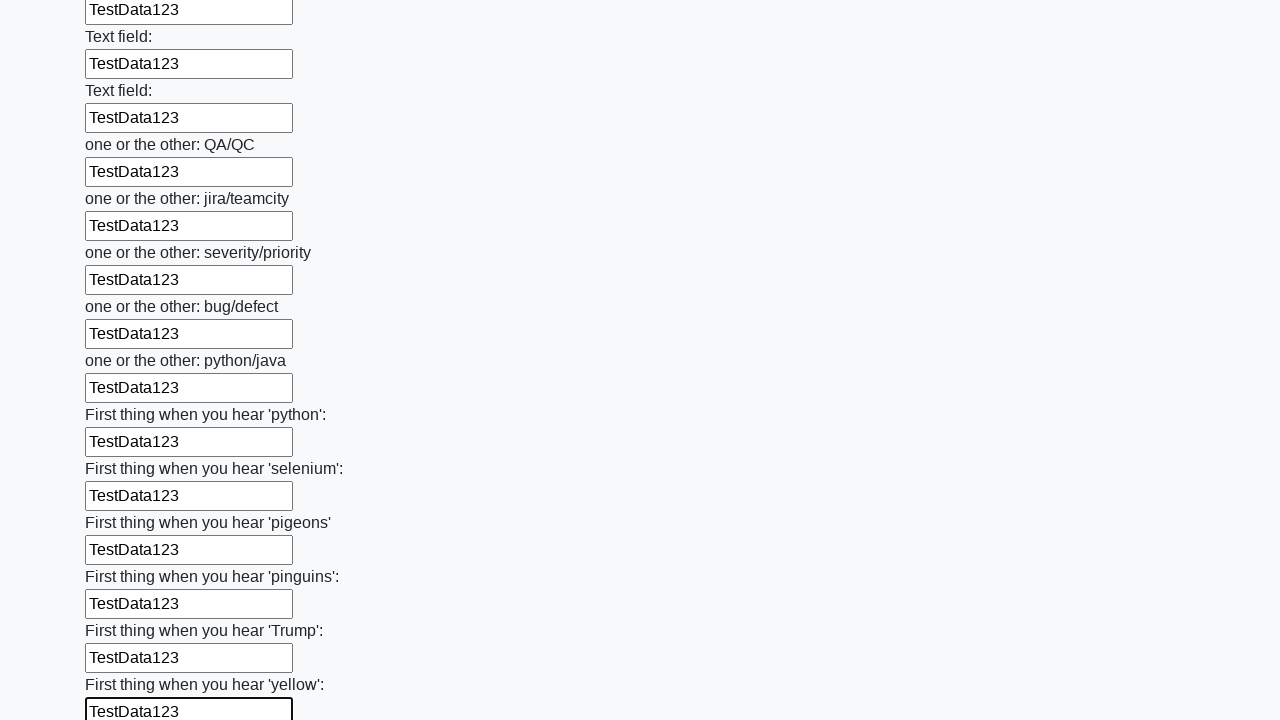

Filled input field with test data on input >> nth=98
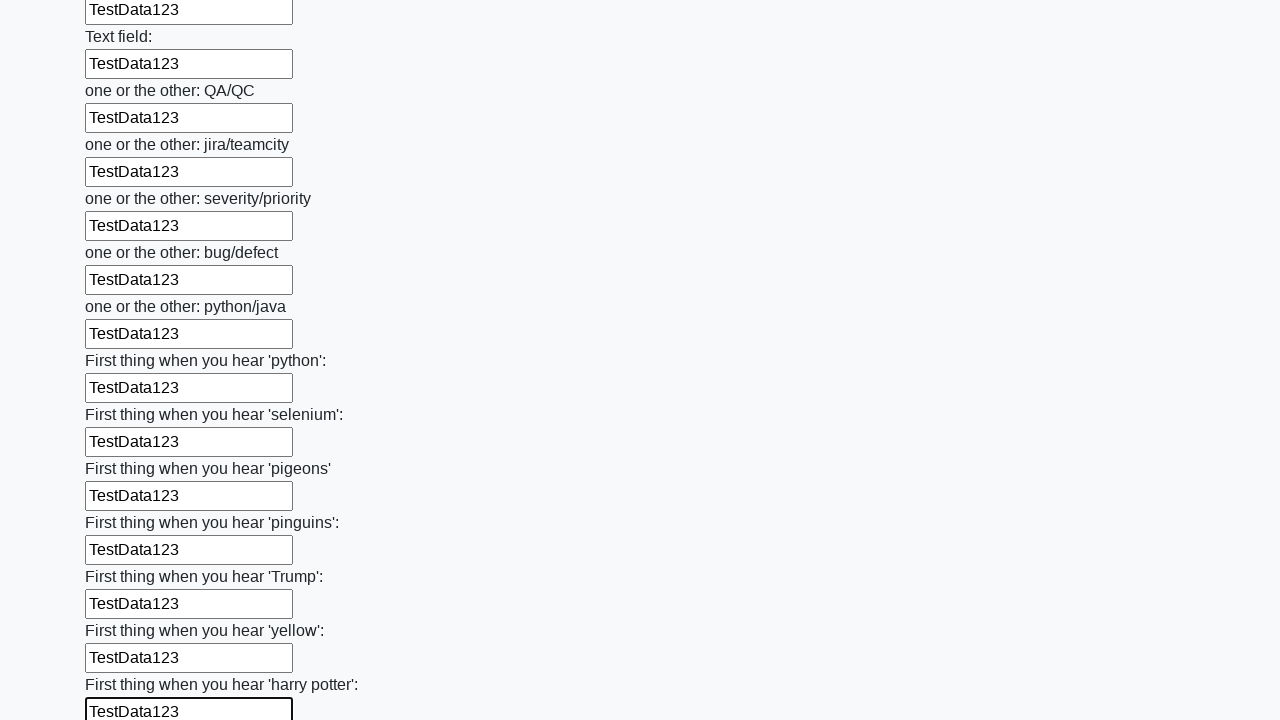

Filled input field with test data on input >> nth=99
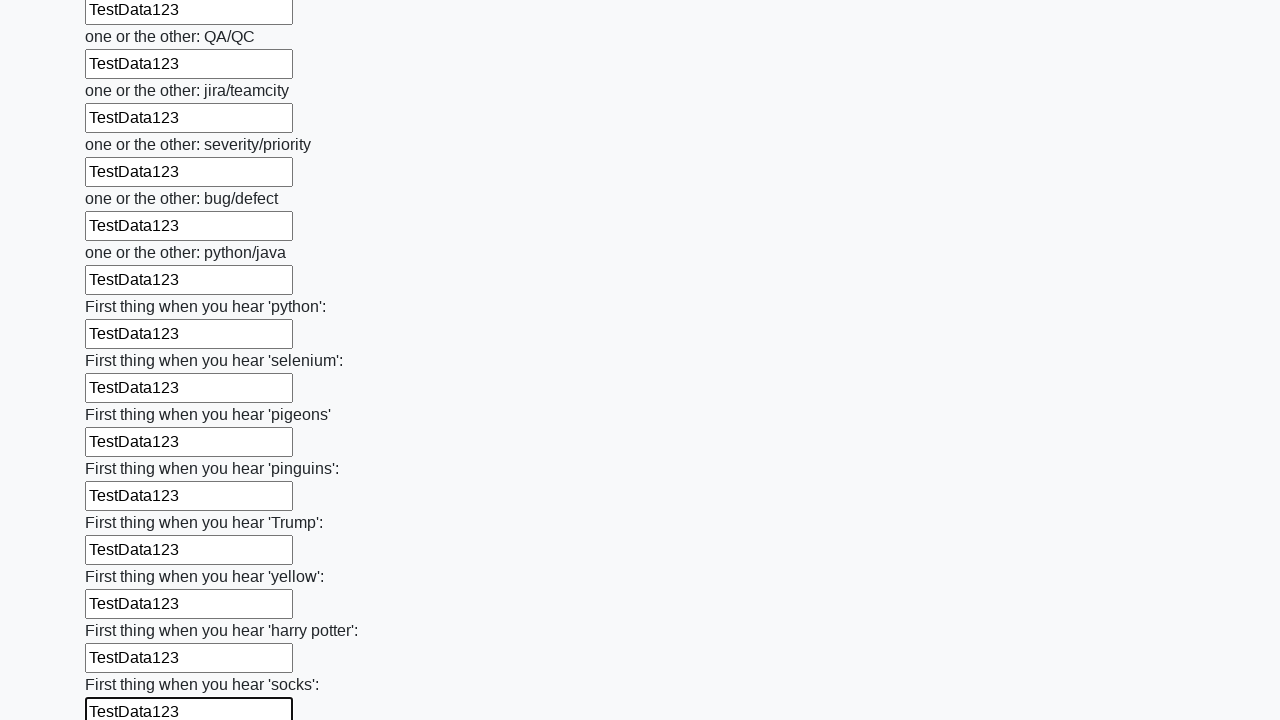

Clicked submit button to submit form at (123, 611) on button.btn
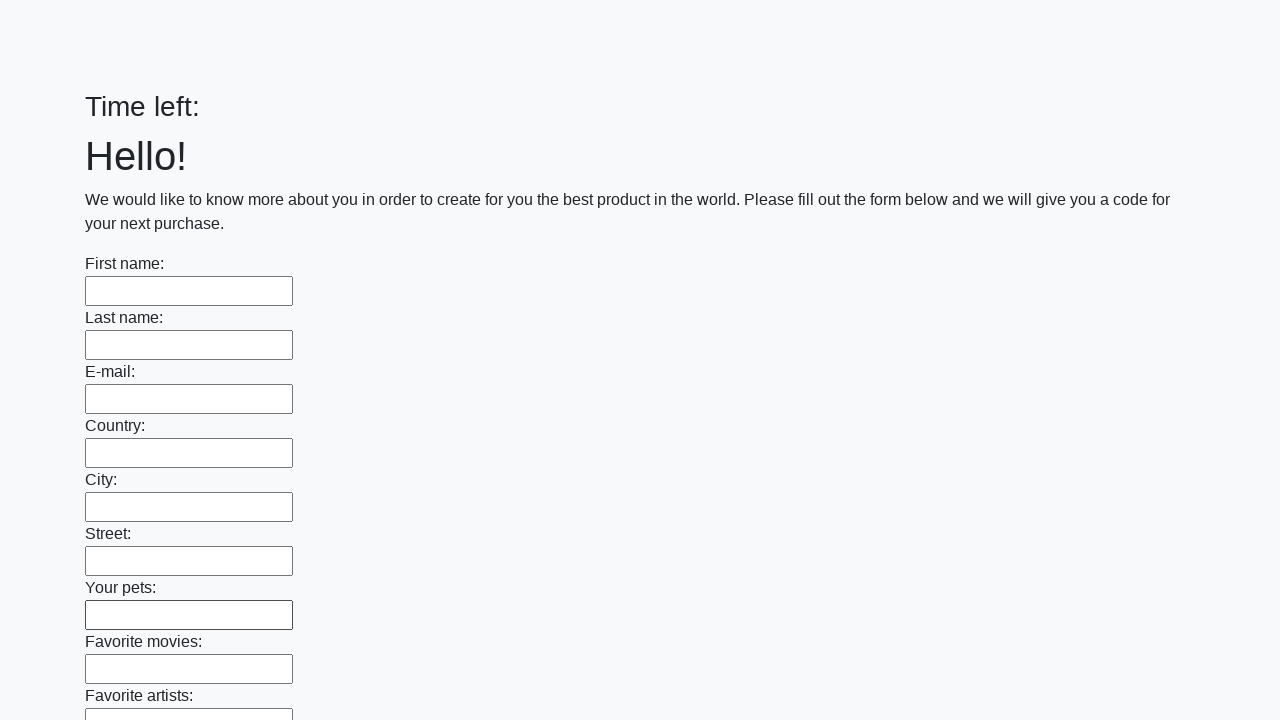

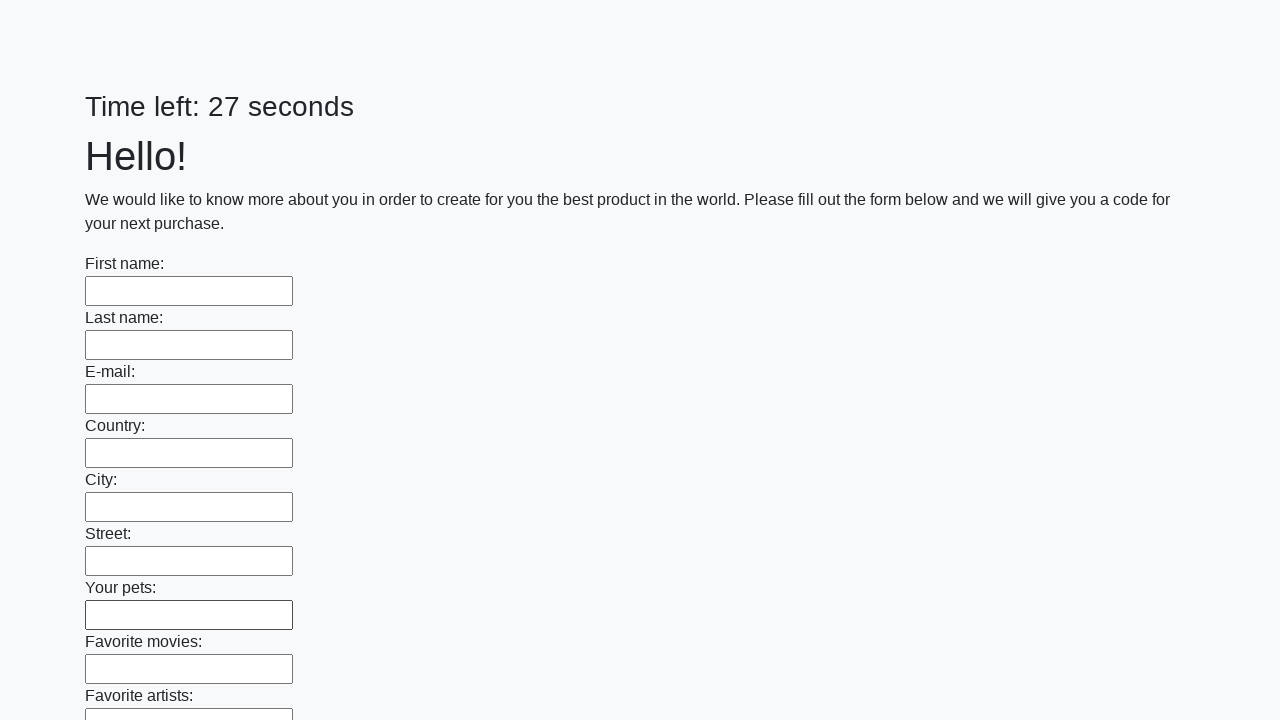